Completes the RPA Challenge form automation test by filling out 10 rounds of form submissions with predefined data and verifying a success score above 90%

Starting URL: http://www.rpachallenge.com/

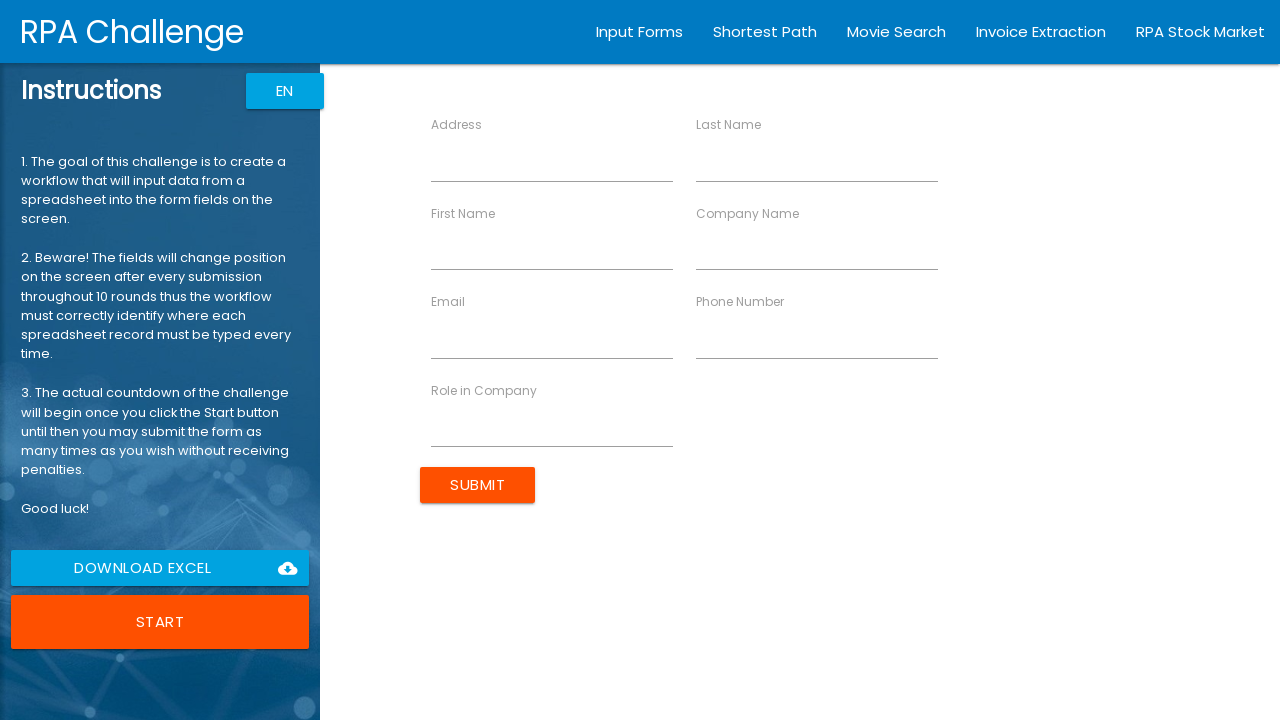

Clicked Start button to begin the RPA Challenge at (160, 622) on xpath=//button[contains(text(),'Start')]
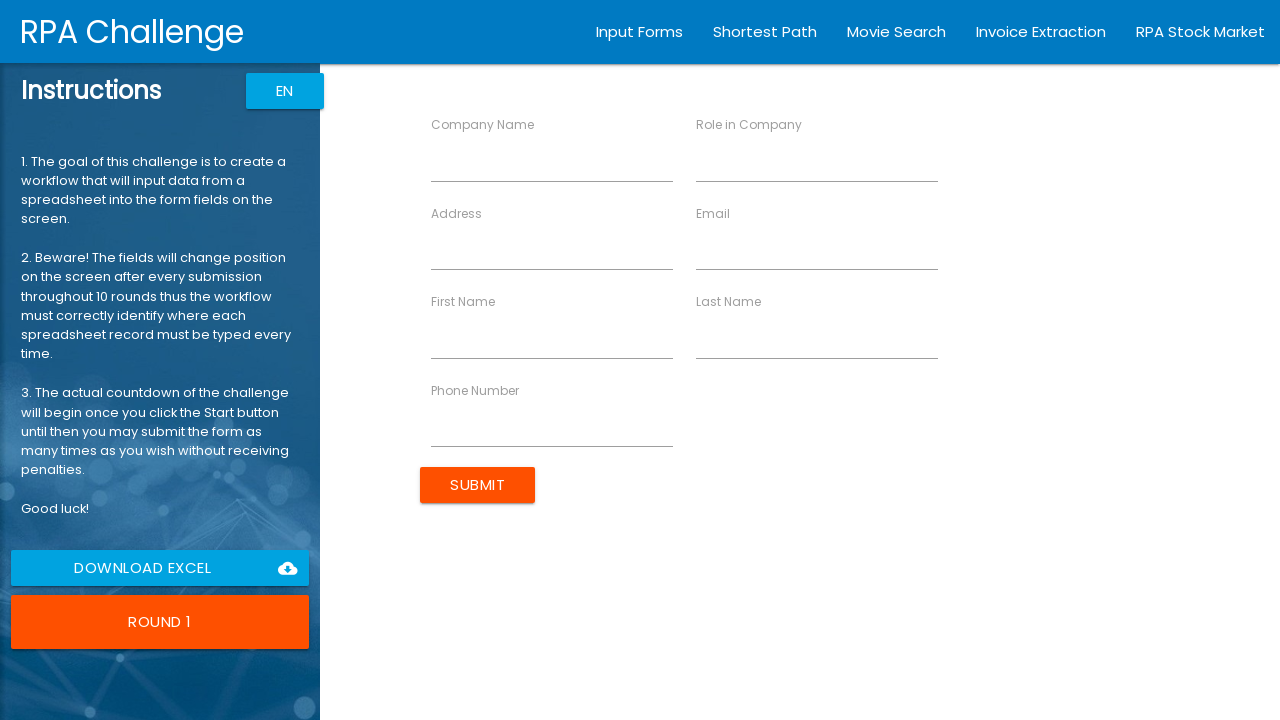

Filled first name field with 'Jhon' (round 1/10) on input[ng-reflect-name='labelFirstName']
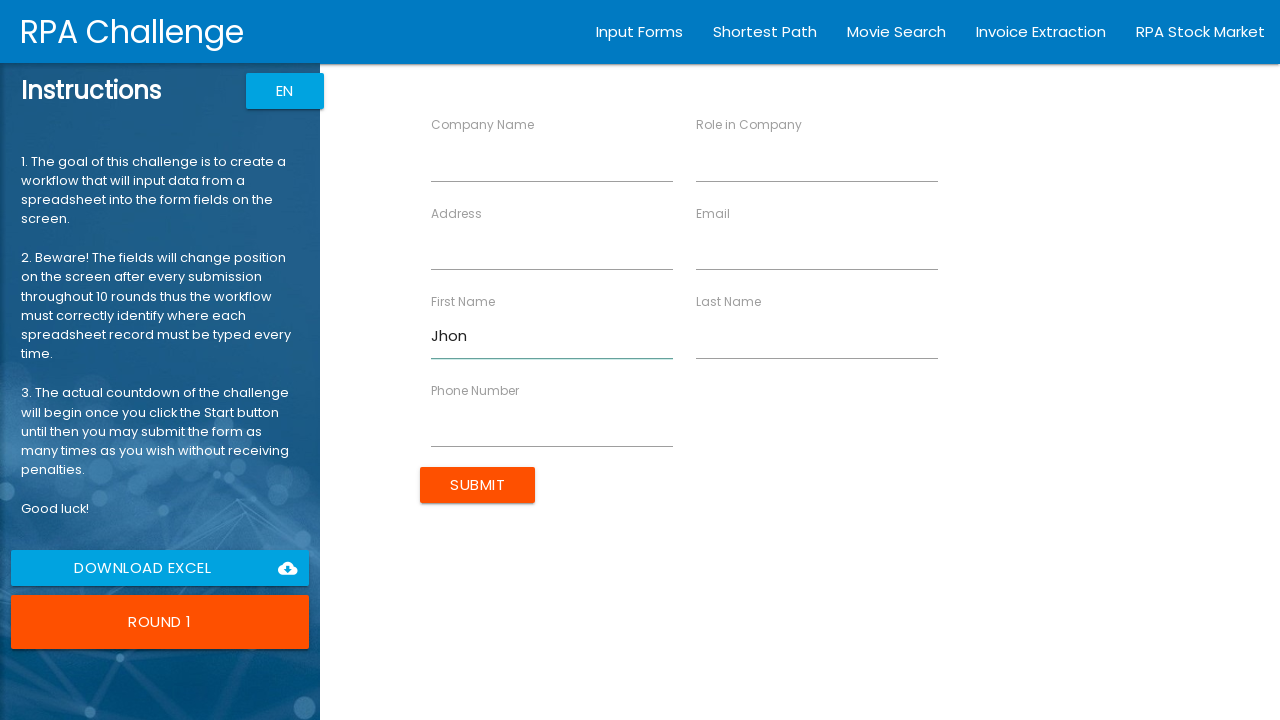

Filled role field with 'Analyst' on input[ng-reflect-name='labelRole']
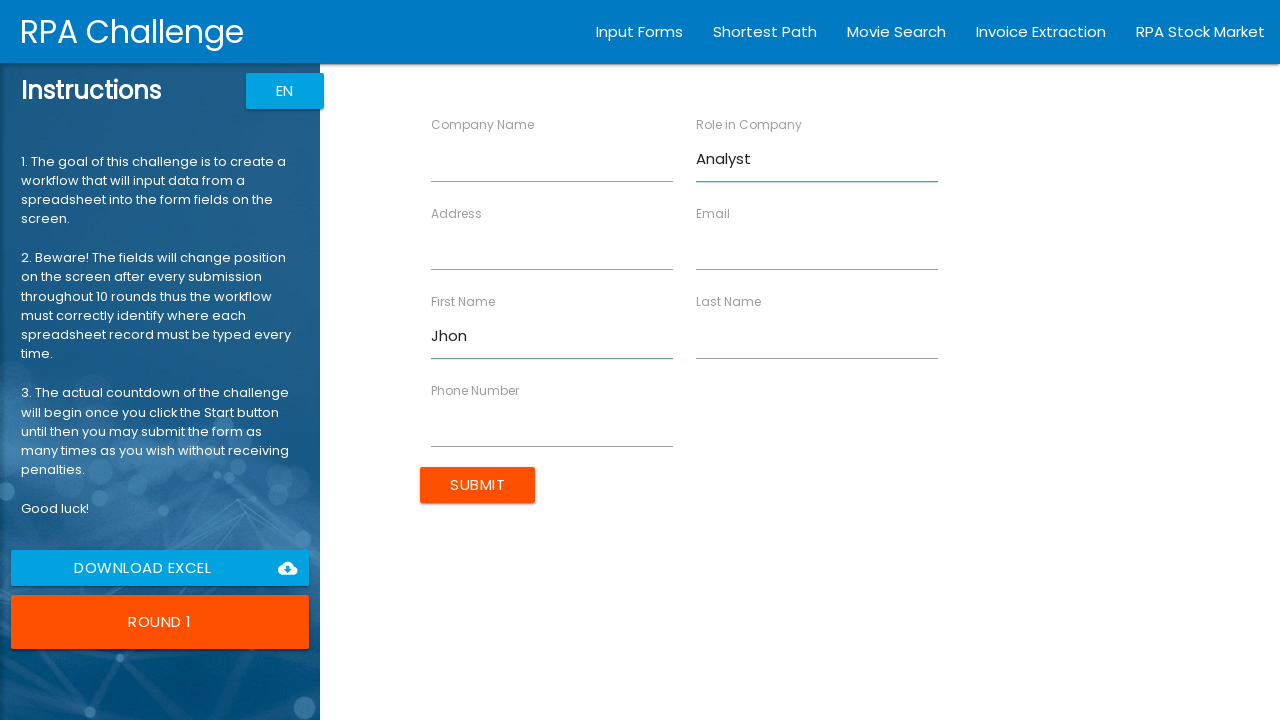

Filled phone number field with '40716543298' on input[ng-reflect-name='labelPhone']
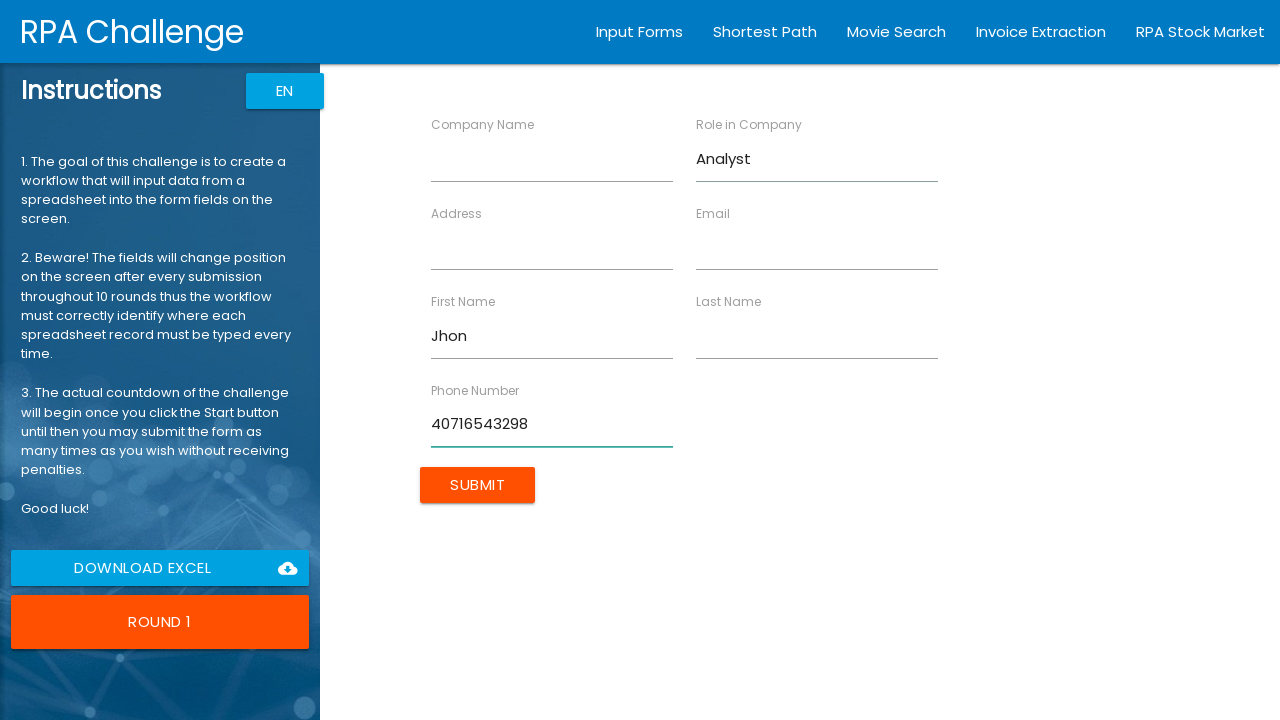

Filled address field with '98 North Road' on input[ng-reflect-name='labelAddress']
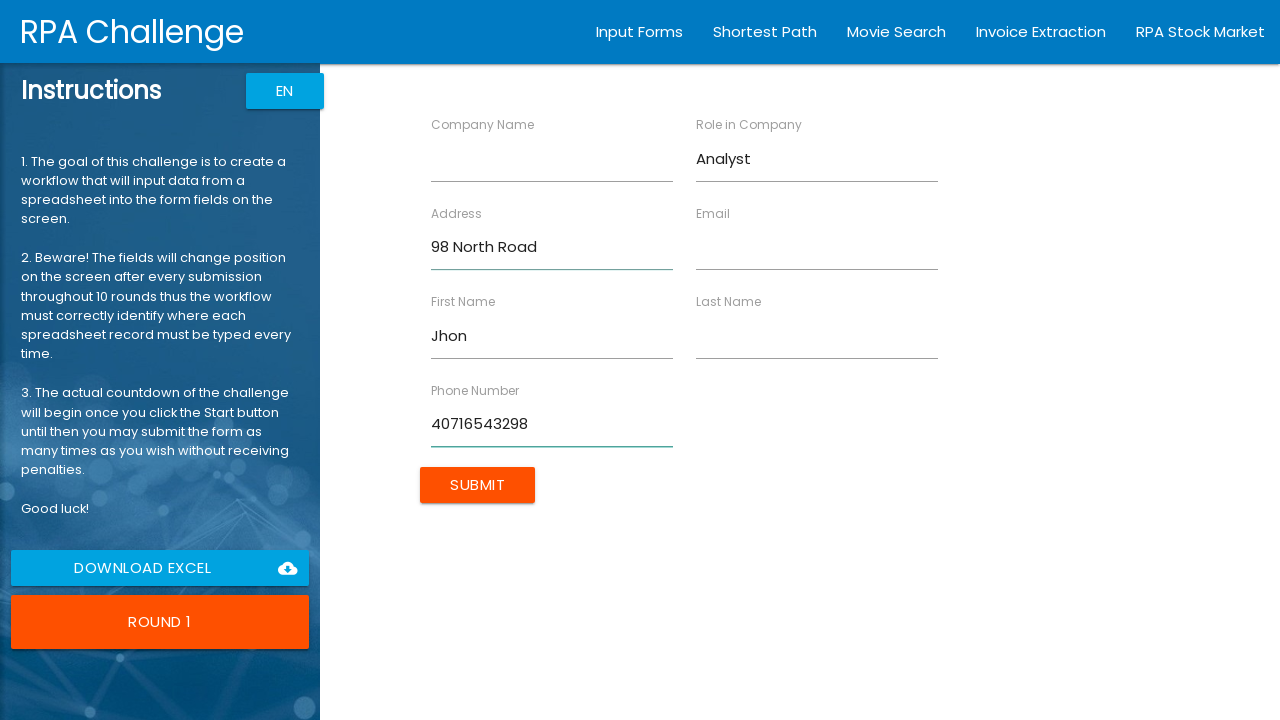

Filled email field with 'jsmith@itsolutions.co.uk' on input[ng-reflect-name='labelEmail']
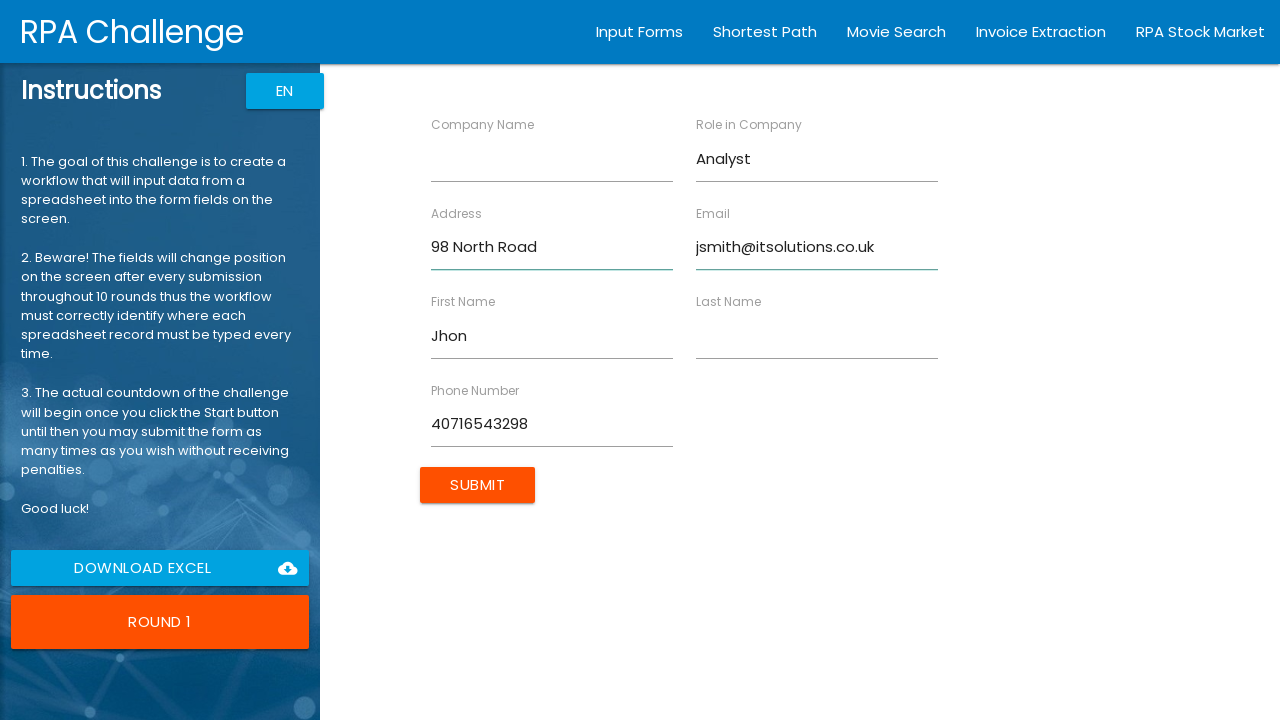

Filled last name field with 'Smith' on input[ng-reflect-name='labelLastName']
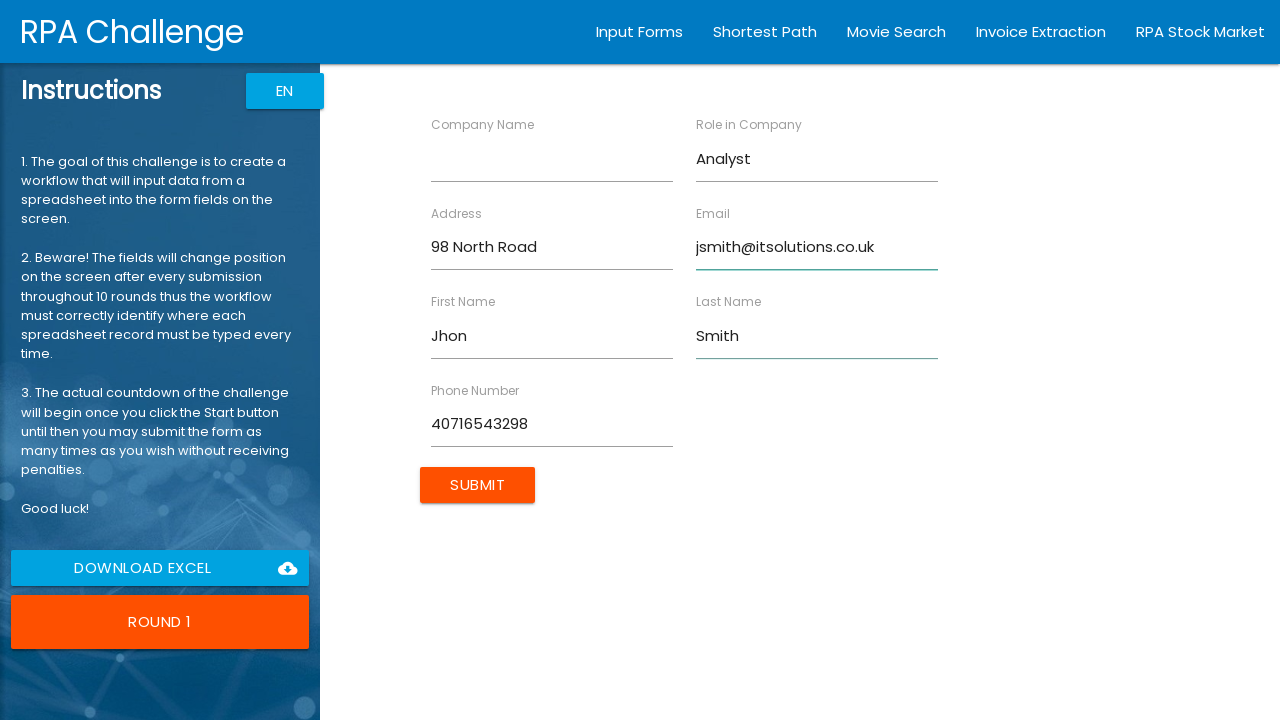

Filled company name field with 'IT Solutions' on input[ng-reflect-name='labelCompanyName']
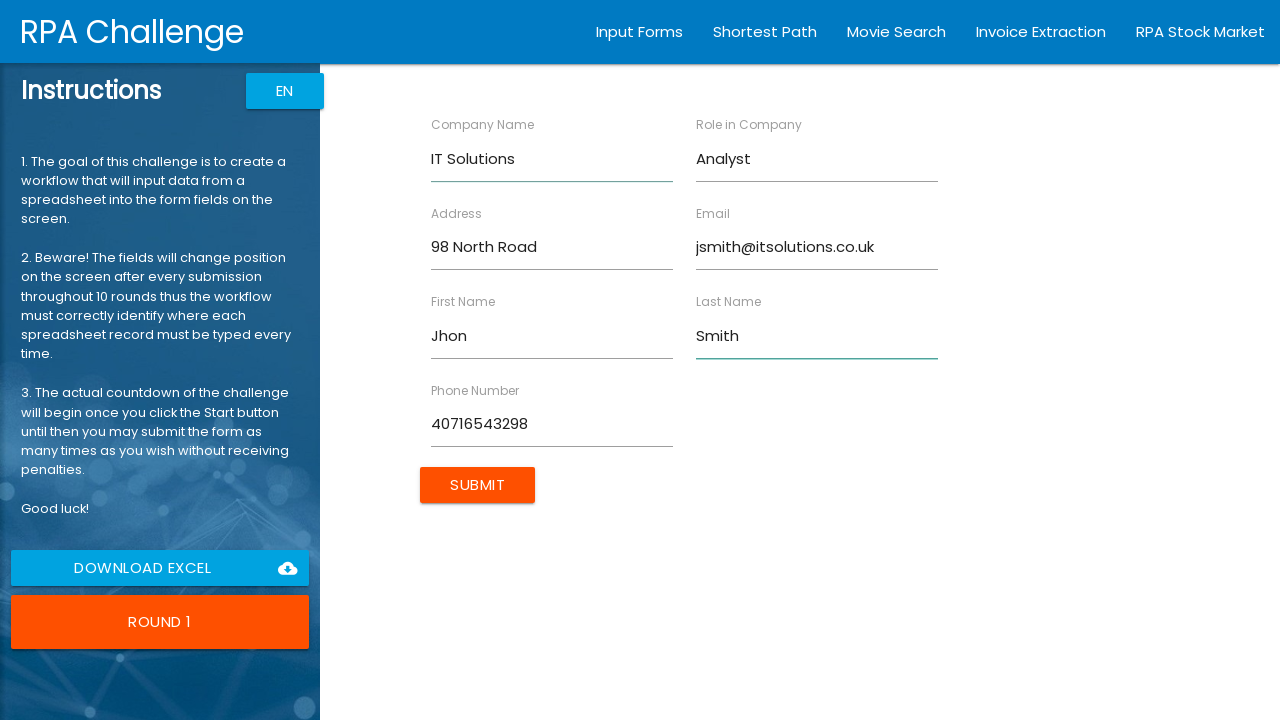

Submitted form for round 1/10 at (478, 485) on xpath=/html[1]/body[1]/app-root[1]/div[2]/app-rpa1[1]/div[1]/div[2]/form[1]/inpu
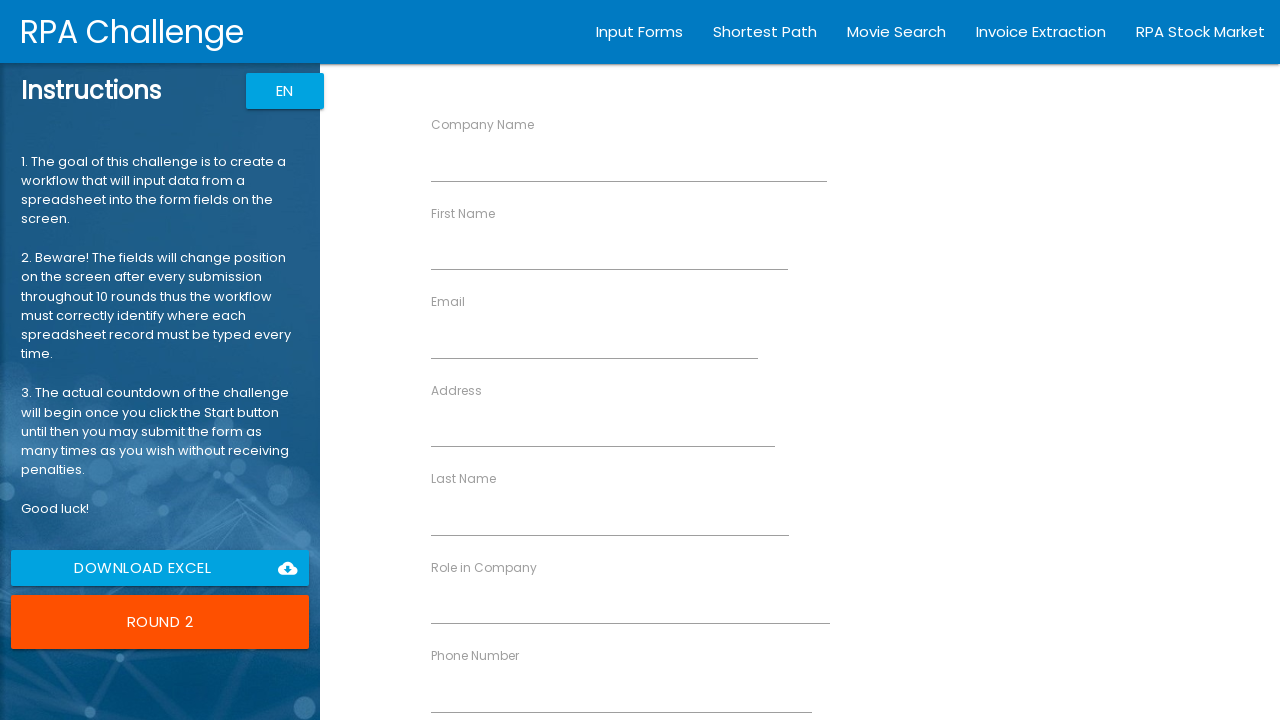

Filled first name field with 'Jane' (round 2/10) on input[ng-reflect-name='labelFirstName']
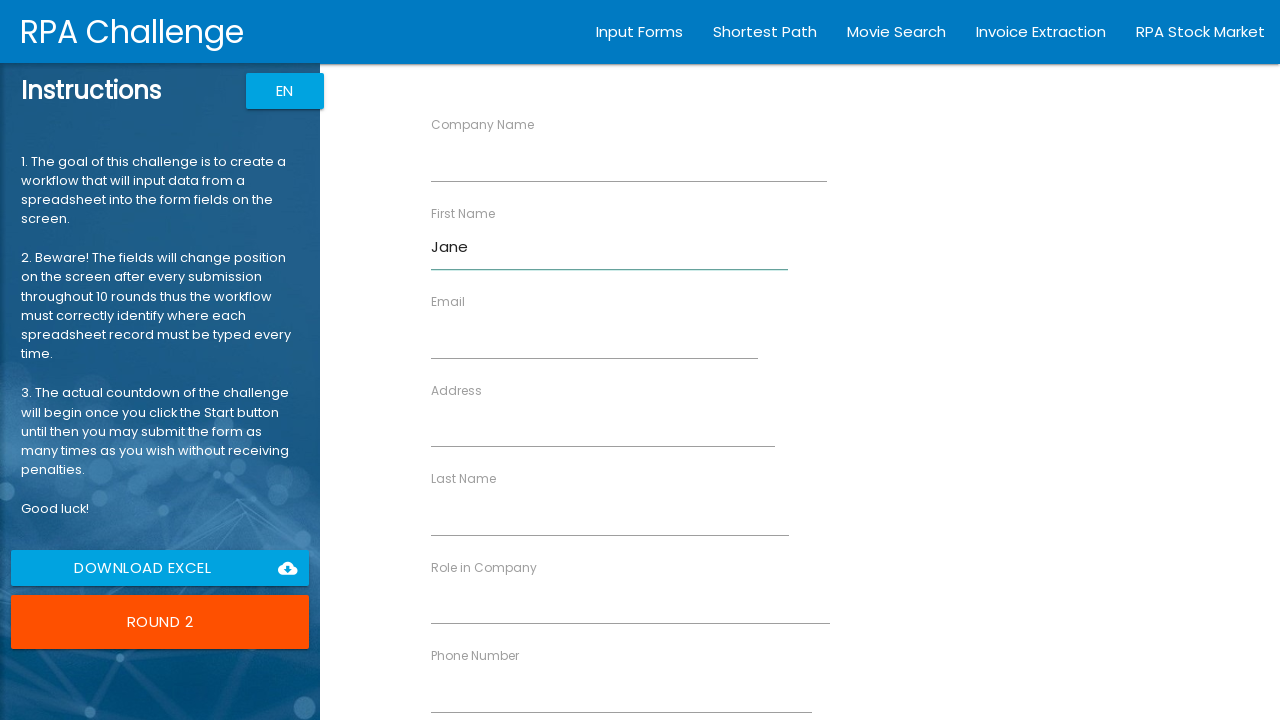

Filled role field with 'Medical Engineer' on input[ng-reflect-name='labelRole']
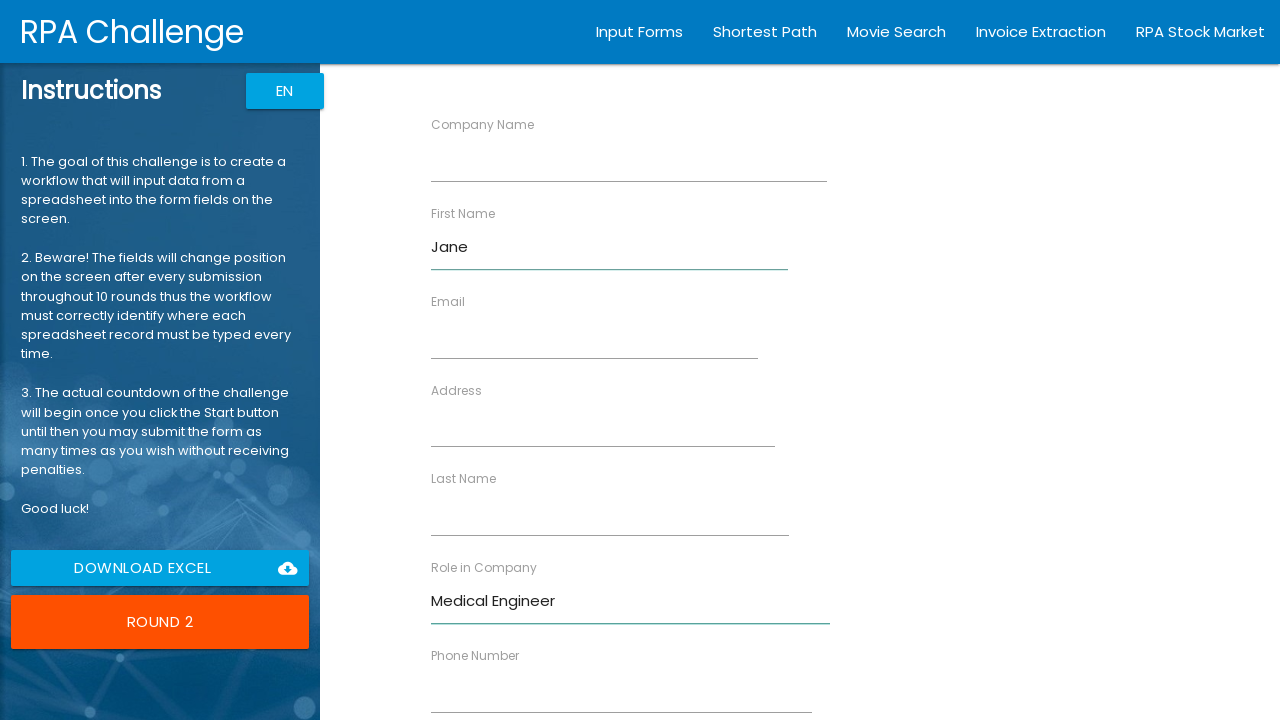

Filled phone number field with '40791345621' on input[ng-reflect-name='labelPhone']
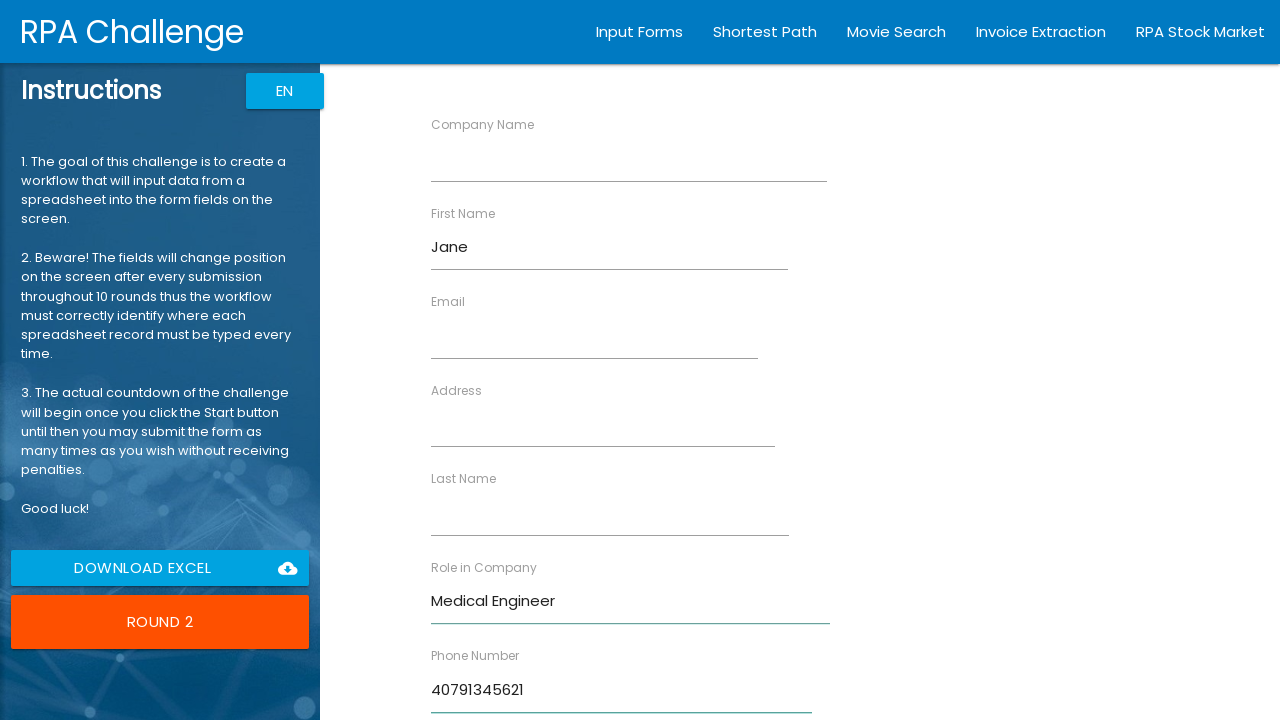

Filled address field with '11 Crown Street' on input[ng-reflect-name='labelAddress']
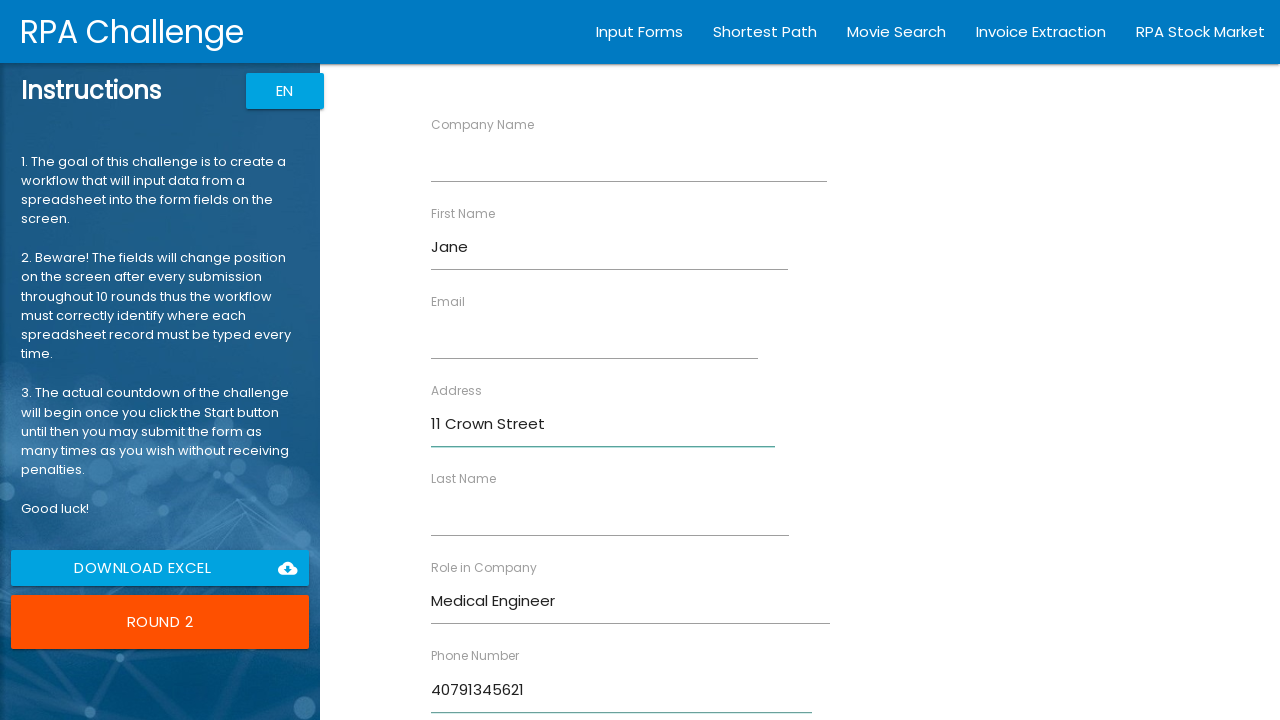

Filled email field with 'jdorsey@mc.com' on input[ng-reflect-name='labelEmail']
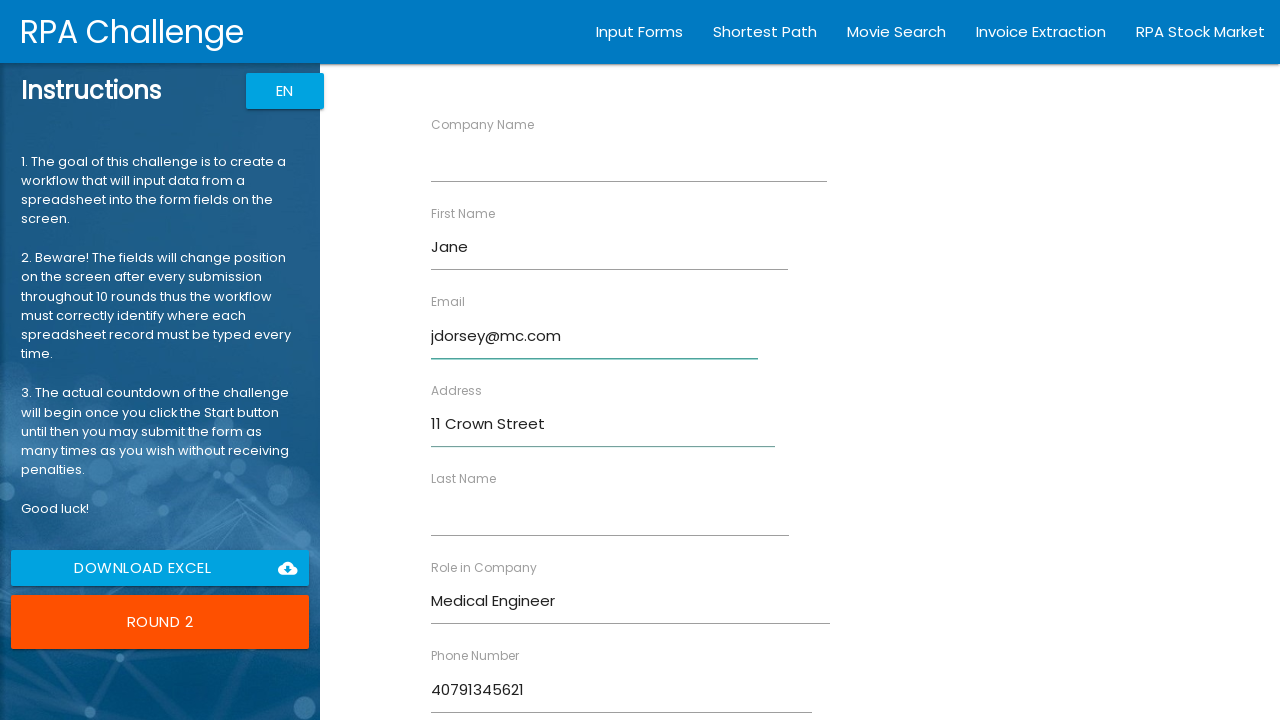

Filled last name field with 'Dorsey' on input[ng-reflect-name='labelLastName']
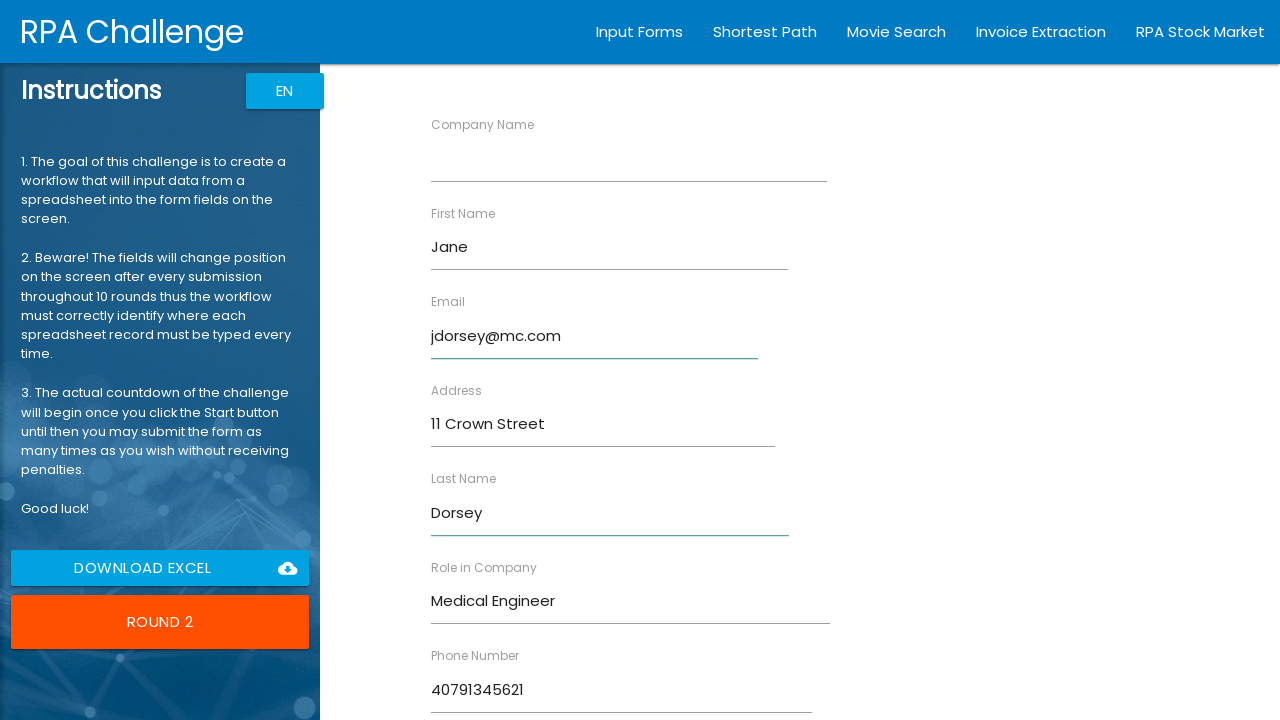

Filled company name field with 'MediCare' on input[ng-reflect-name='labelCompanyName']
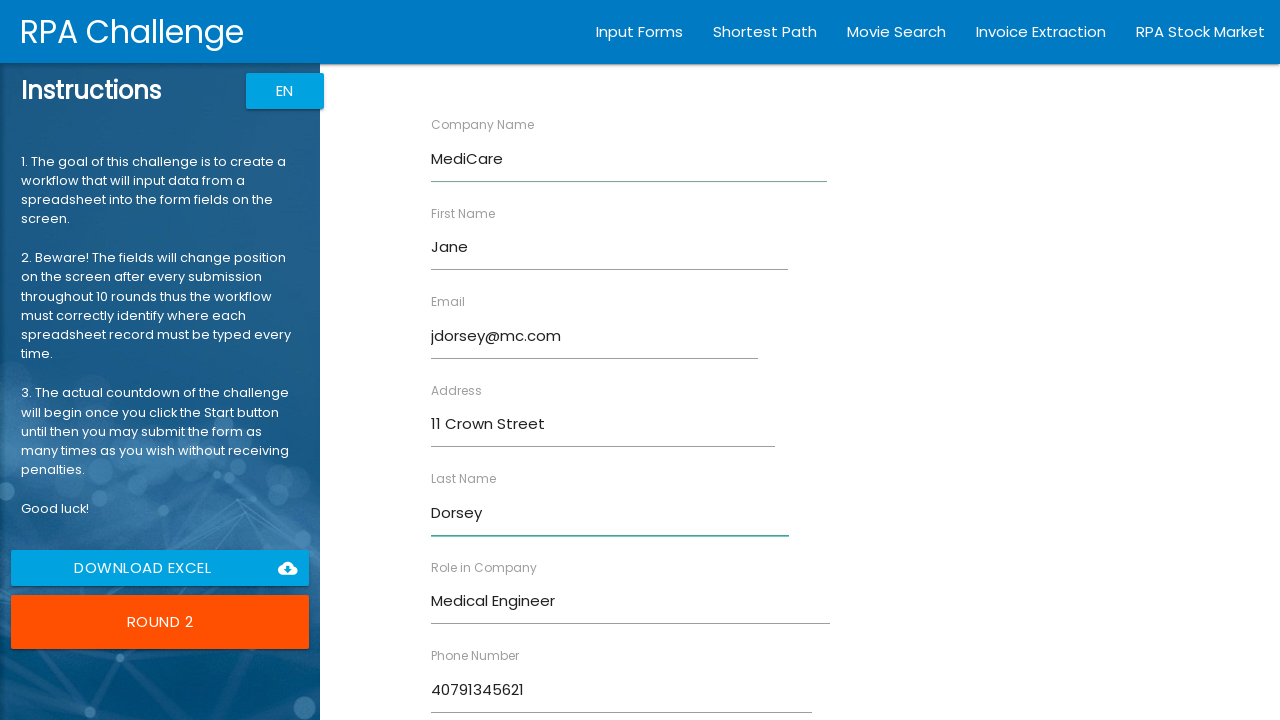

Submitted form for round 2/10 at (478, 688) on xpath=/html[1]/body[1]/app-root[1]/div[2]/app-rpa1[1]/div[1]/div[2]/form[1]/inpu
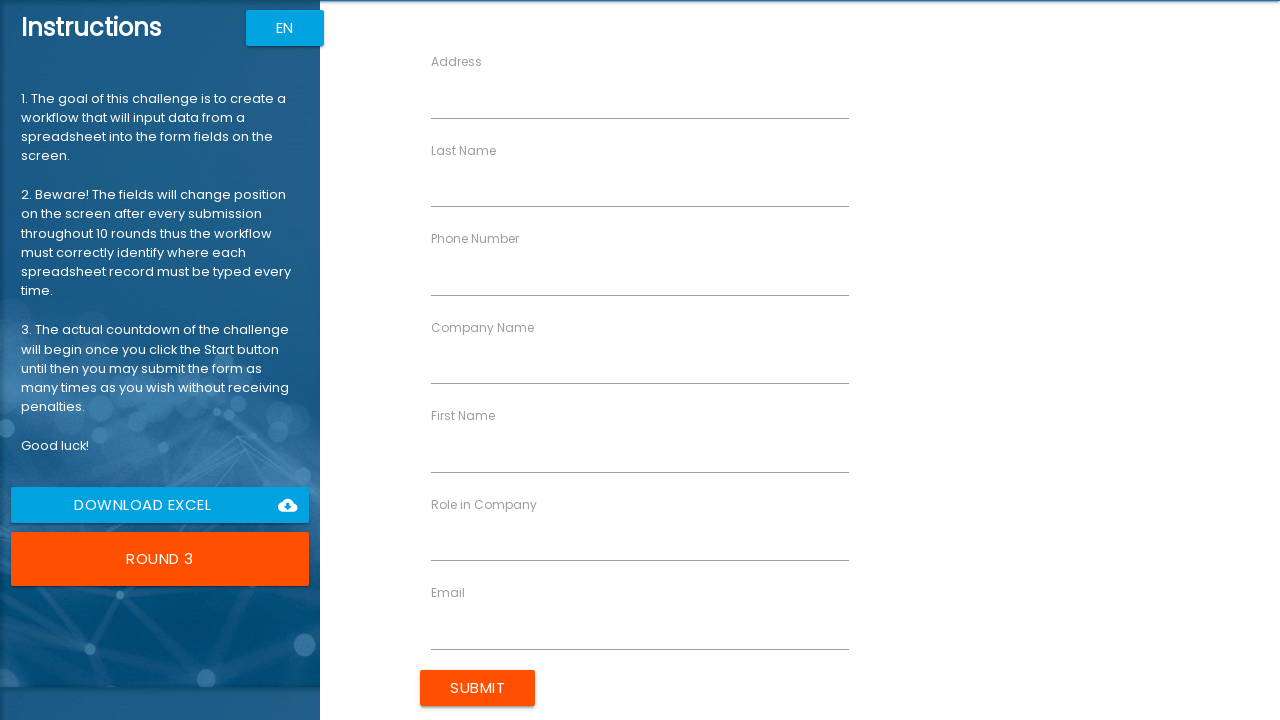

Filled first name field with 'Albert' (round 3/10) on input[ng-reflect-name='labelFirstName']
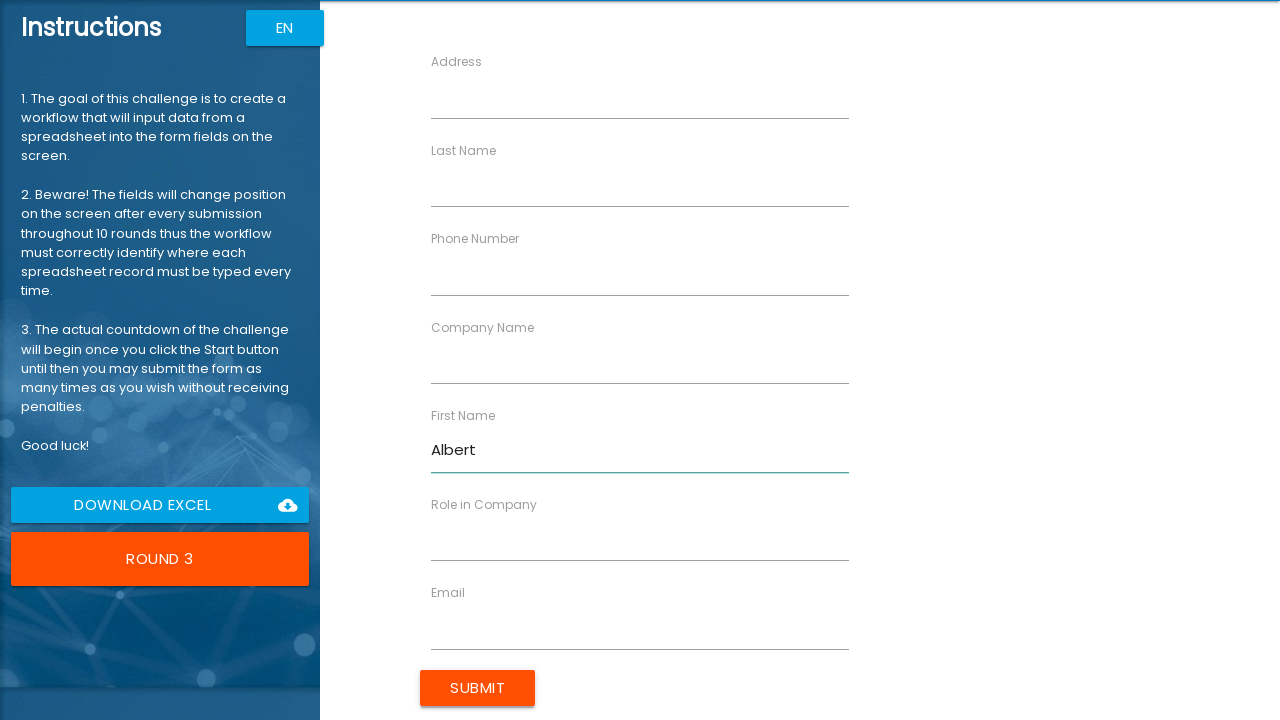

Filled role field with 'Accountant' on input[ng-reflect-name='labelRole']
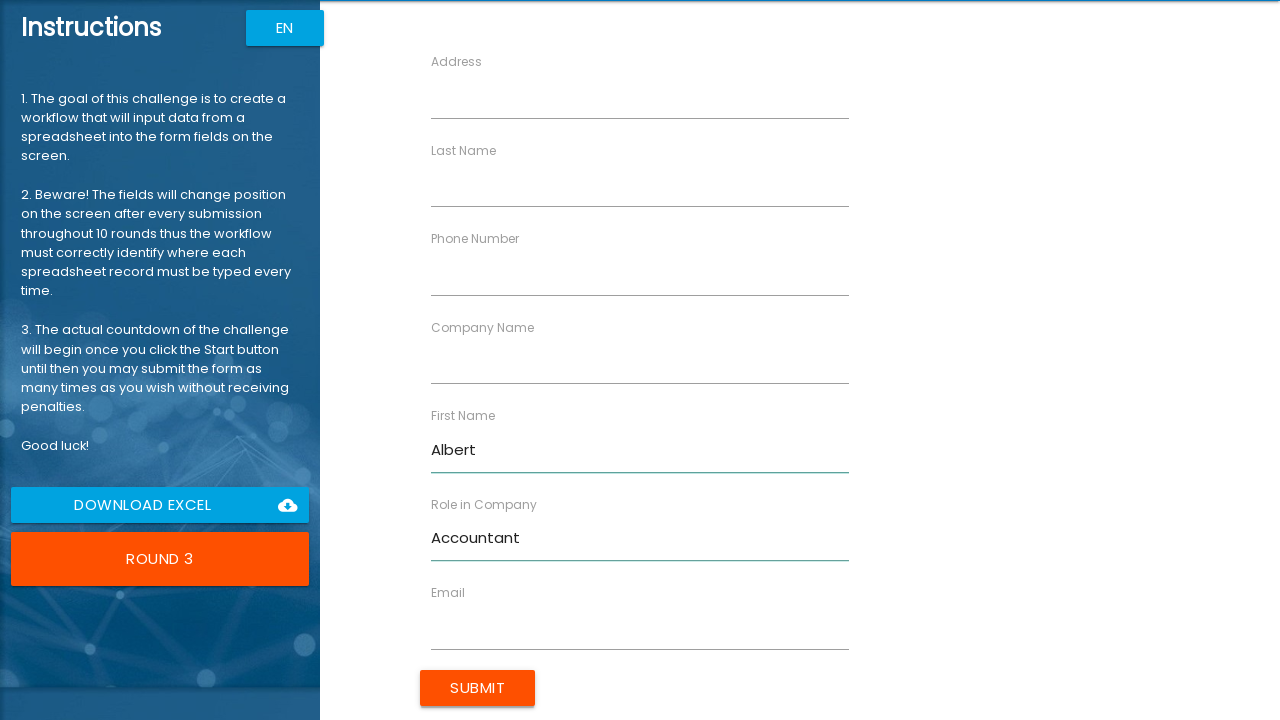

Filled phone number field with '40735416854' on input[ng-reflect-name='labelPhone']
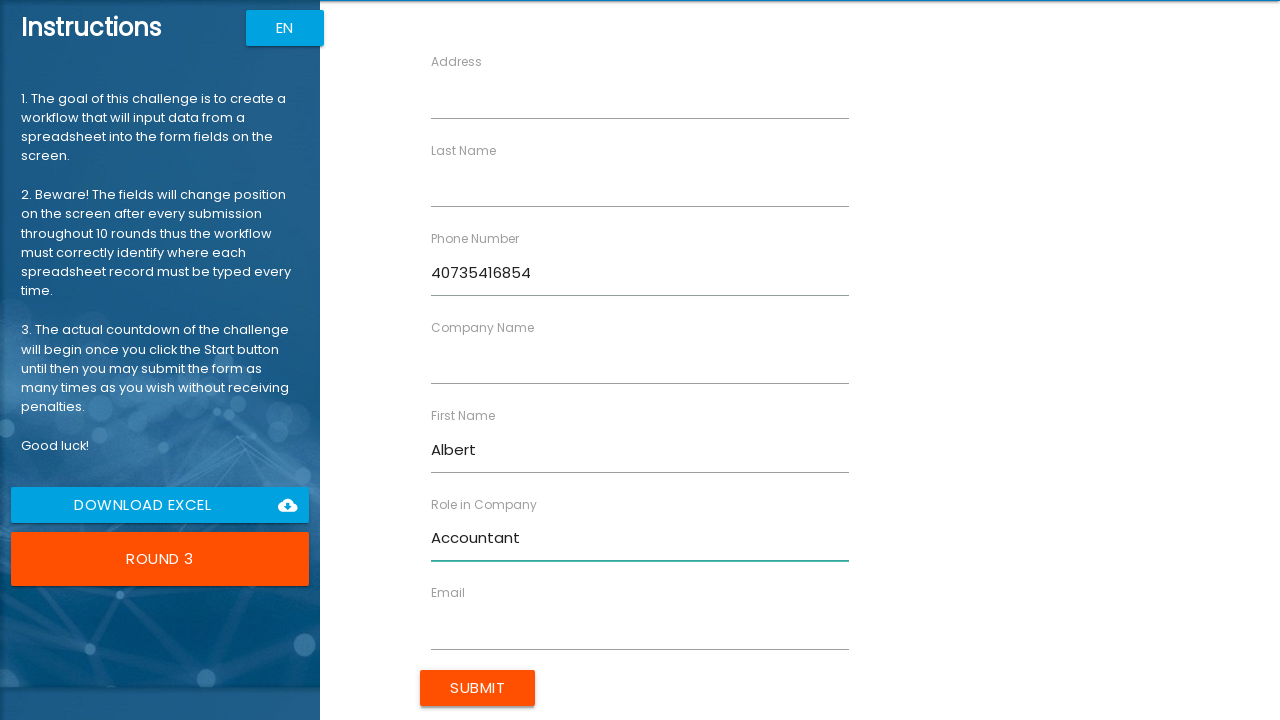

Filled address field with '22 Guild Street' on input[ng-reflect-name='labelAddress']
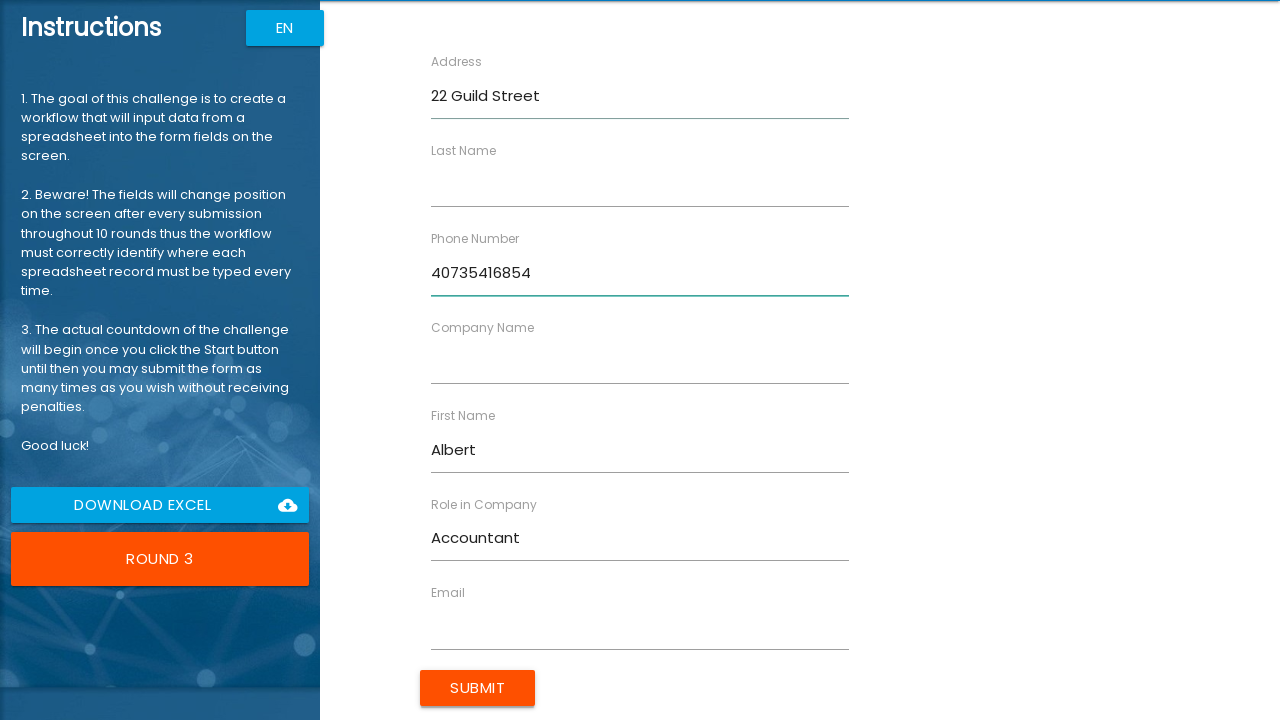

Filled email field with 'kipling@waterfront.com' on input[ng-reflect-name='labelEmail']
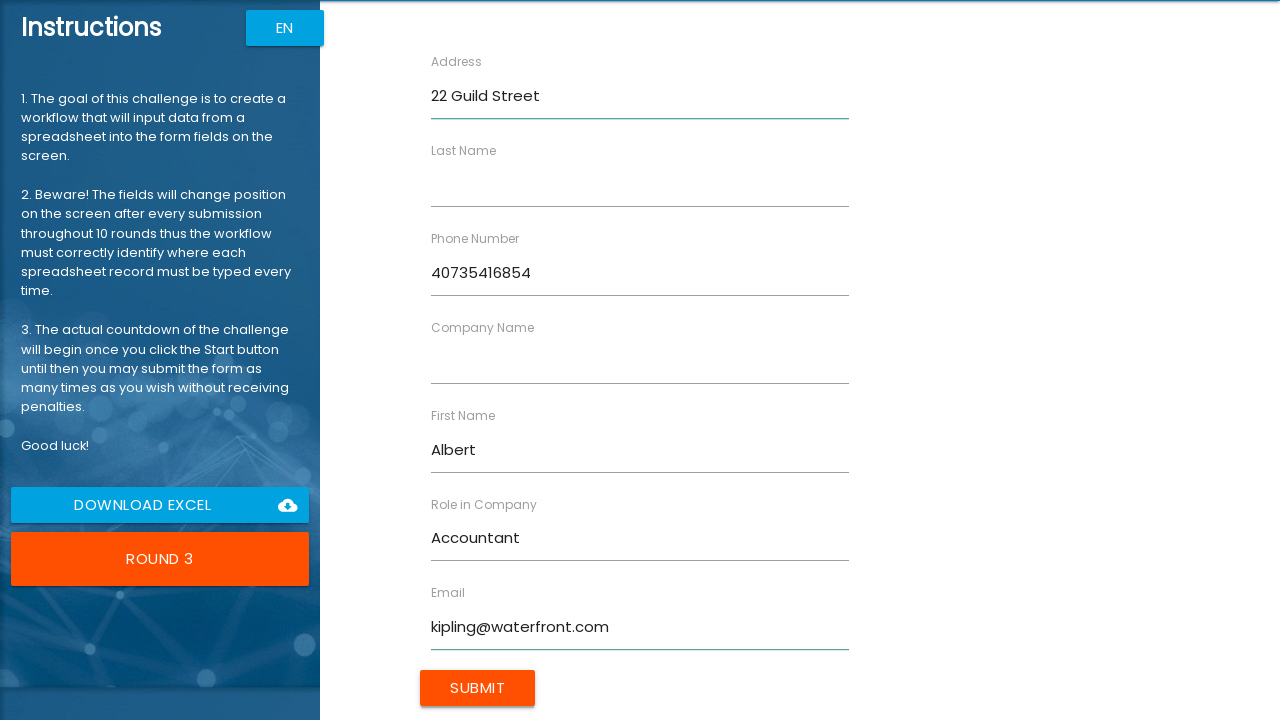

Filled last name field with 'Kipling' on input[ng-reflect-name='labelLastName']
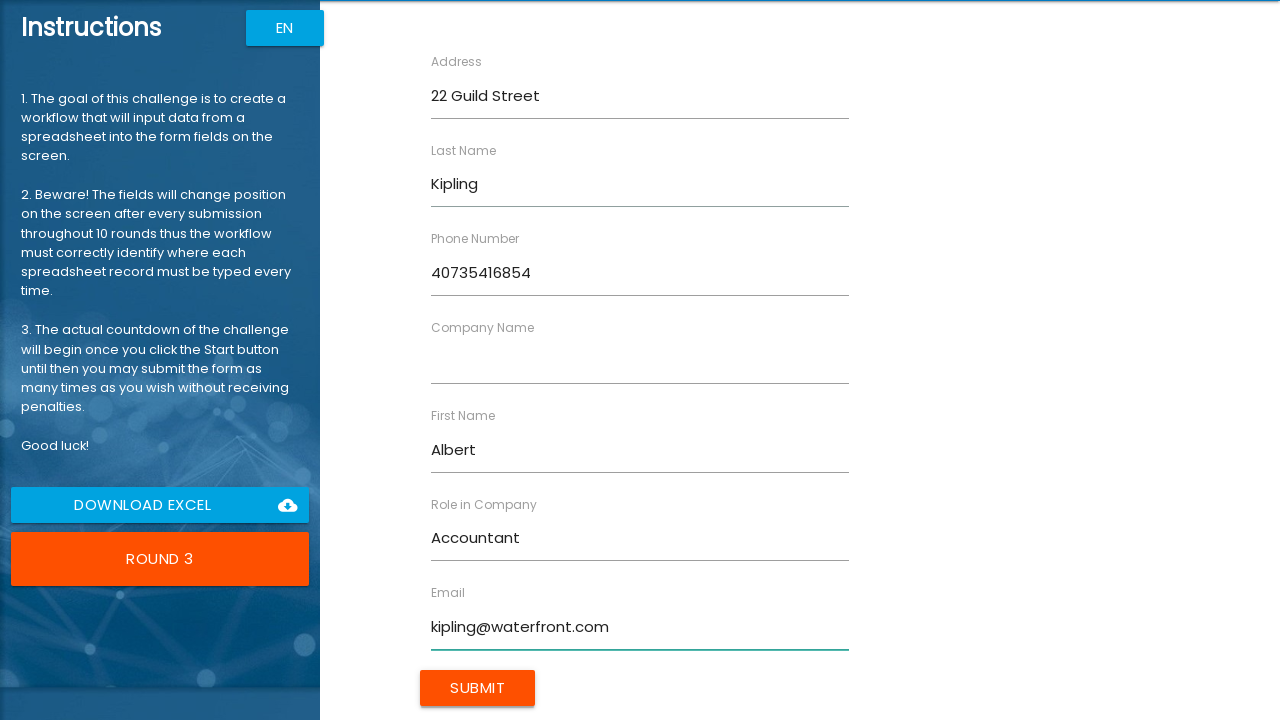

Filled company name field with 'Waterfront' on input[ng-reflect-name='labelCompanyName']
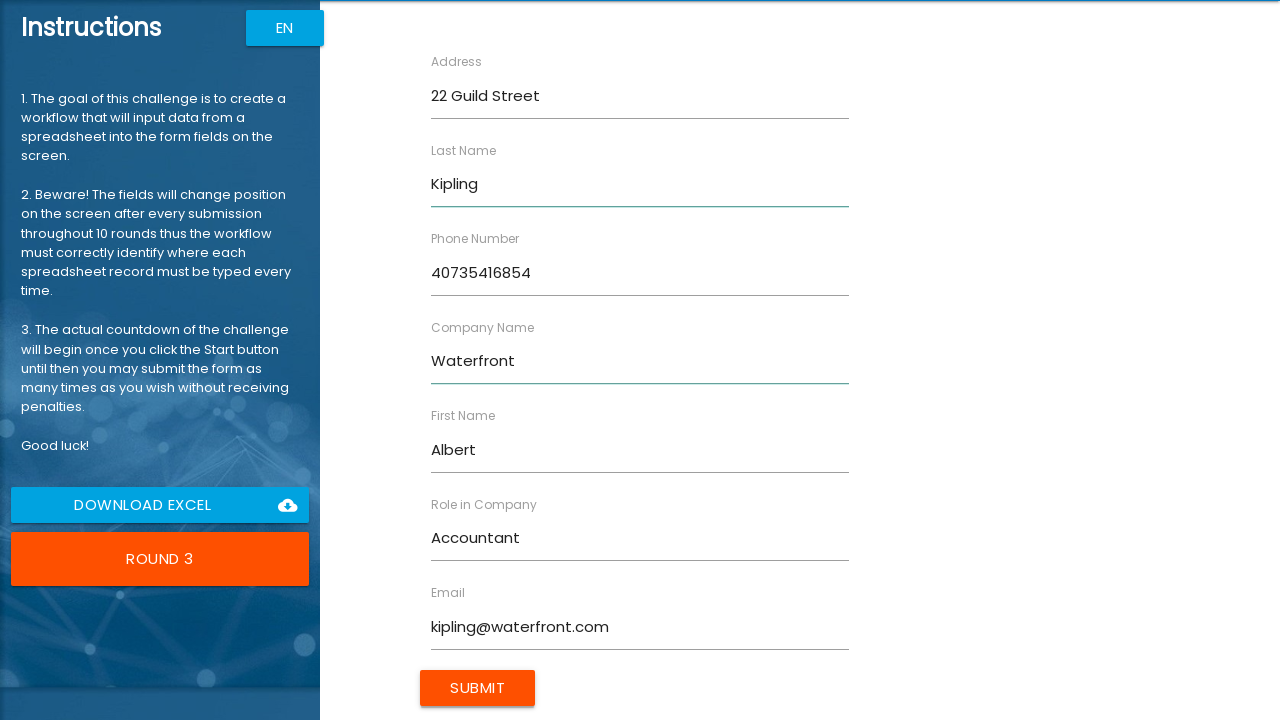

Submitted form for round 3/10 at (478, 688) on xpath=/html[1]/body[1]/app-root[1]/div[2]/app-rpa1[1]/div[1]/div[2]/form[1]/inpu
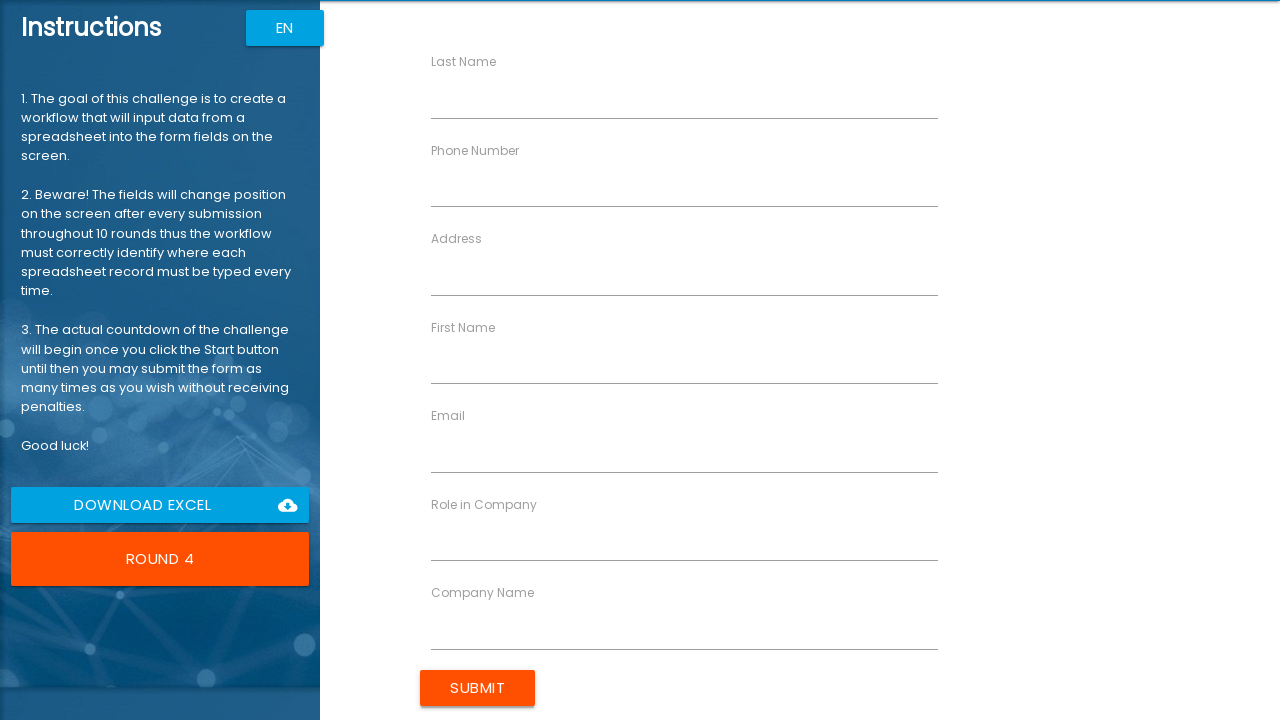

Filled first name field with 'Michael' (round 4/10) on input[ng-reflect-name='labelFirstName']
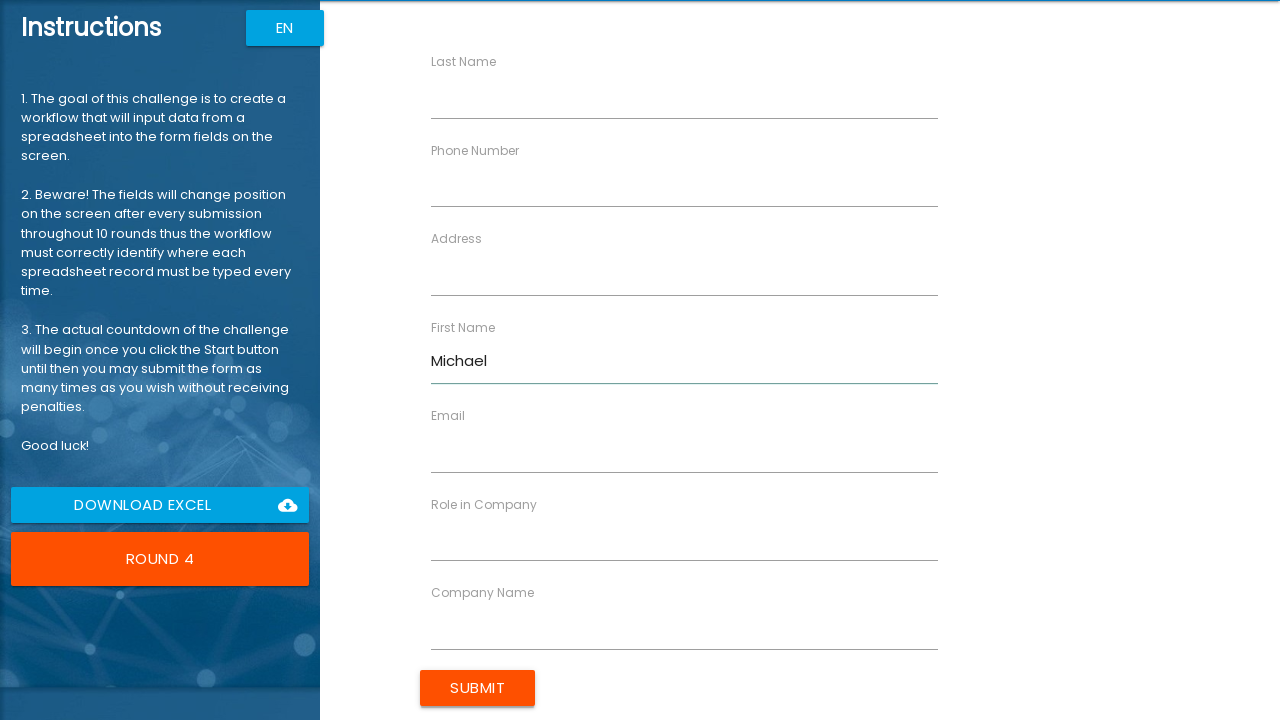

Filled role field with 'IT Specialist' on input[ng-reflect-name='labelRole']
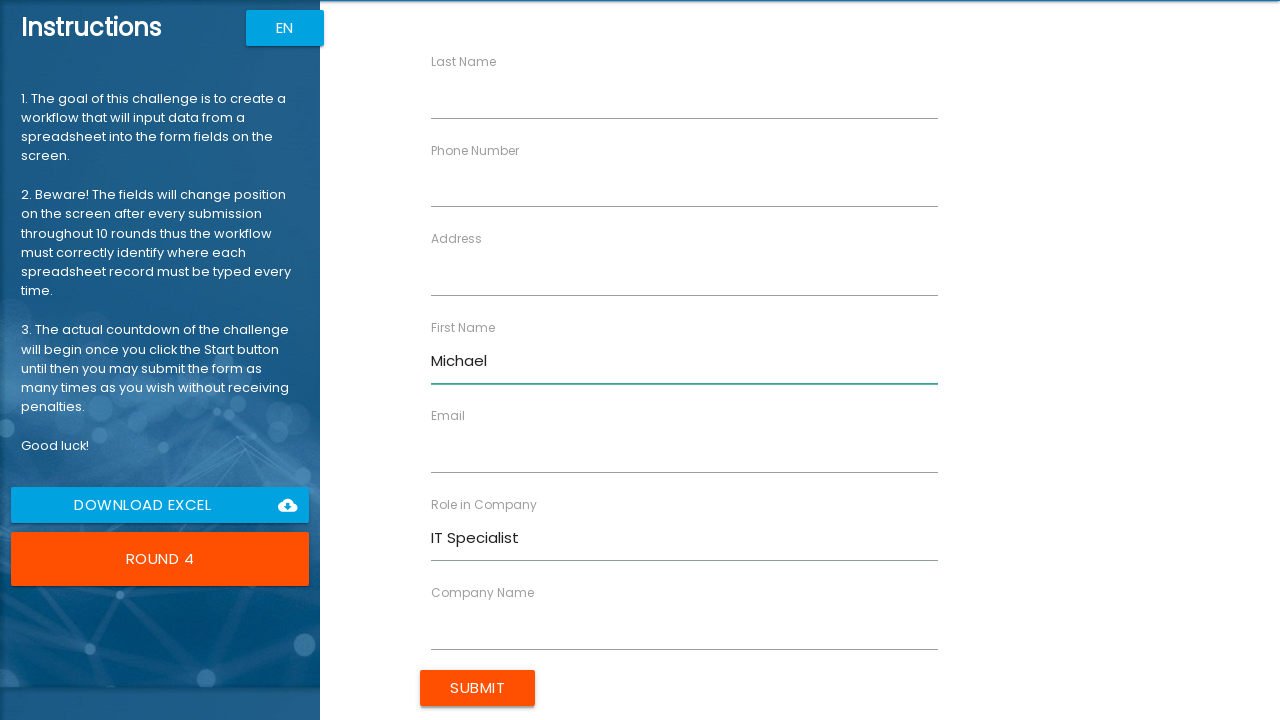

Filled phone number field with '40733652145' on input[ng-reflect-name='labelPhone']
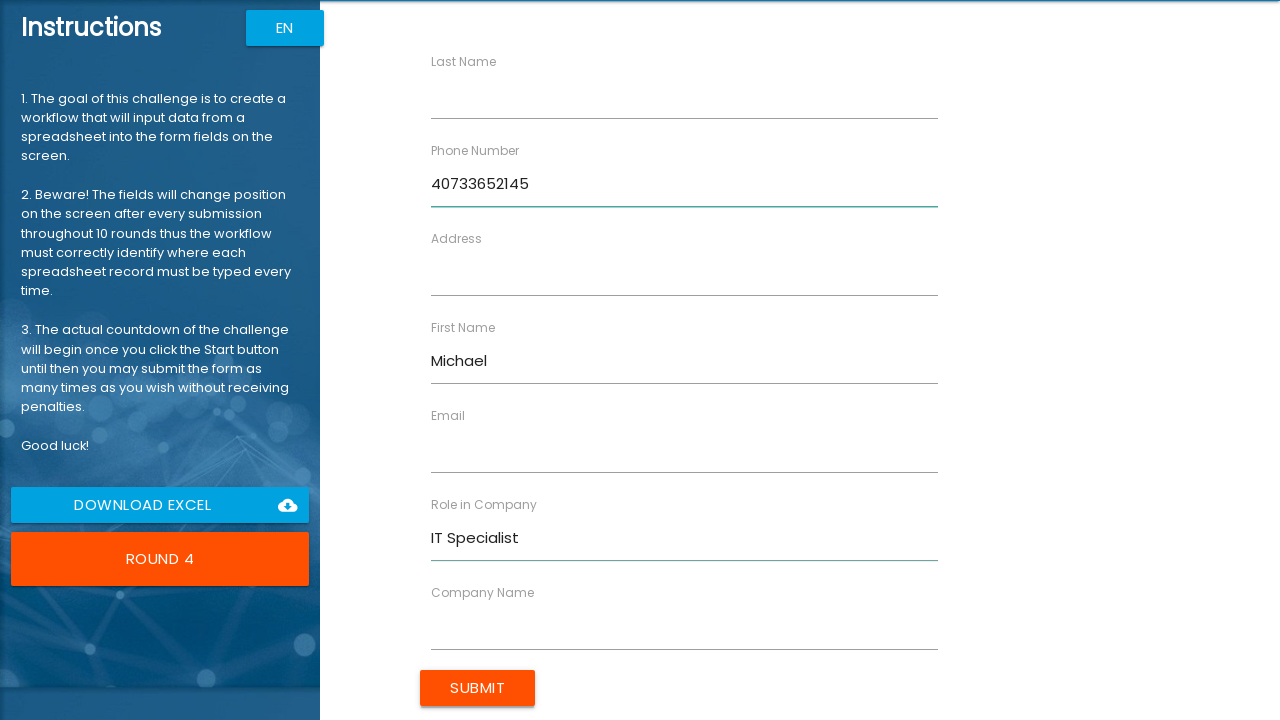

Filled address field with '17 Farburn Terrace' on input[ng-reflect-name='labelAddress']
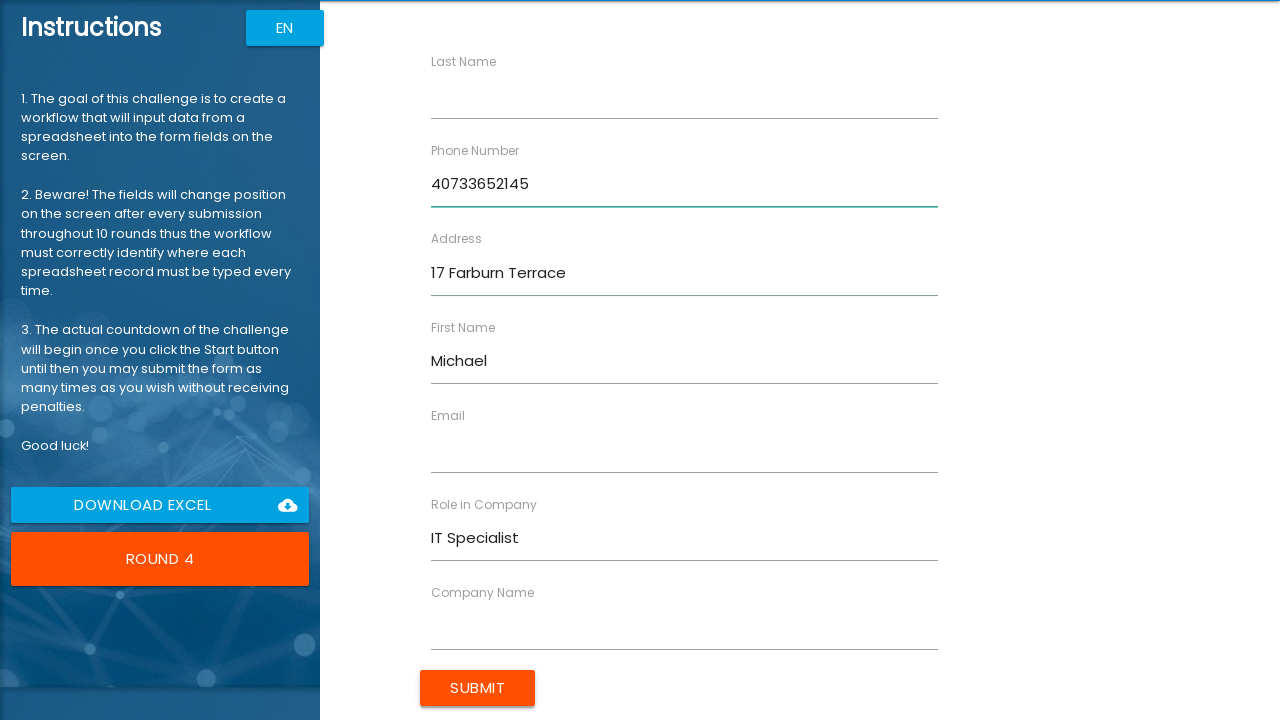

Filled email field with 'mrobertson@mc.com' on input[ng-reflect-name='labelEmail']
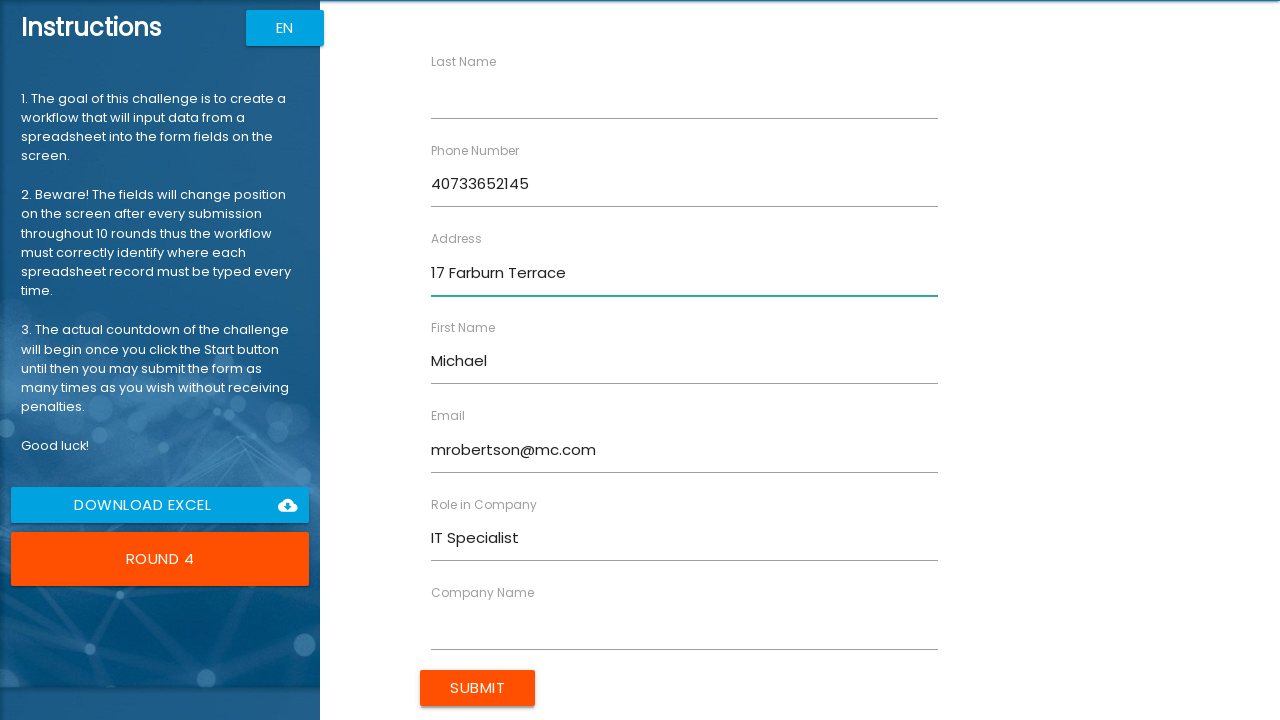

Filled last name field with 'Robertson' on input[ng-reflect-name='labelLastName']
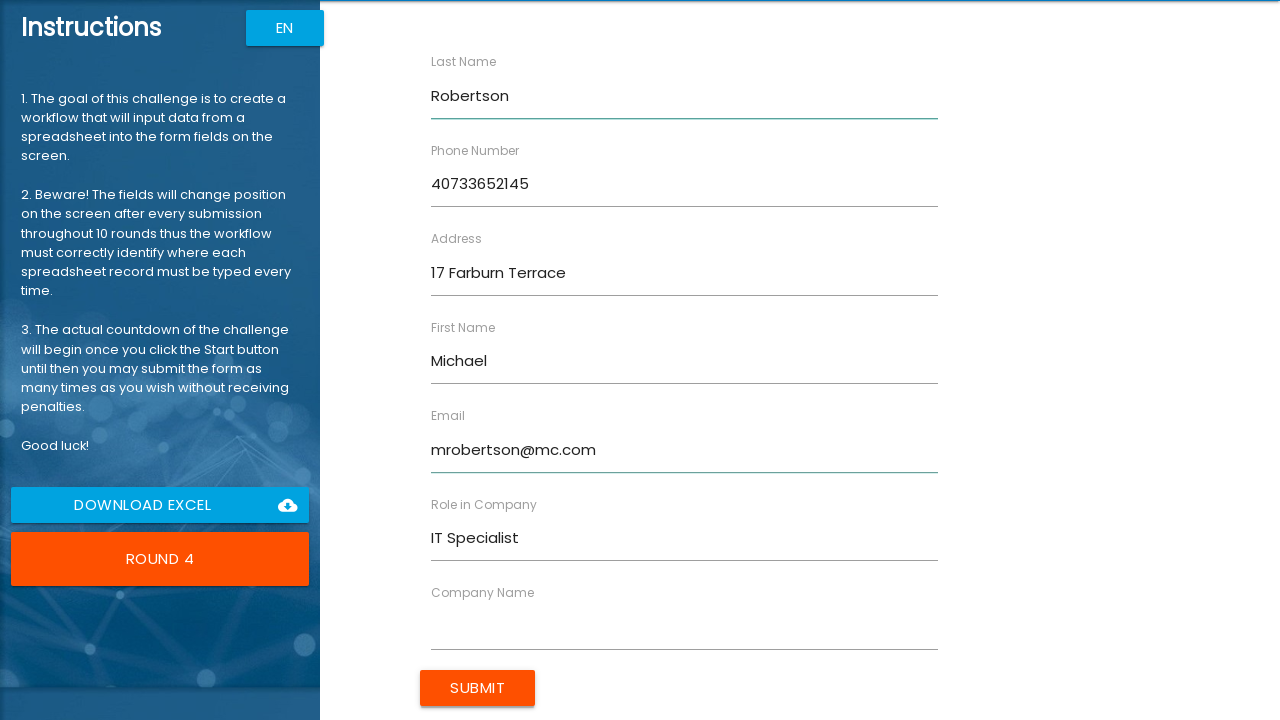

Filled company name field with 'MediCare' on input[ng-reflect-name='labelCompanyName']
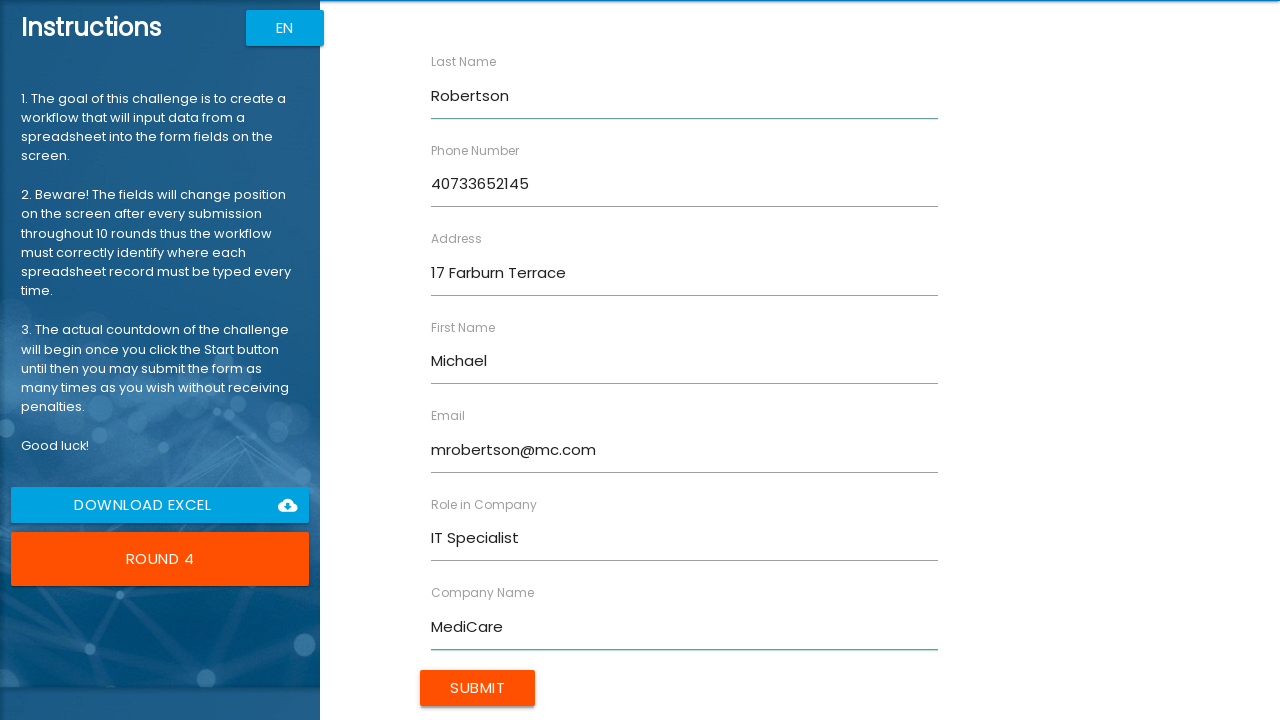

Submitted form for round 4/10 at (478, 688) on xpath=/html[1]/body[1]/app-root[1]/div[2]/app-rpa1[1]/div[1]/div[2]/form[1]/inpu
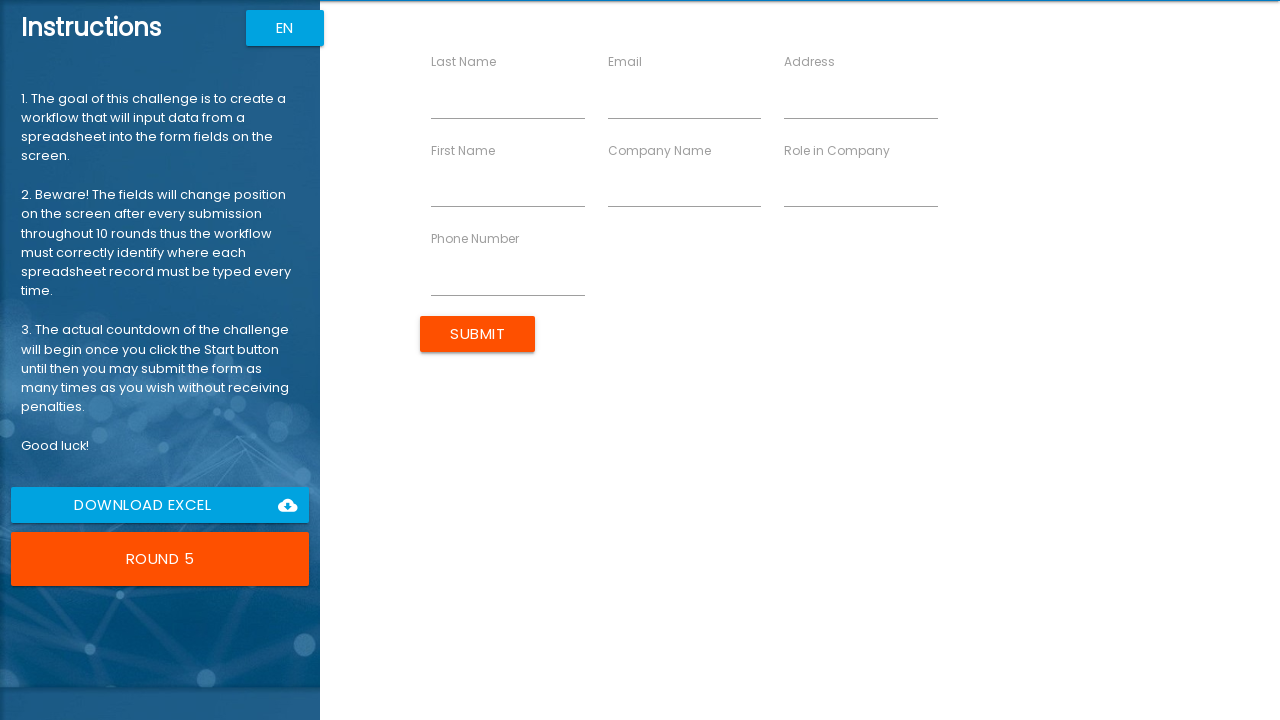

Filled first name field with 'Doug' (round 5/10) on input[ng-reflect-name='labelFirstName']
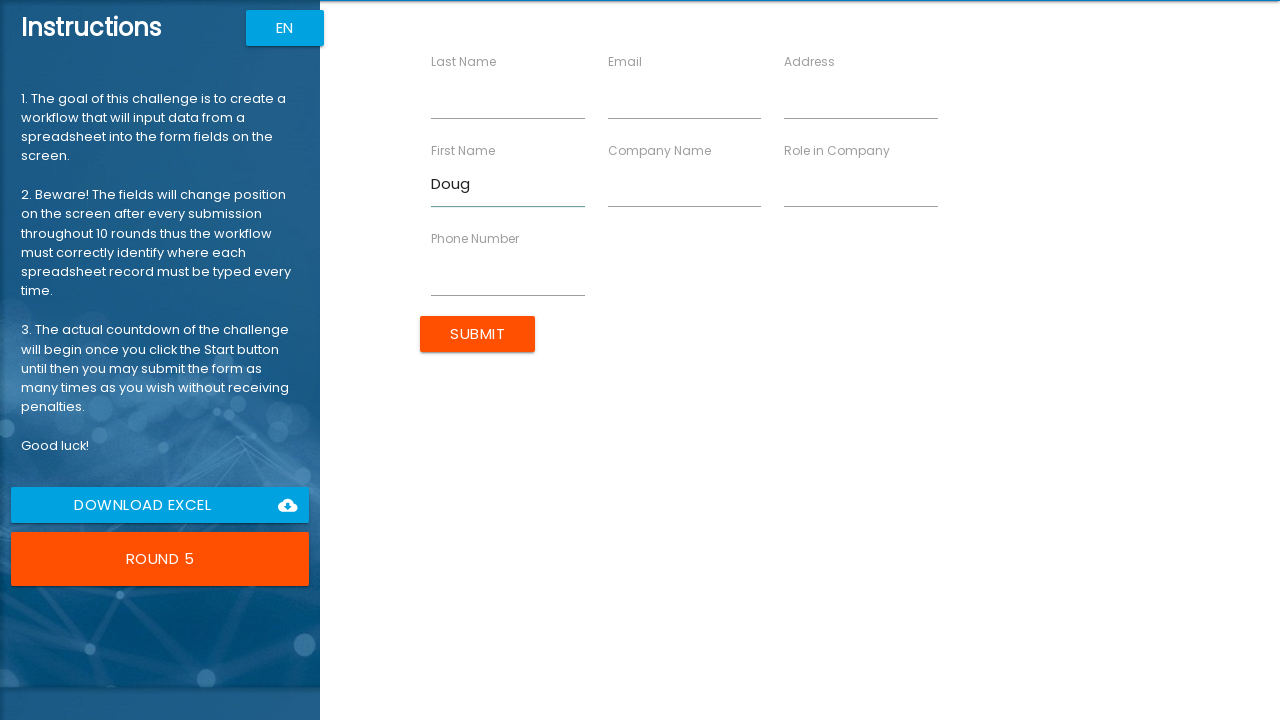

Filled role field with 'Analyst' on input[ng-reflect-name='labelRole']
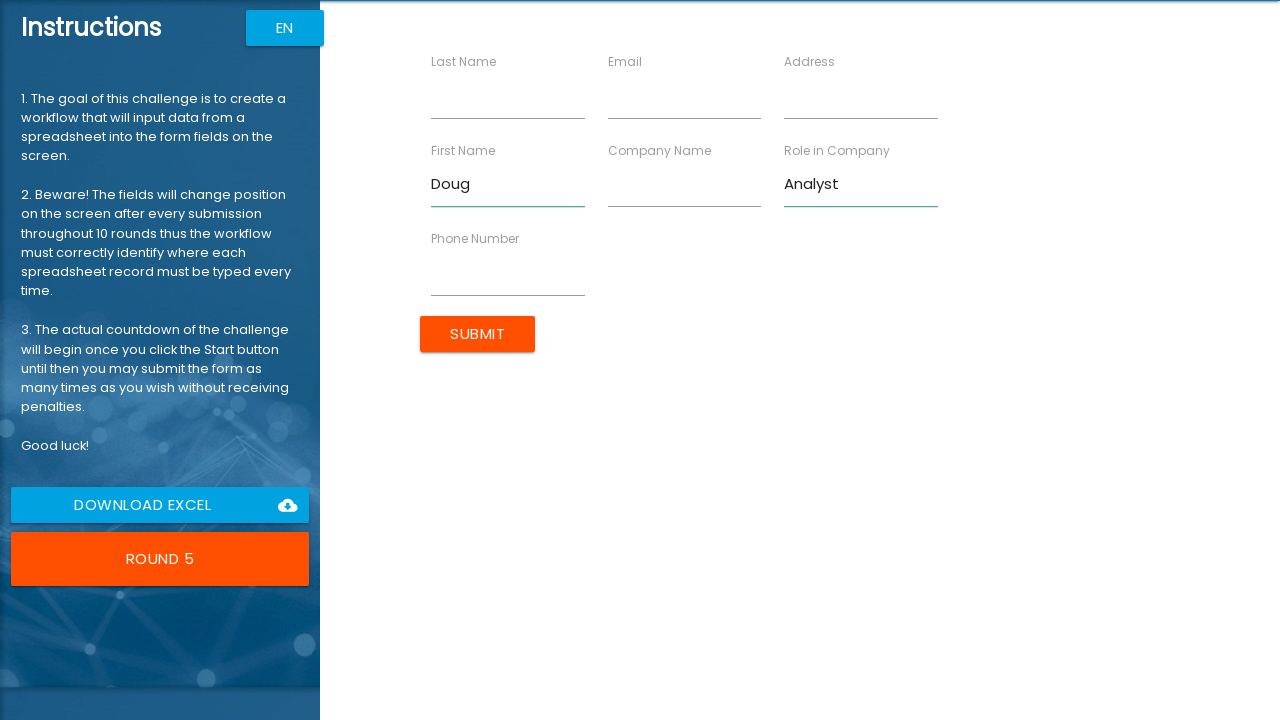

Filled phone number field with '40799885412' on input[ng-reflect-name='labelPhone']
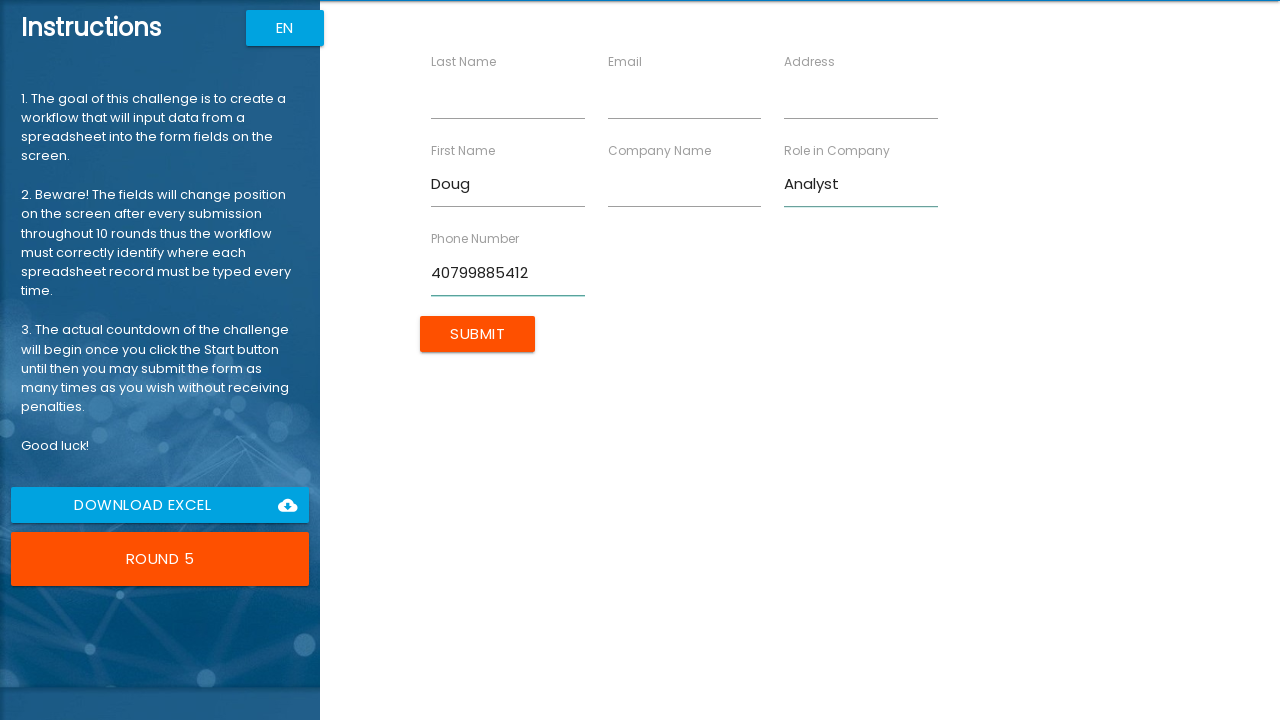

Filled address field with '99 Shire Oak Road' on input[ng-reflect-name='labelAddress']
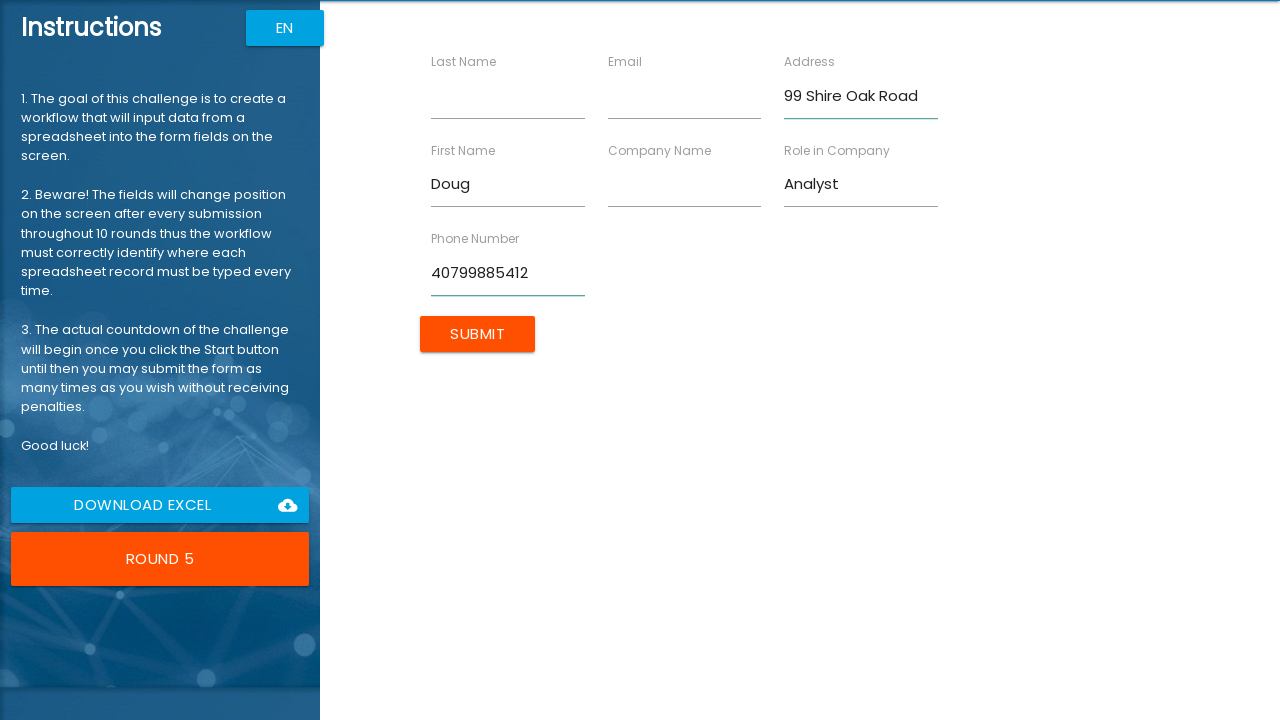

Filled email field with 'dderrick@timepath.co.uk' on input[ng-reflect-name='labelEmail']
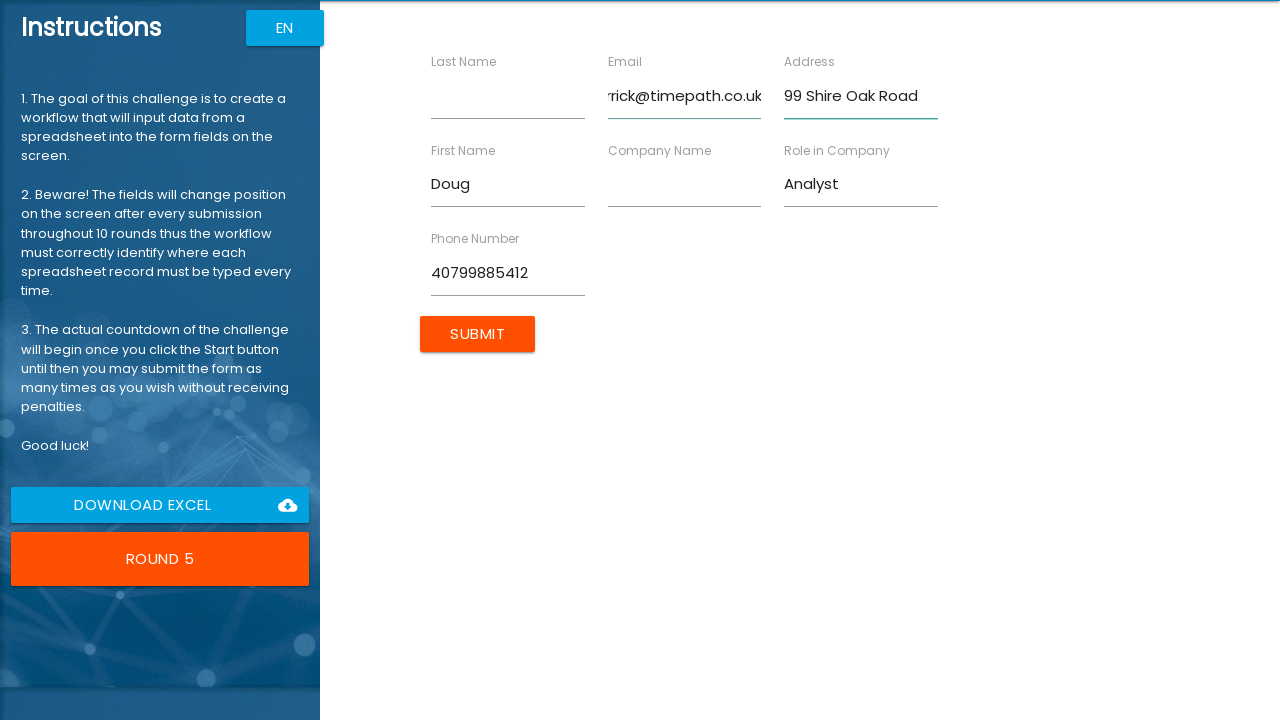

Filled last name field with 'Derrick' on input[ng-reflect-name='labelLastName']
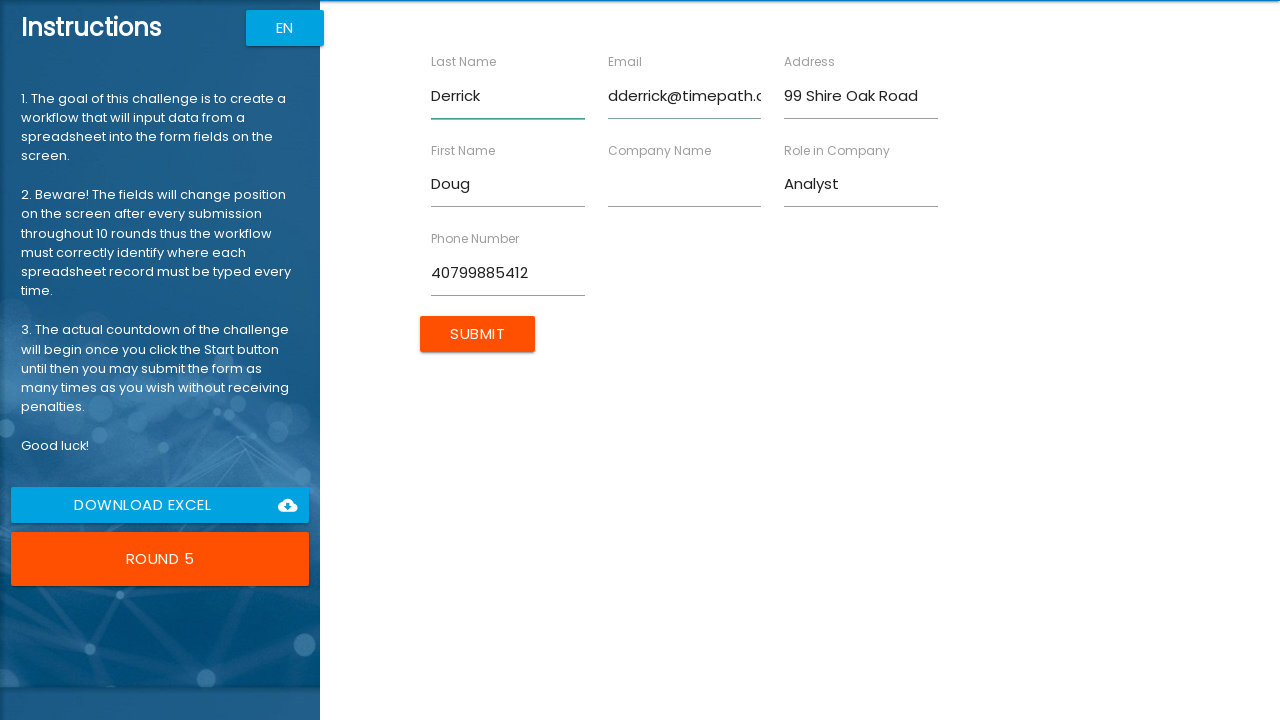

Filled company name field with 'Timepath Inc.' on input[ng-reflect-name='labelCompanyName']
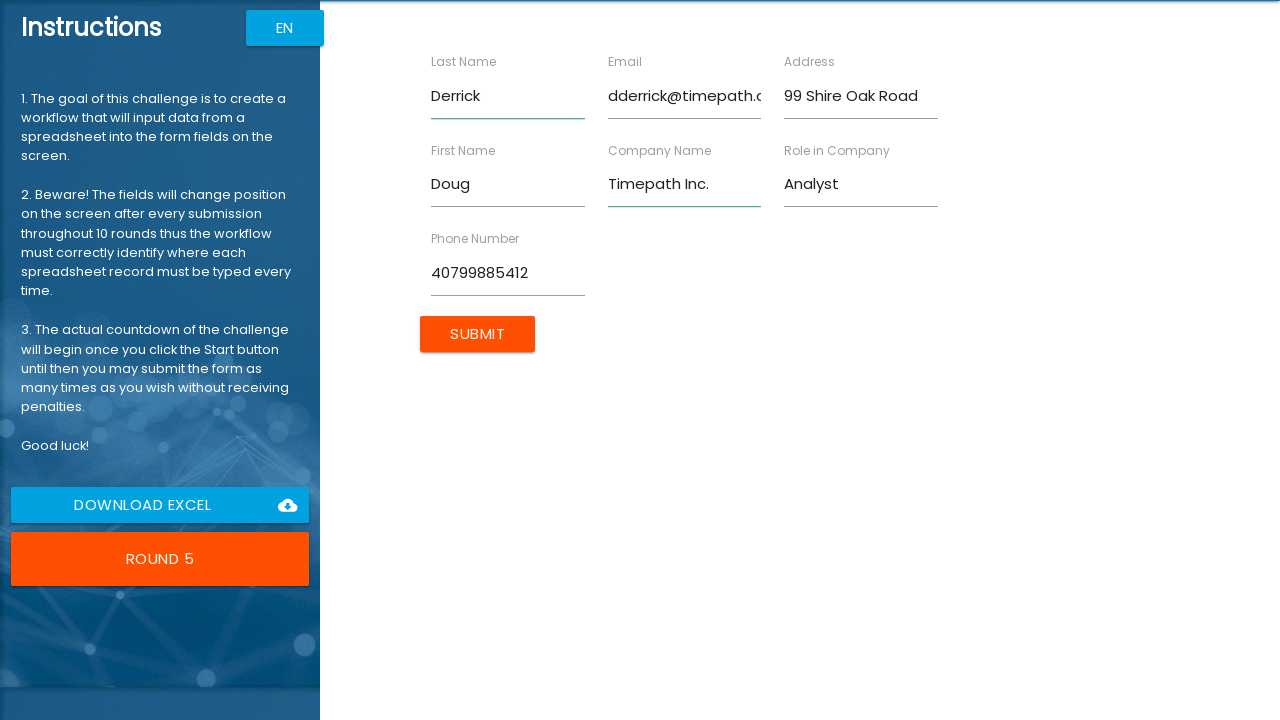

Submitted form for round 5/10 at (478, 334) on xpath=/html[1]/body[1]/app-root[1]/div[2]/app-rpa1[1]/div[1]/div[2]/form[1]/inpu
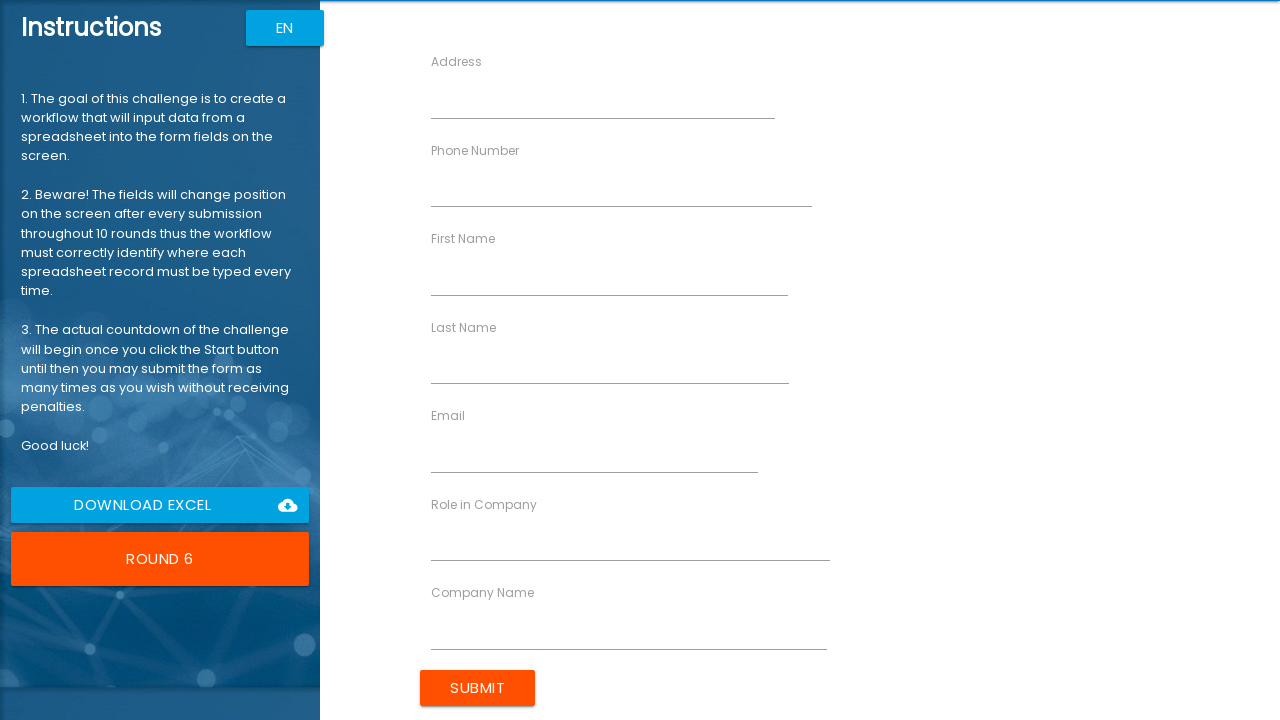

Filled first name field with 'Jessie' (round 6/10) on input[ng-reflect-name='labelFirstName']
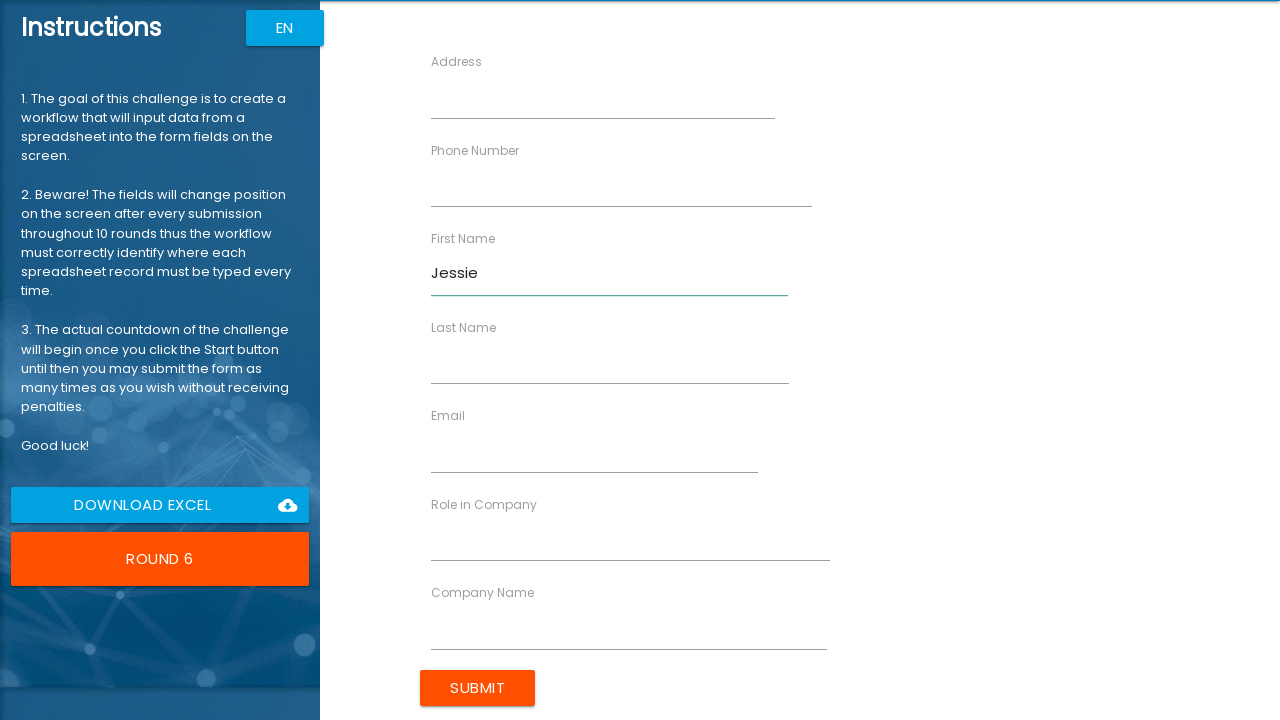

Filled role field with 'Scientist' on input[ng-reflect-name='labelRole']
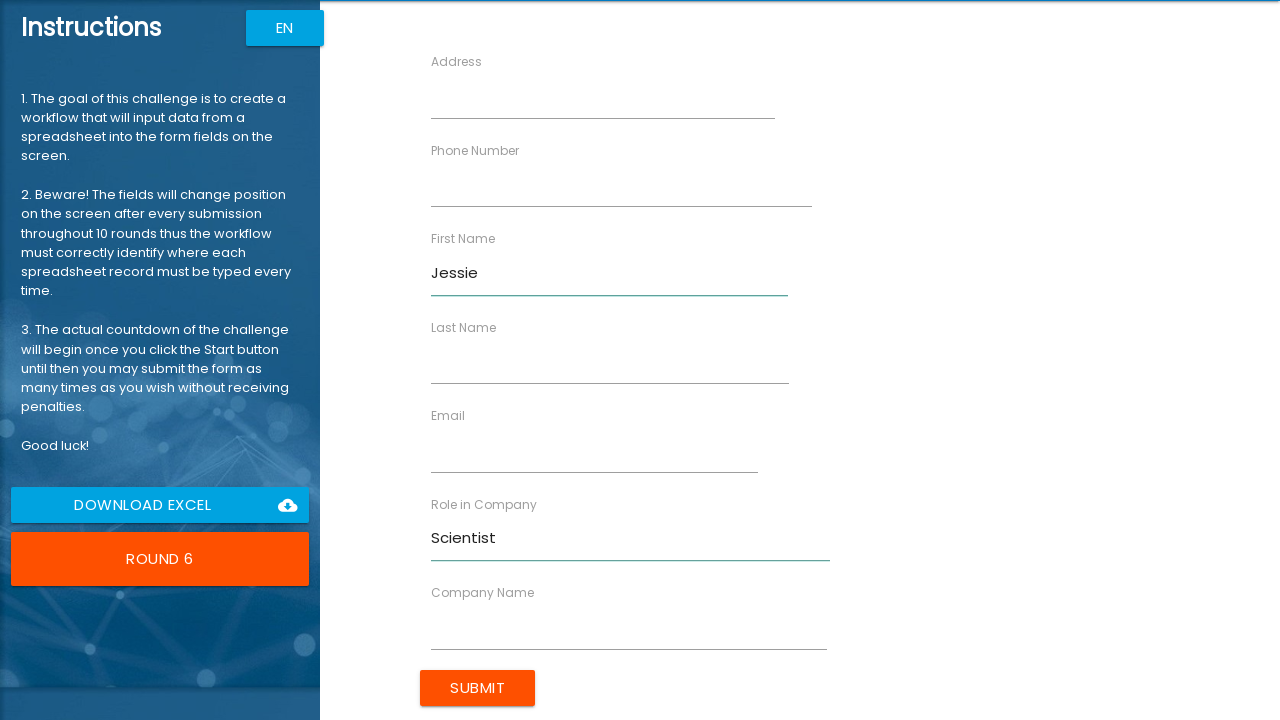

Filled phone number field with '40733154268' on input[ng-reflect-name='labelPhone']
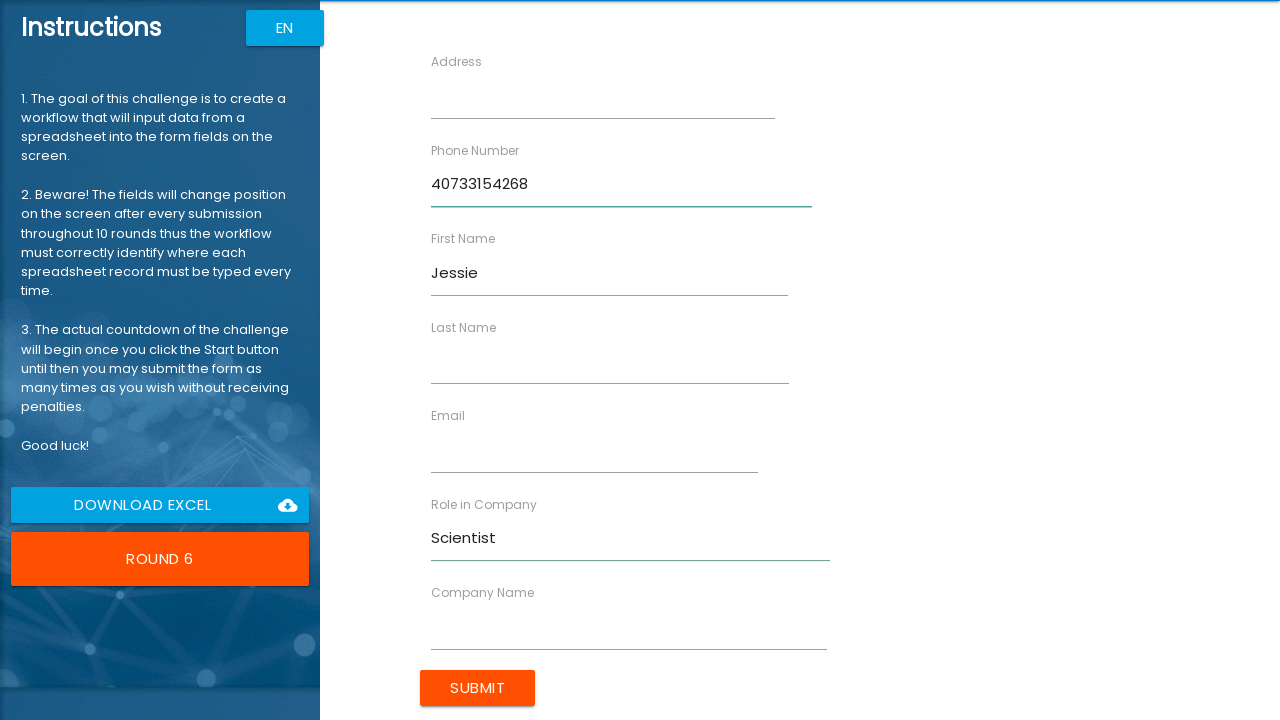

Filled address field with '27 Cheshire Street' on input[ng-reflect-name='labelAddress']
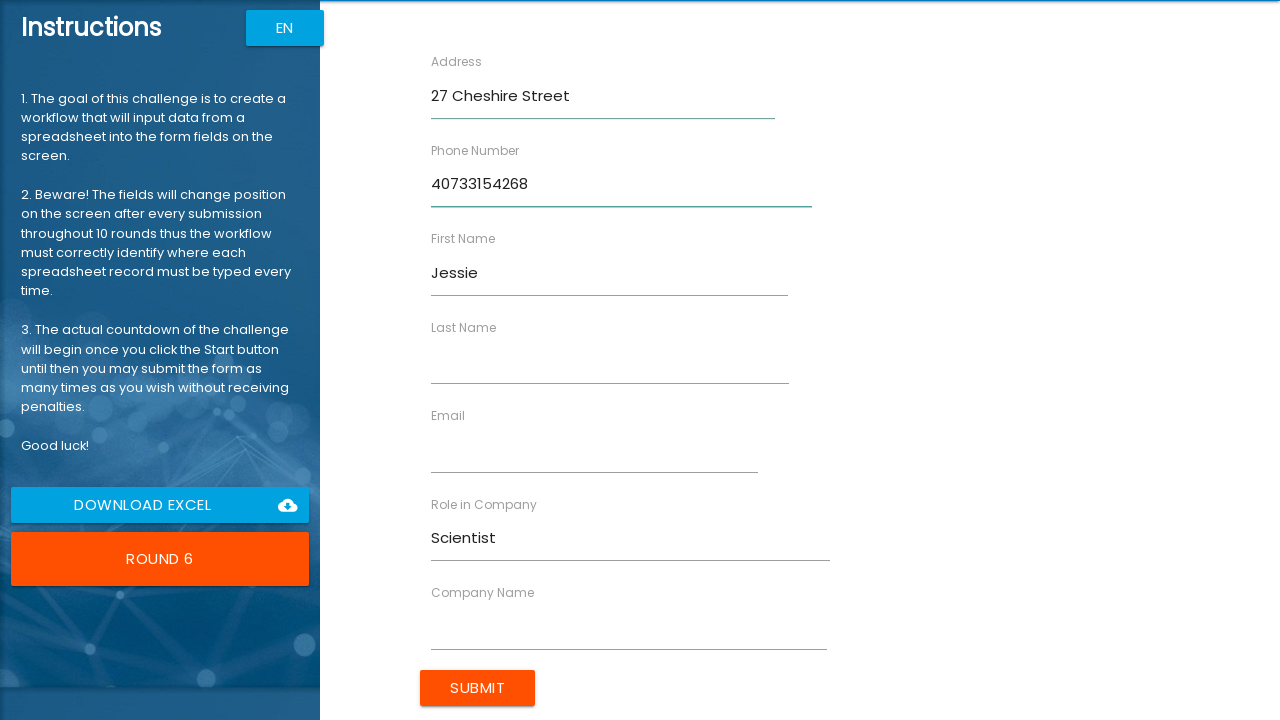

Filled email field with 'jmarlowe@aperture.us' on input[ng-reflect-name='labelEmail']
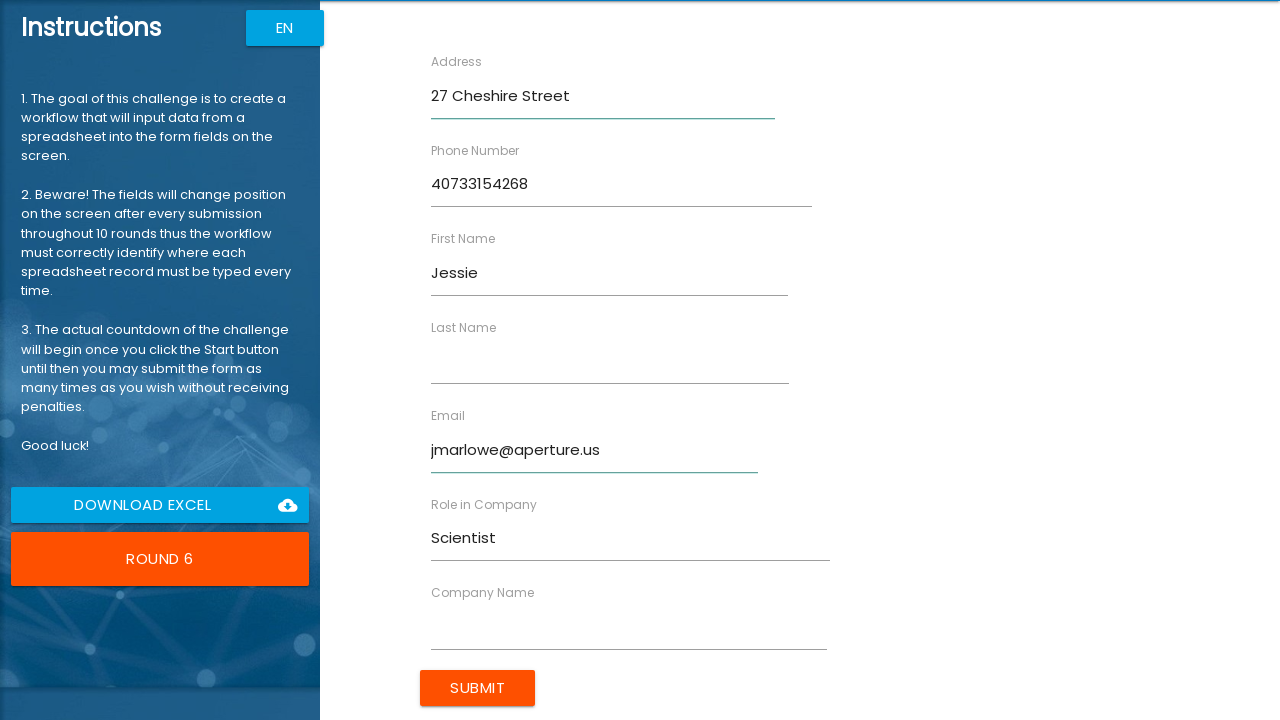

Filled last name field with 'Marlowe' on input[ng-reflect-name='labelLastName']
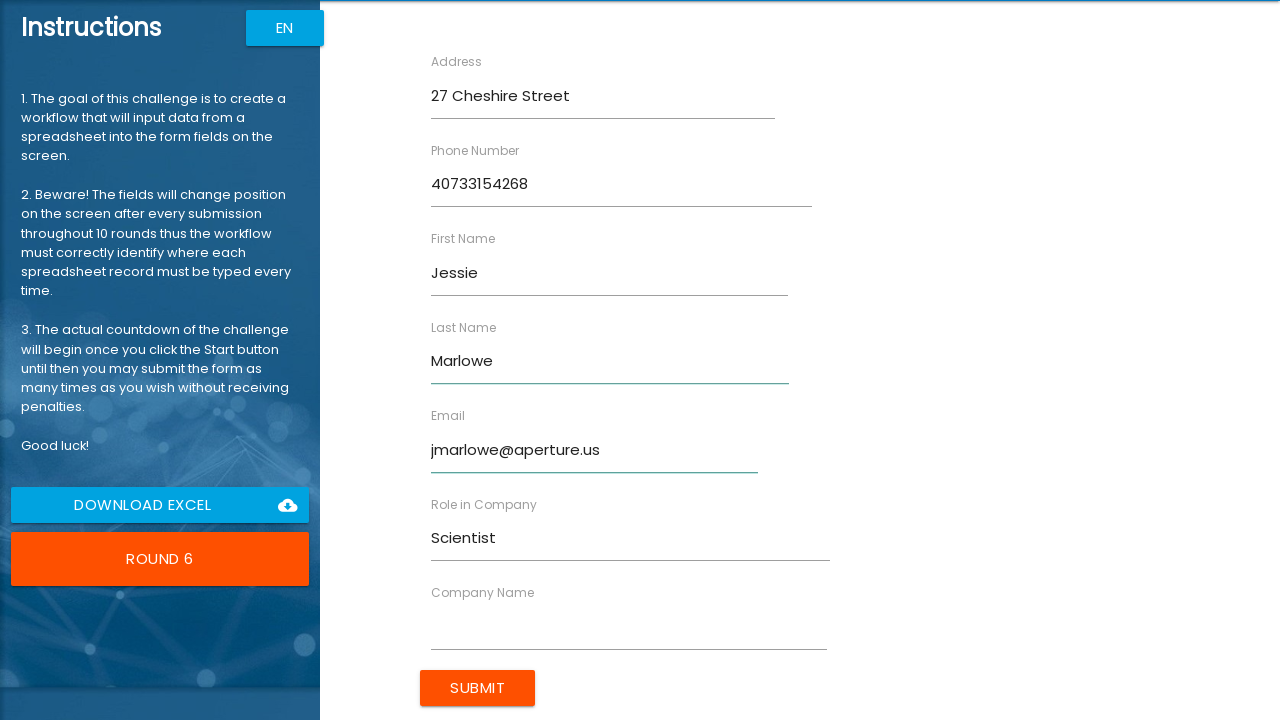

Filled company name field with 'Aperture Inc.' on input[ng-reflect-name='labelCompanyName']
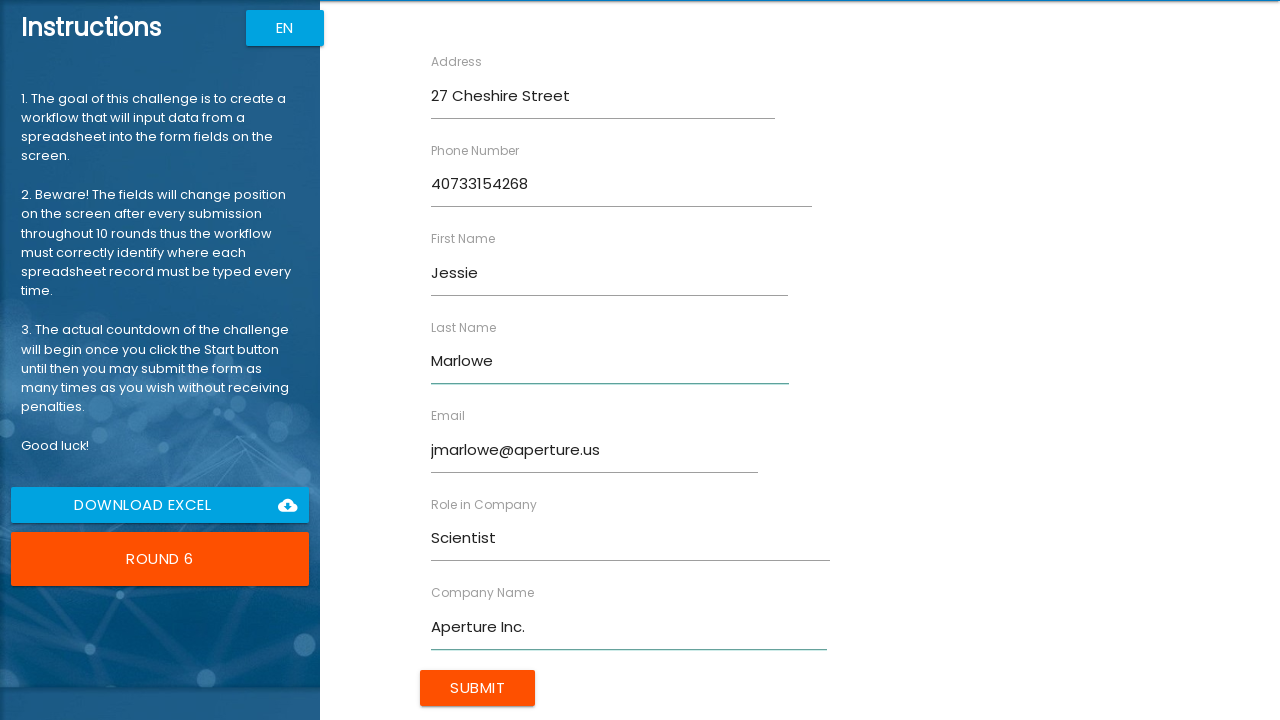

Submitted form for round 6/10 at (478, 688) on xpath=/html[1]/body[1]/app-root[1]/div[2]/app-rpa1[1]/div[1]/div[2]/form[1]/inpu
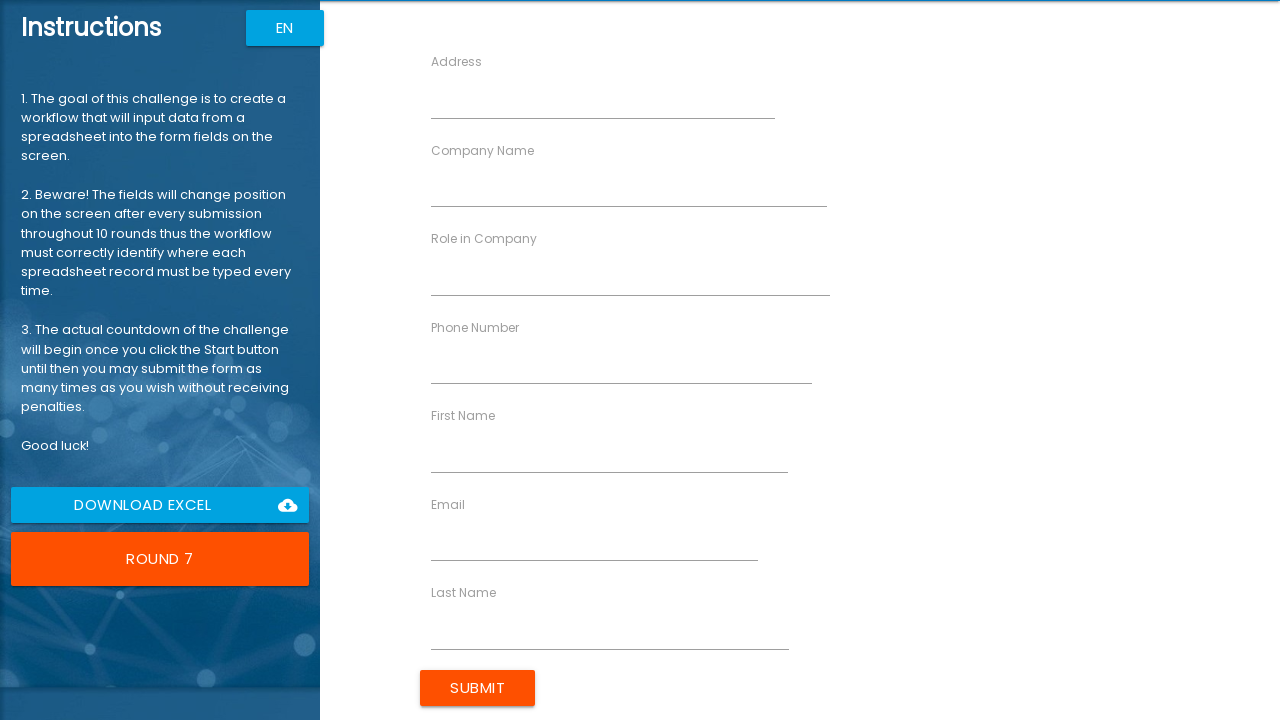

Filled first name field with 'Stan' (round 7/10) on input[ng-reflect-name='labelFirstName']
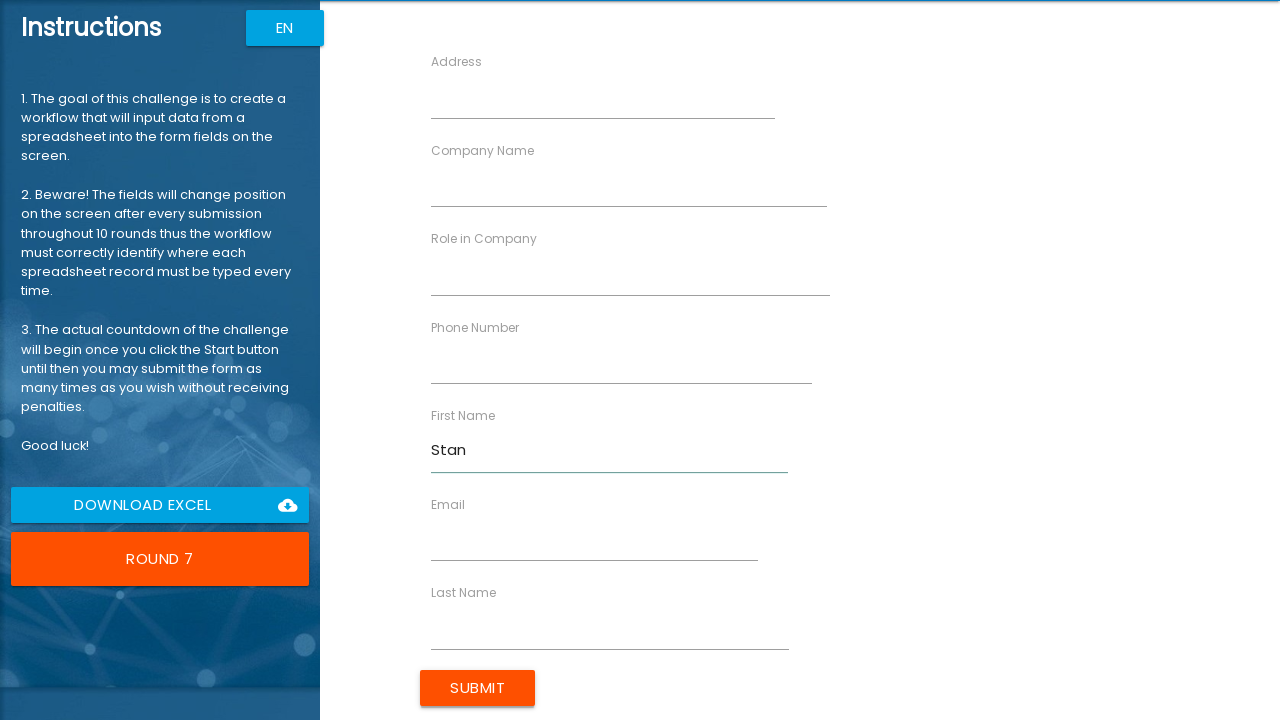

Filled role field with 'Advisor' on input[ng-reflect-name='labelRole']
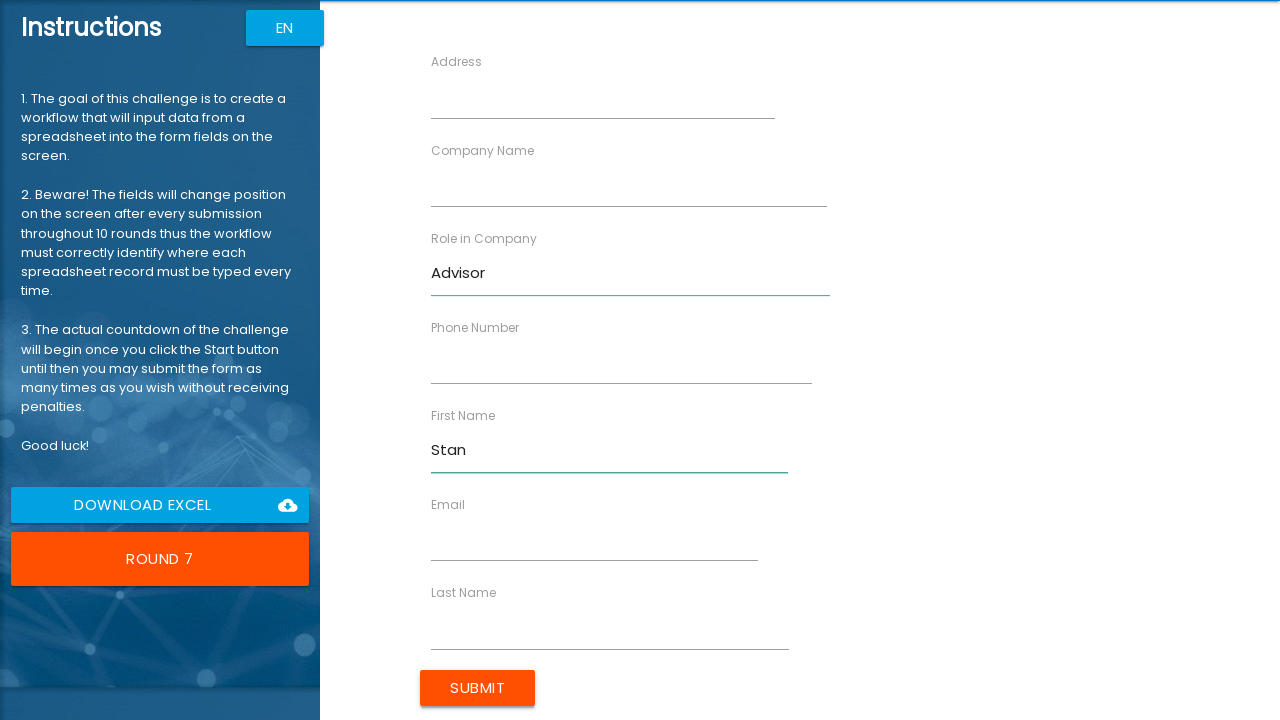

Filled phone number field with '40712462257' on input[ng-reflect-name='labelPhone']
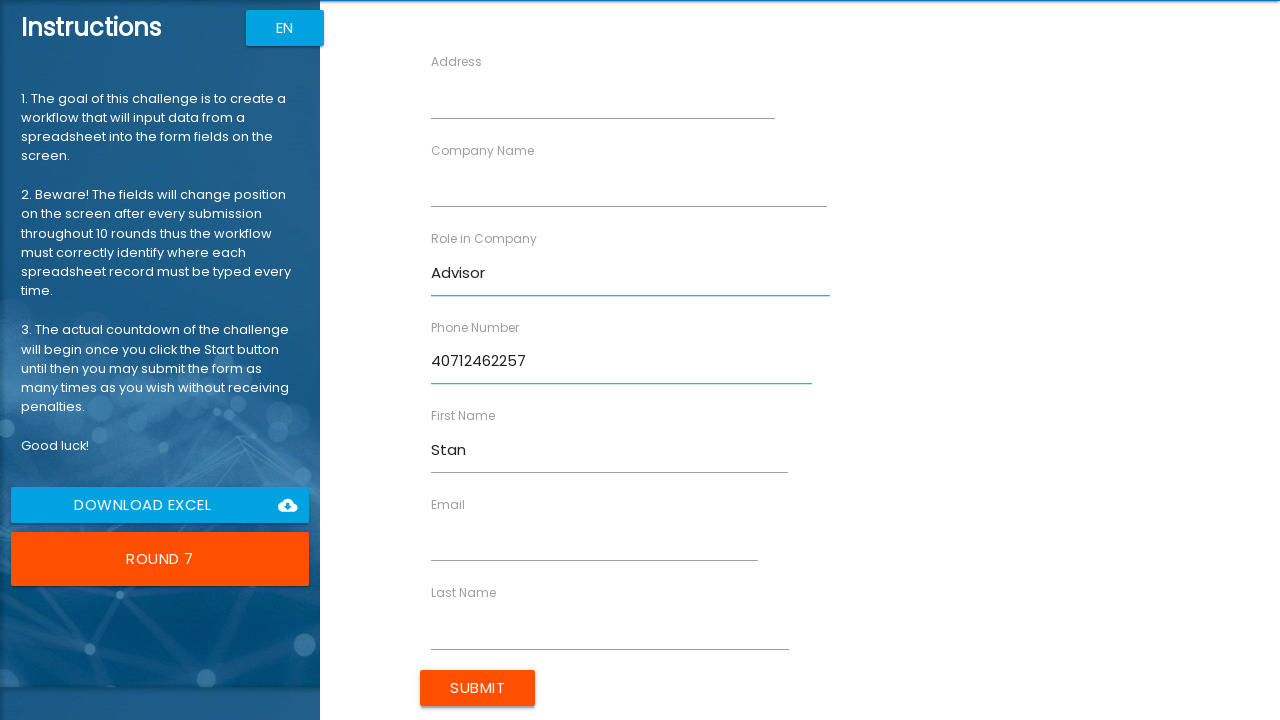

Filled address field with '10 Dam Road' on input[ng-reflect-name='labelAddress']
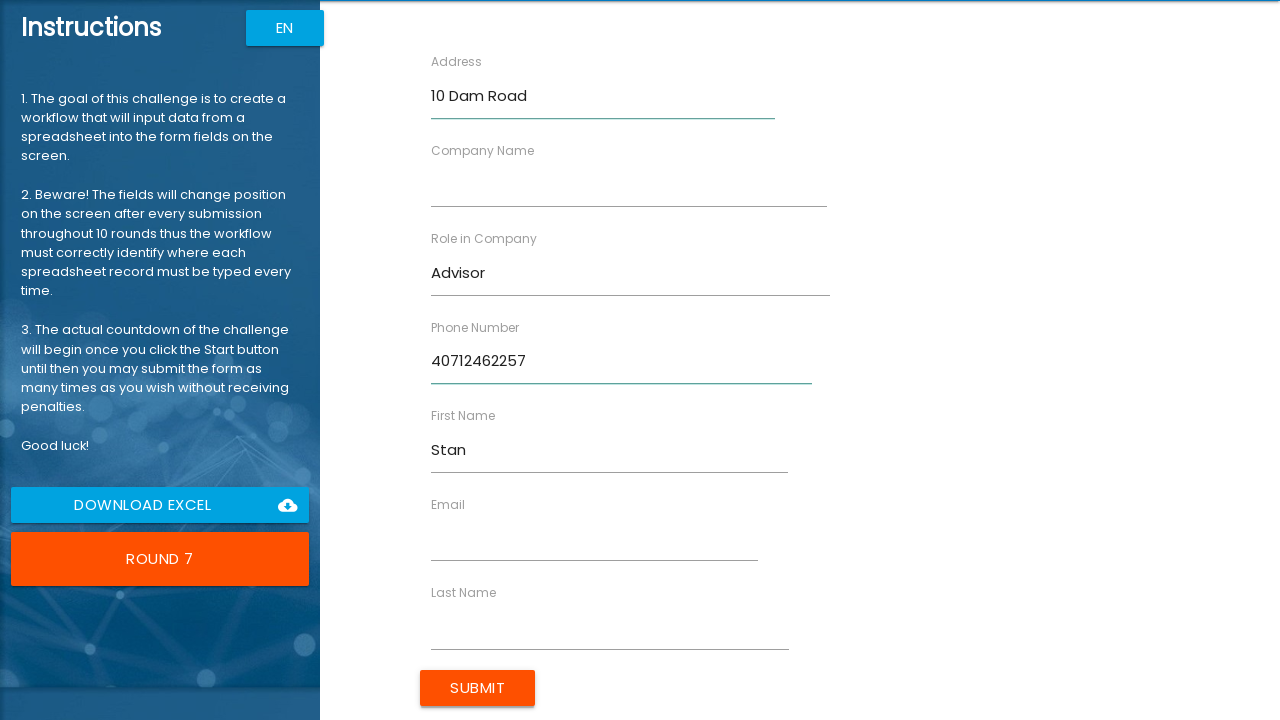

Filled email field with 'shamm@sugarwell.org' on input[ng-reflect-name='labelEmail']
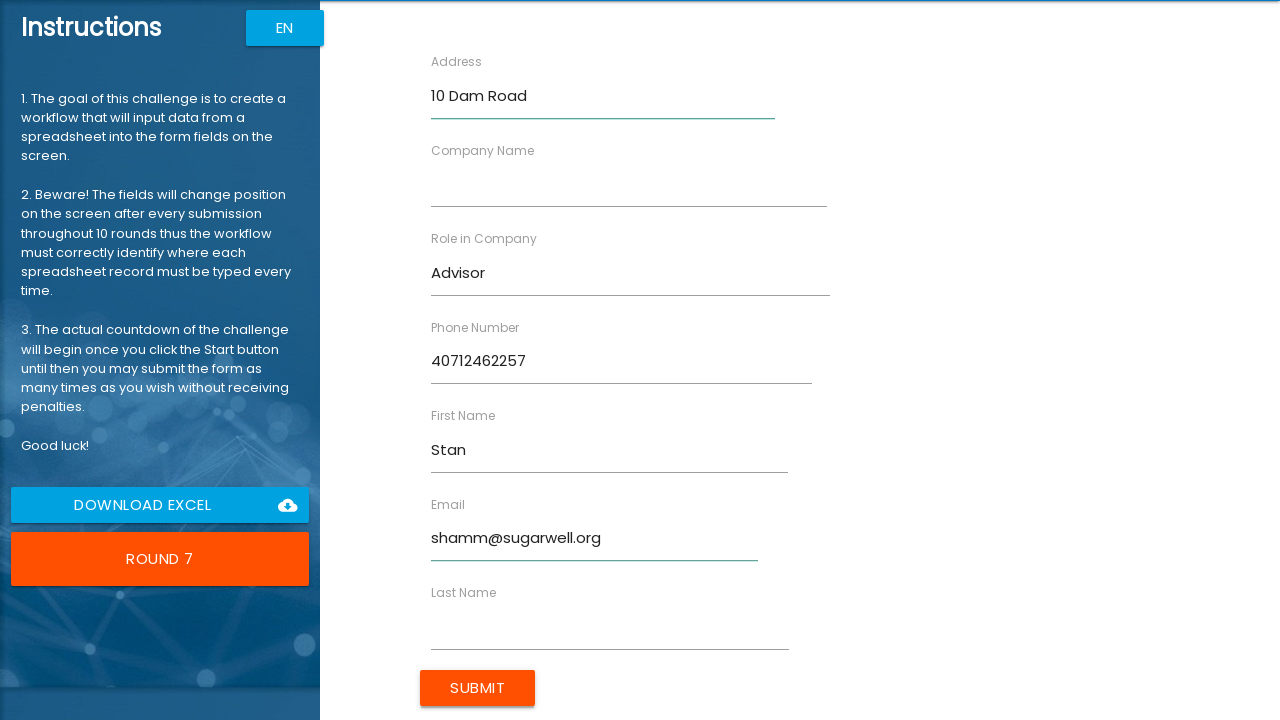

Filled last name field with 'Hamm' on input[ng-reflect-name='labelLastName']
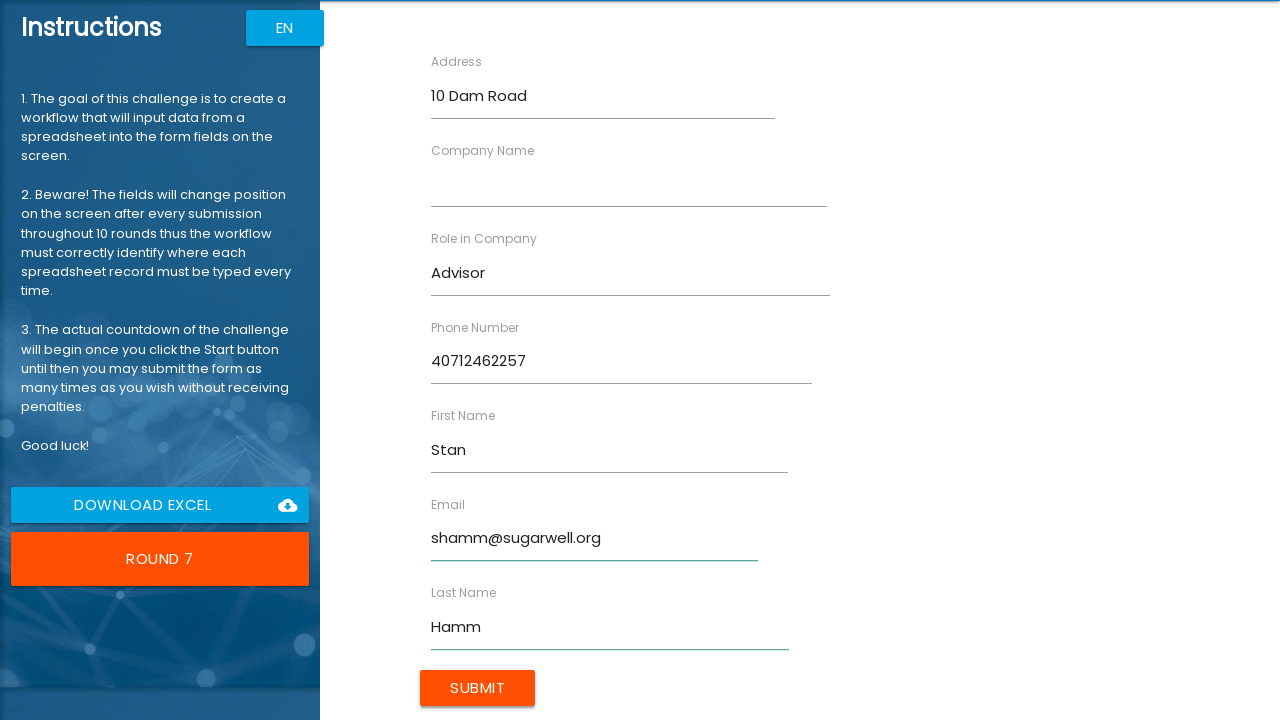

Filled company name field with 'Sugarwell' on input[ng-reflect-name='labelCompanyName']
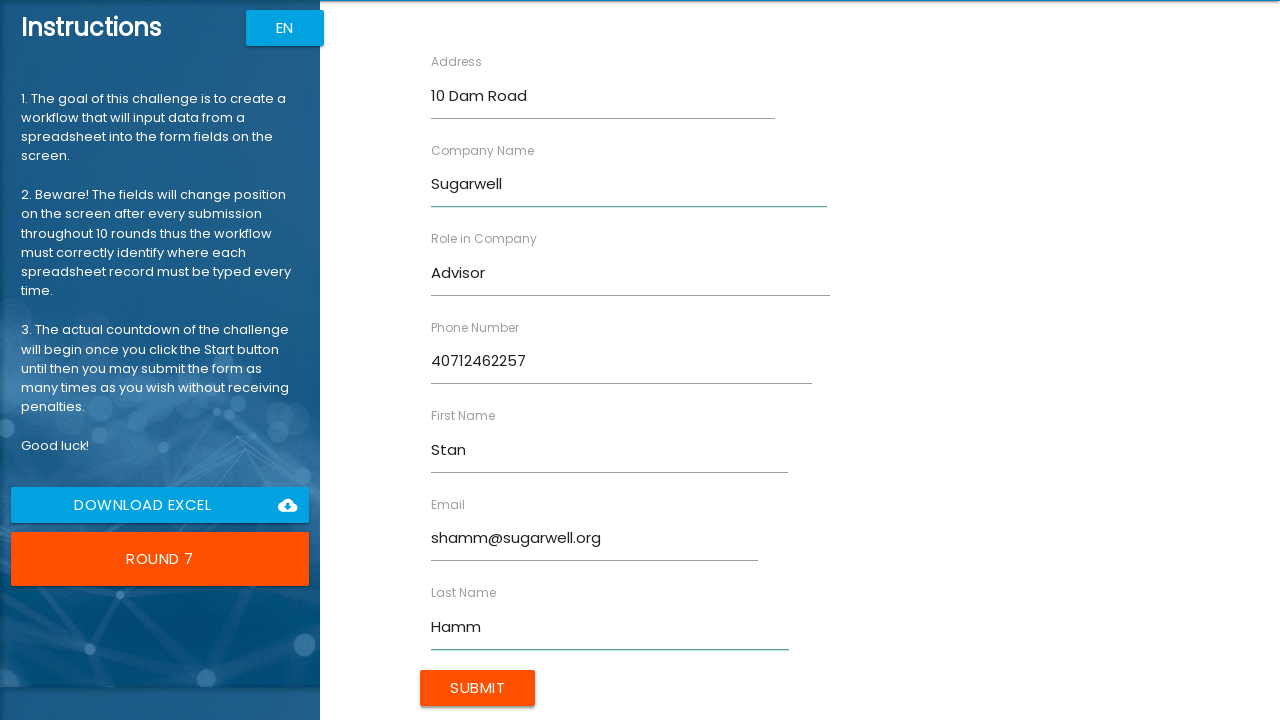

Submitted form for round 7/10 at (478, 688) on xpath=/html[1]/body[1]/app-root[1]/div[2]/app-rpa1[1]/div[1]/div[2]/form[1]/inpu
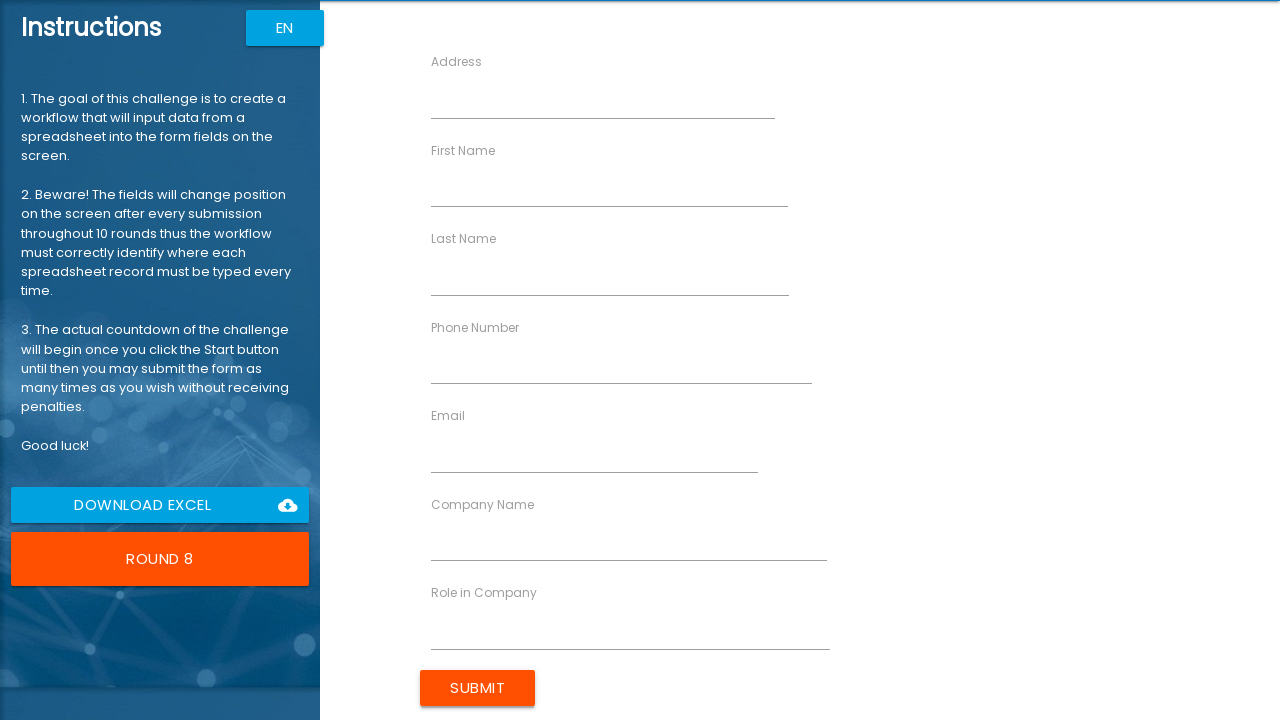

Filled first name field with 'Michelle' (round 8/10) on input[ng-reflect-name='labelFirstName']
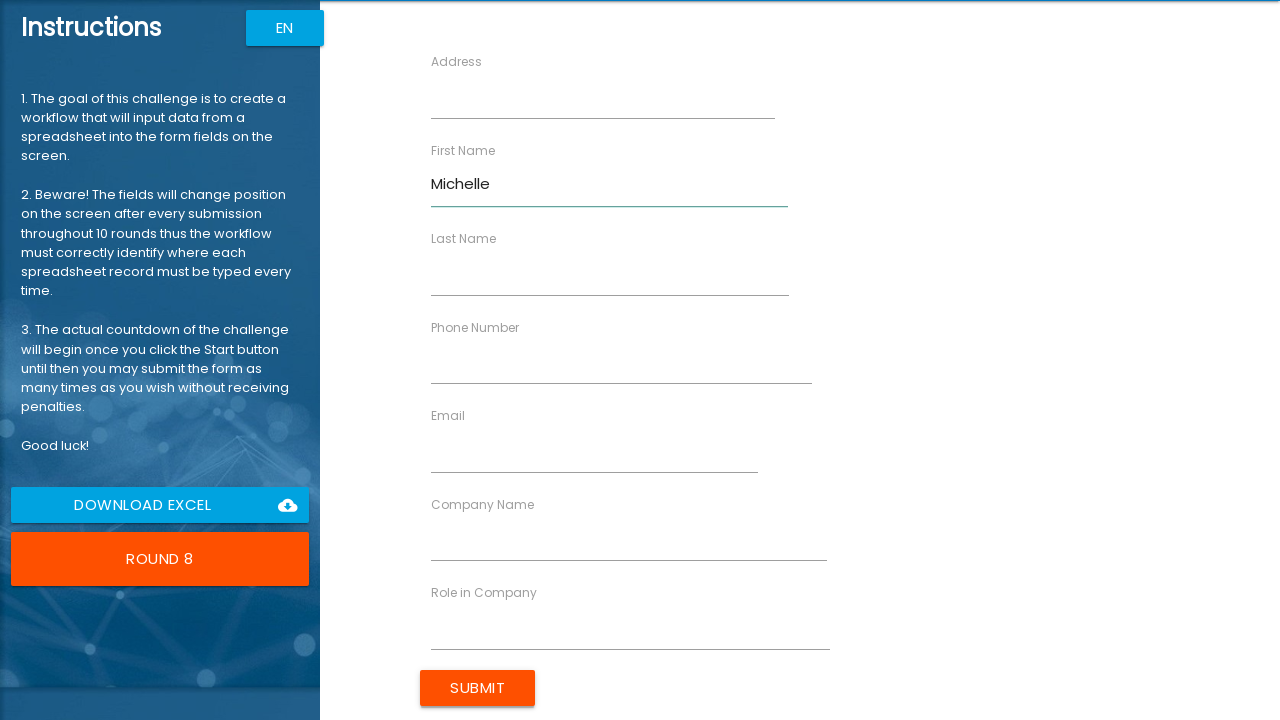

Filled role field with 'Scientist' on input[ng-reflect-name='labelRole']
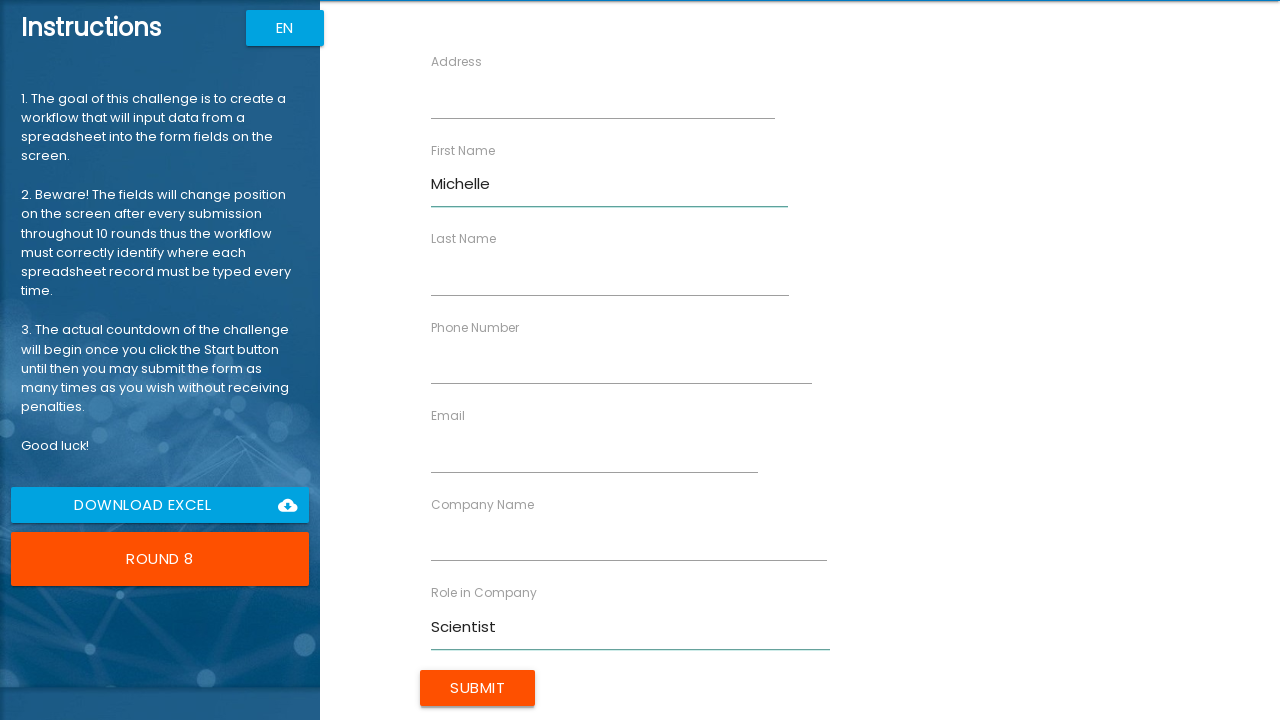

Filled phone number field with '40731254562' on input[ng-reflect-name='labelPhone']
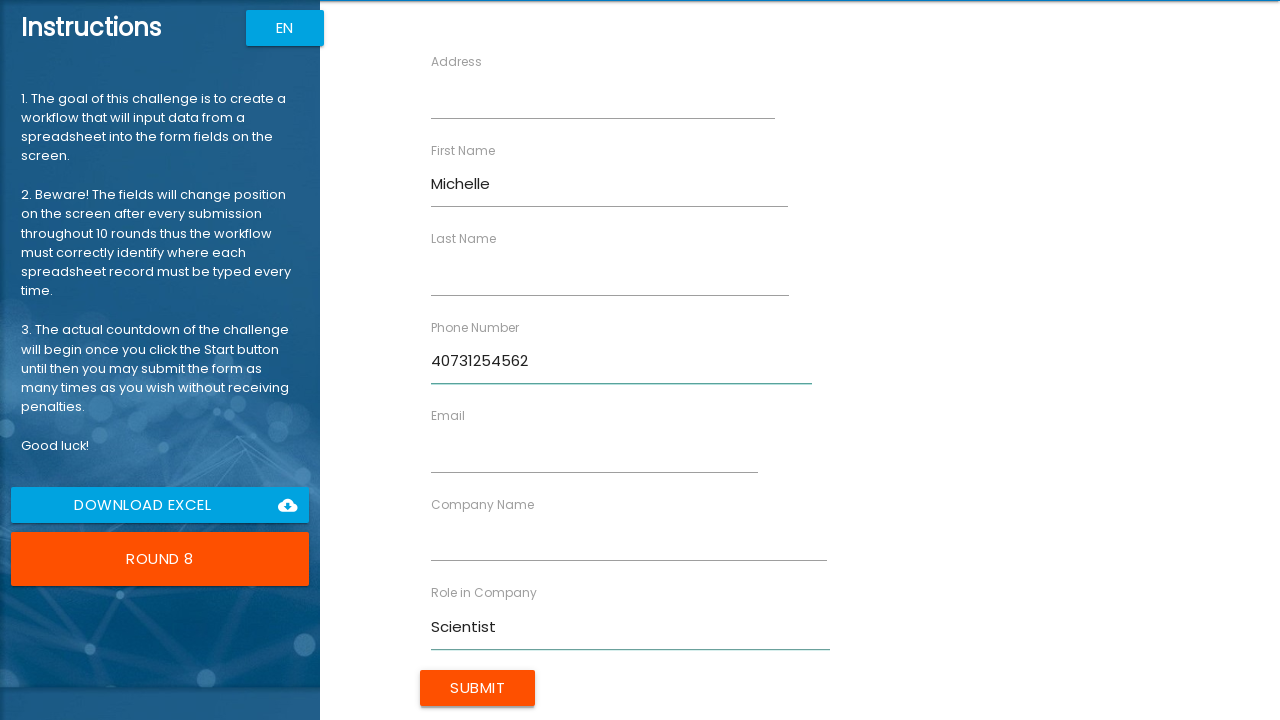

Filled address field with '13 White Rabbit Street' on input[ng-reflect-name='labelAddress']
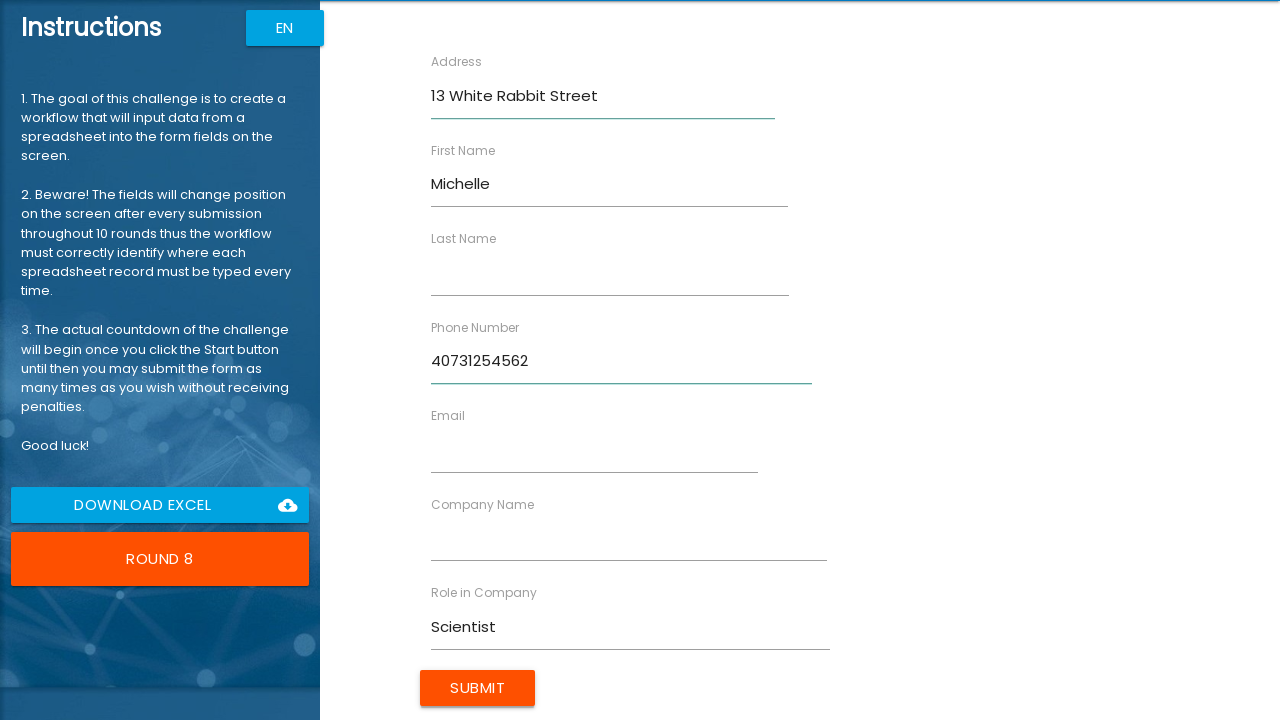

Filled email field with 'mnorton@aperture.us' on input[ng-reflect-name='labelEmail']
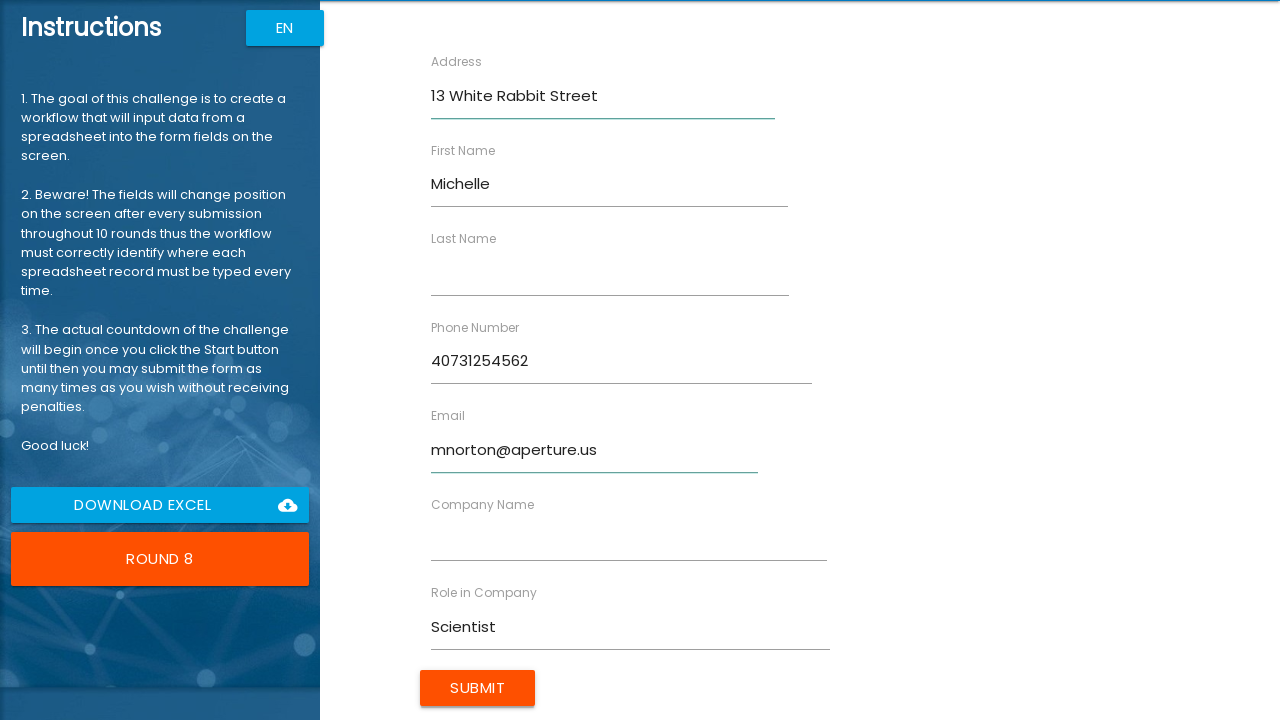

Filled last name field with 'Norton' on input[ng-reflect-name='labelLastName']
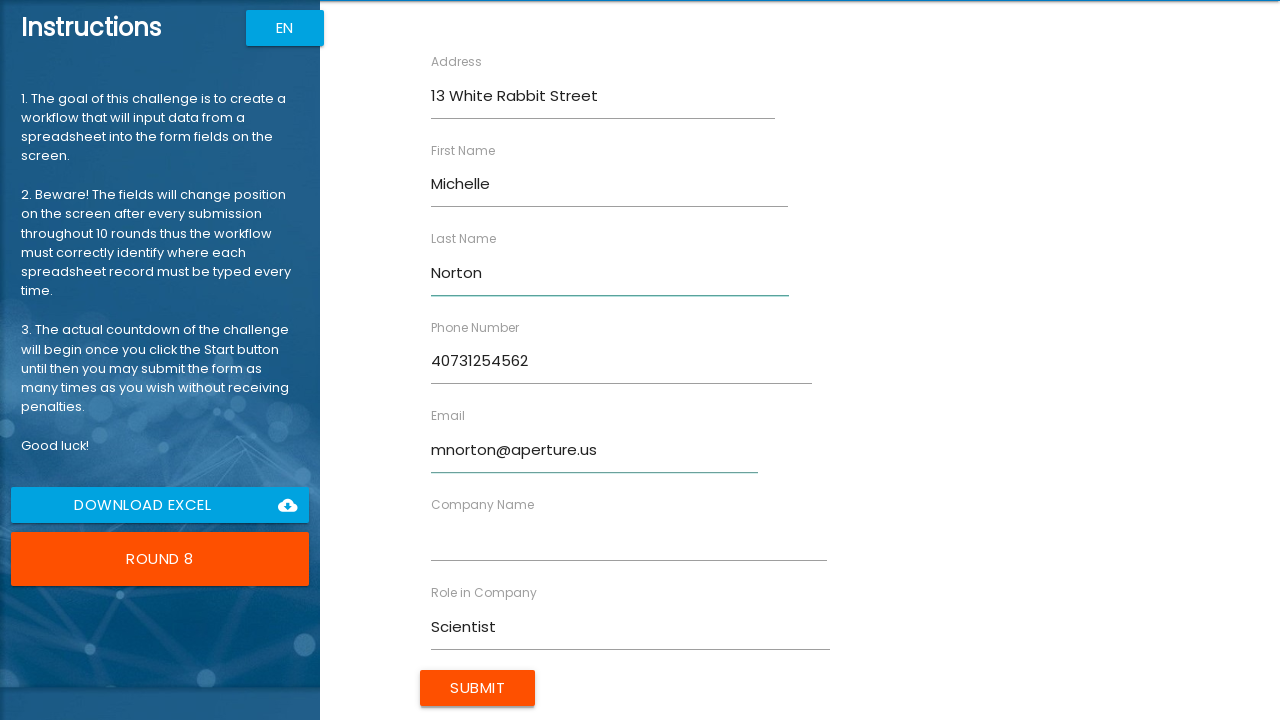

Filled company name field with 'Aperture Inc.' on input[ng-reflect-name='labelCompanyName']
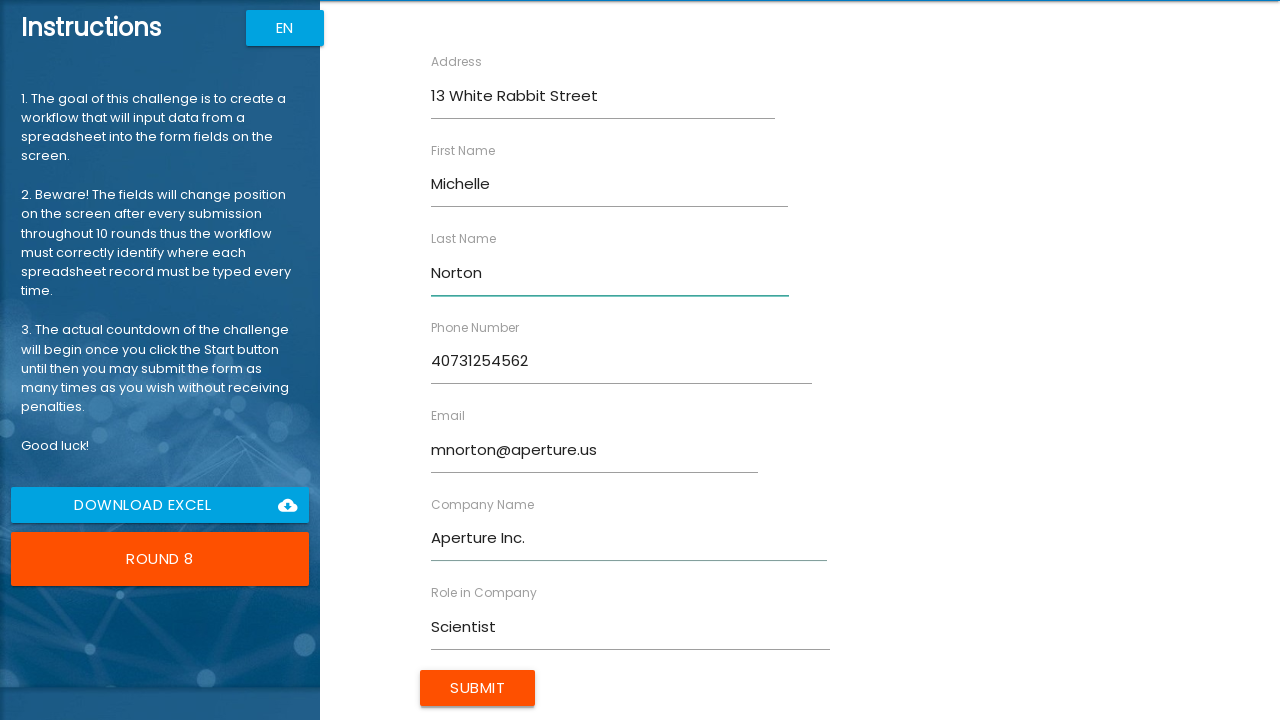

Submitted form for round 8/10 at (478, 688) on xpath=/html[1]/body[1]/app-root[1]/div[2]/app-rpa1[1]/div[1]/div[2]/form[1]/inpu
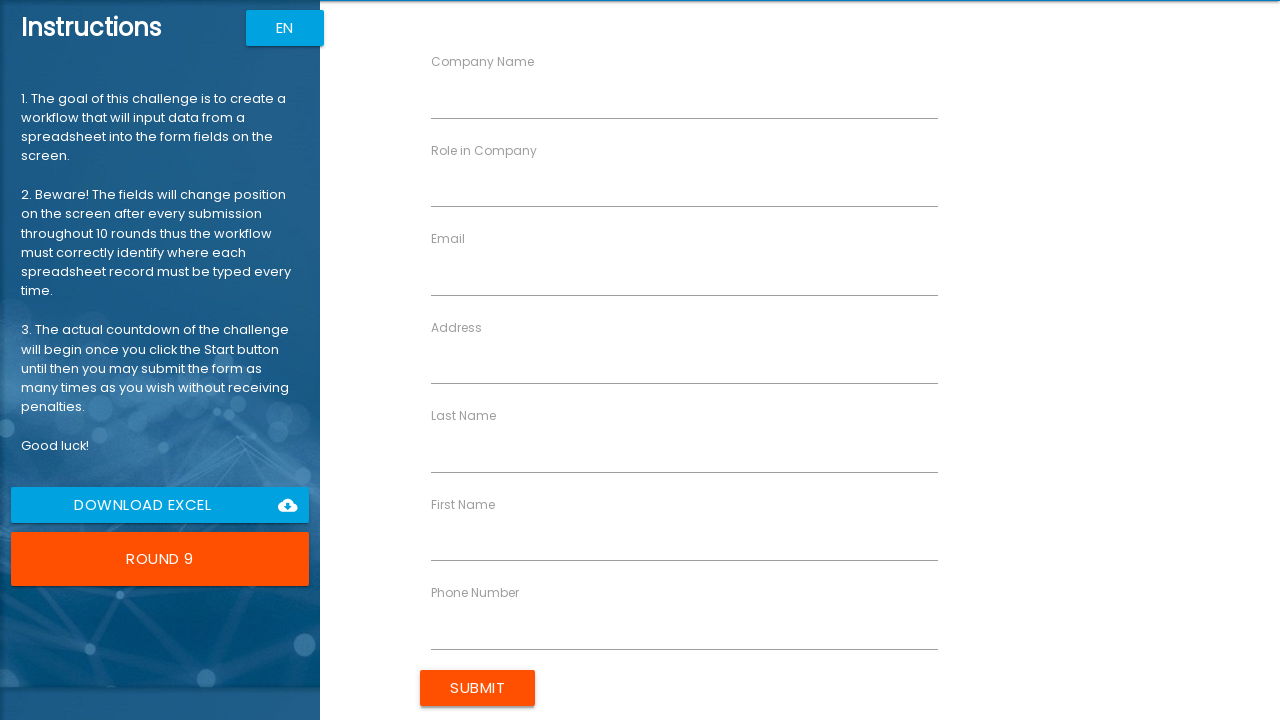

Filled first name field with 'Stacy' (round 9/10) on input[ng-reflect-name='labelFirstName']
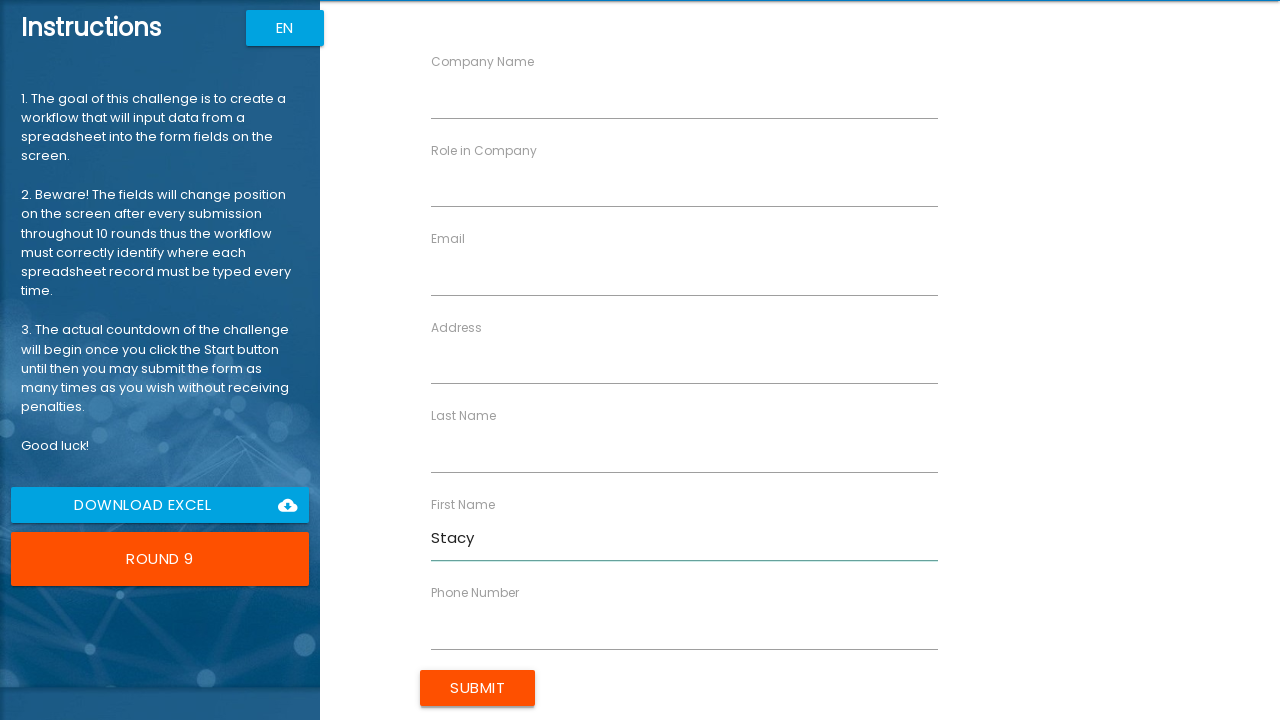

Filled role field with 'HR Manager' on input[ng-reflect-name='labelRole']
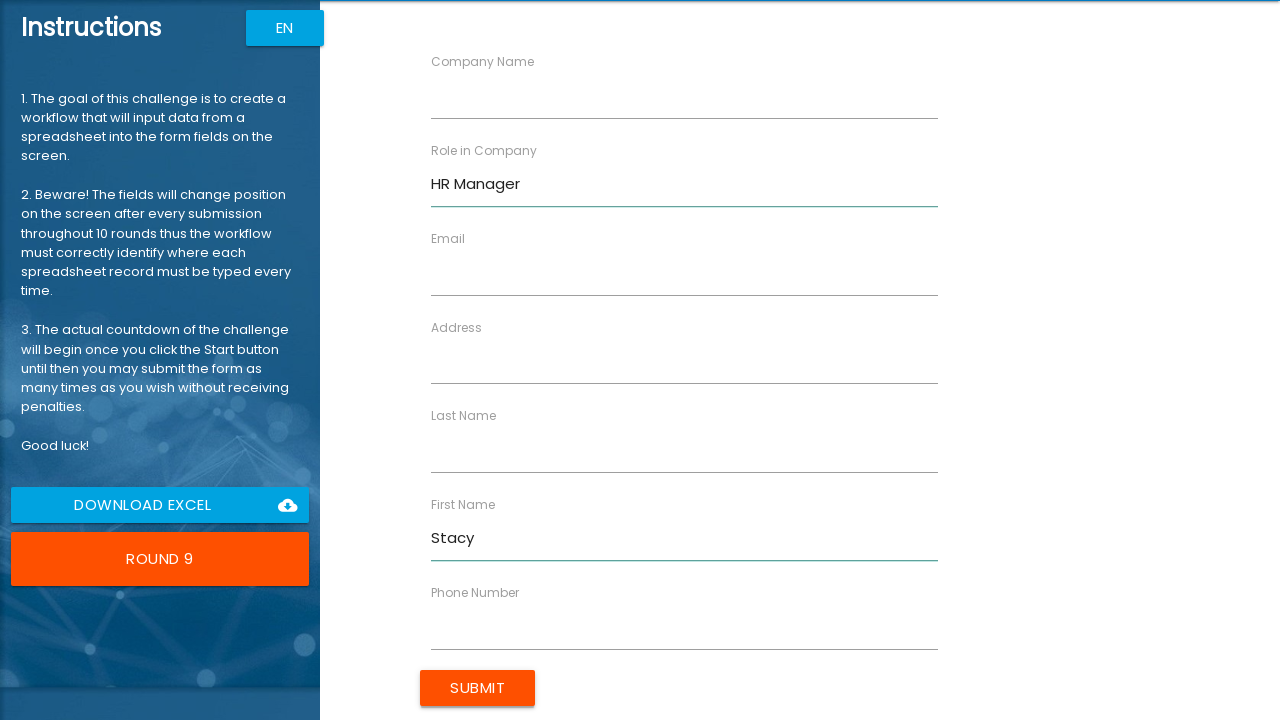

Filled phone number field with '40741785214' on input[ng-reflect-name='labelPhone']
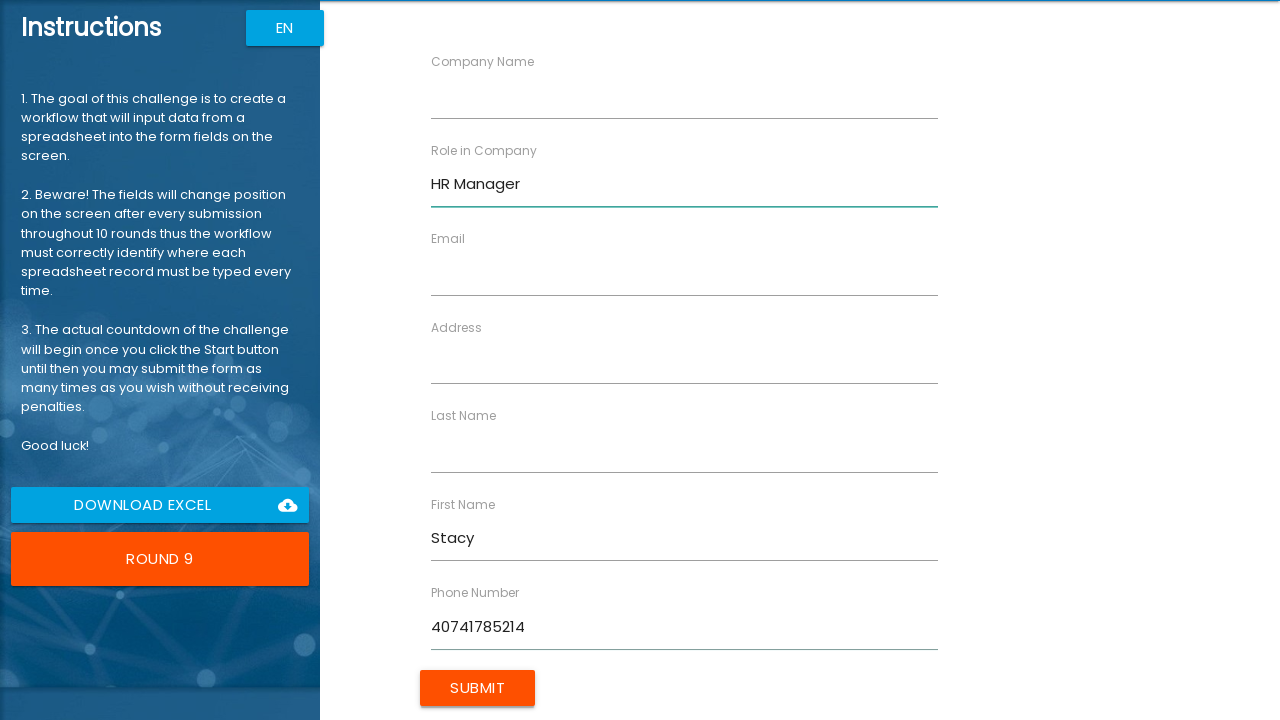

Filled address field with '19 Pineapple Boulevard' on input[ng-reflect-name='labelAddress']
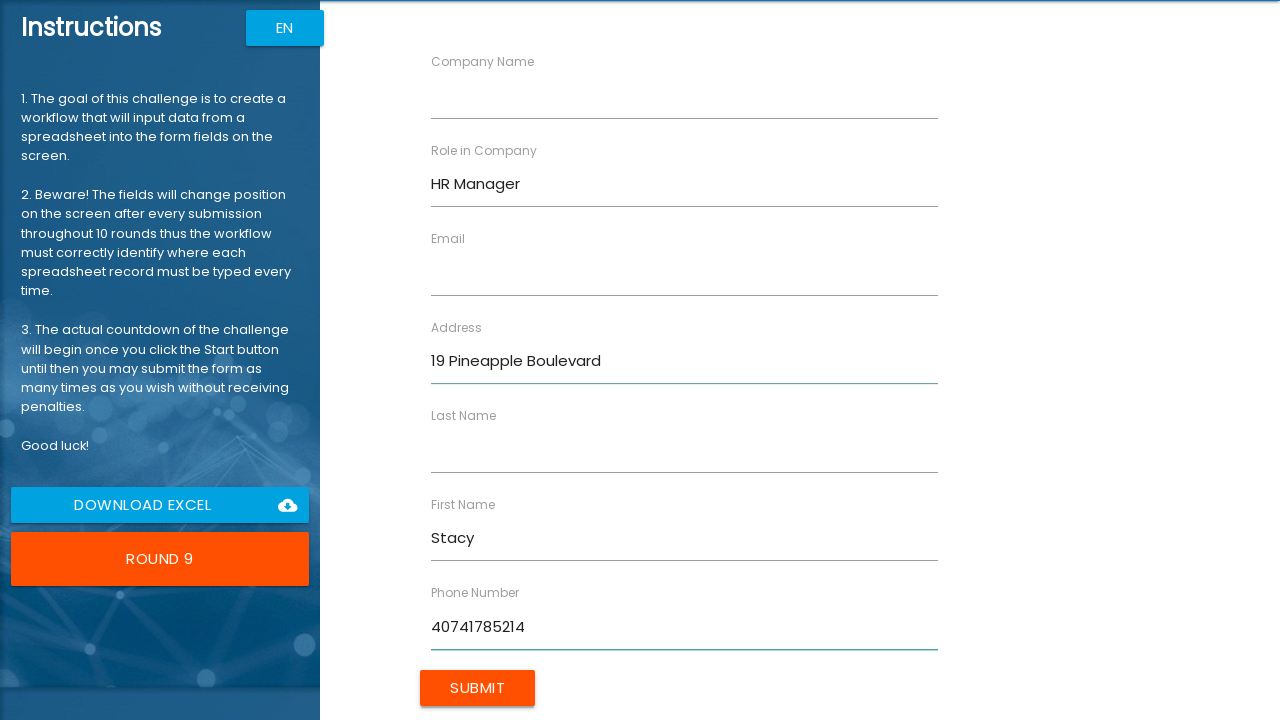

Filled email field with 'sshelby@techdev.com' on input[ng-reflect-name='labelEmail']
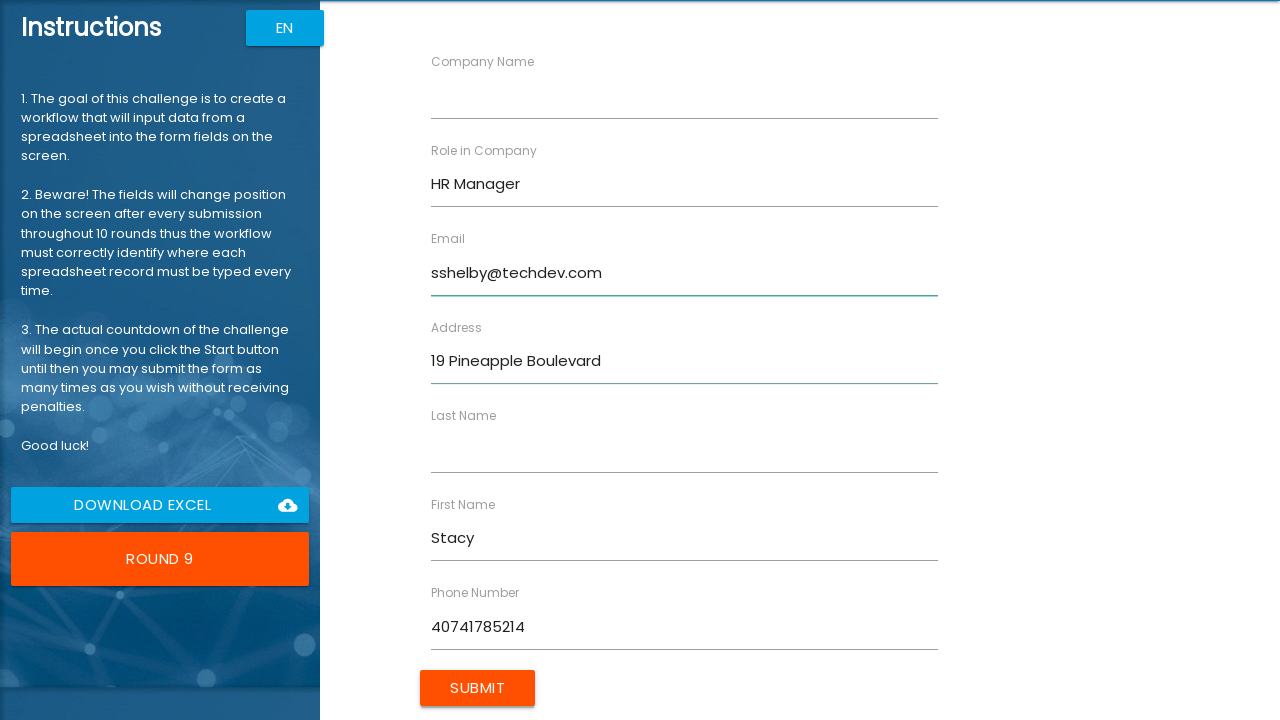

Filled last name field with 'Shelby' on input[ng-reflect-name='labelLastName']
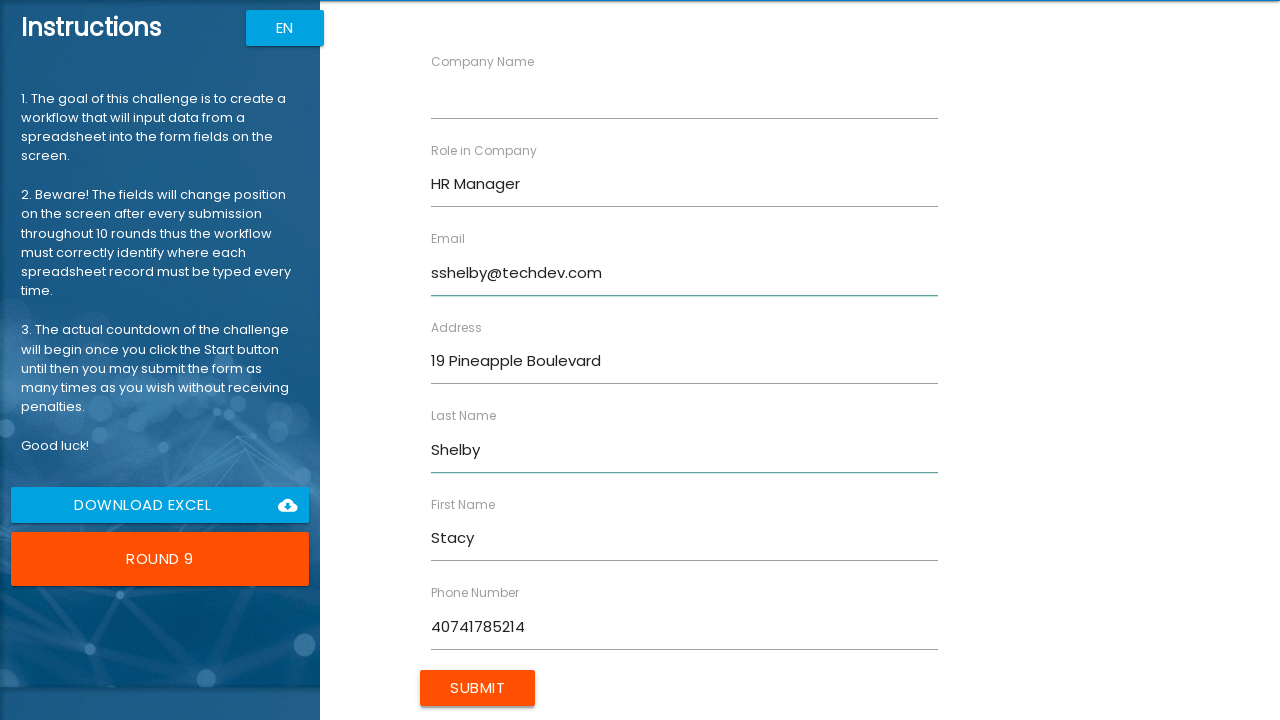

Filled company name field with 'TechDev' on input[ng-reflect-name='labelCompanyName']
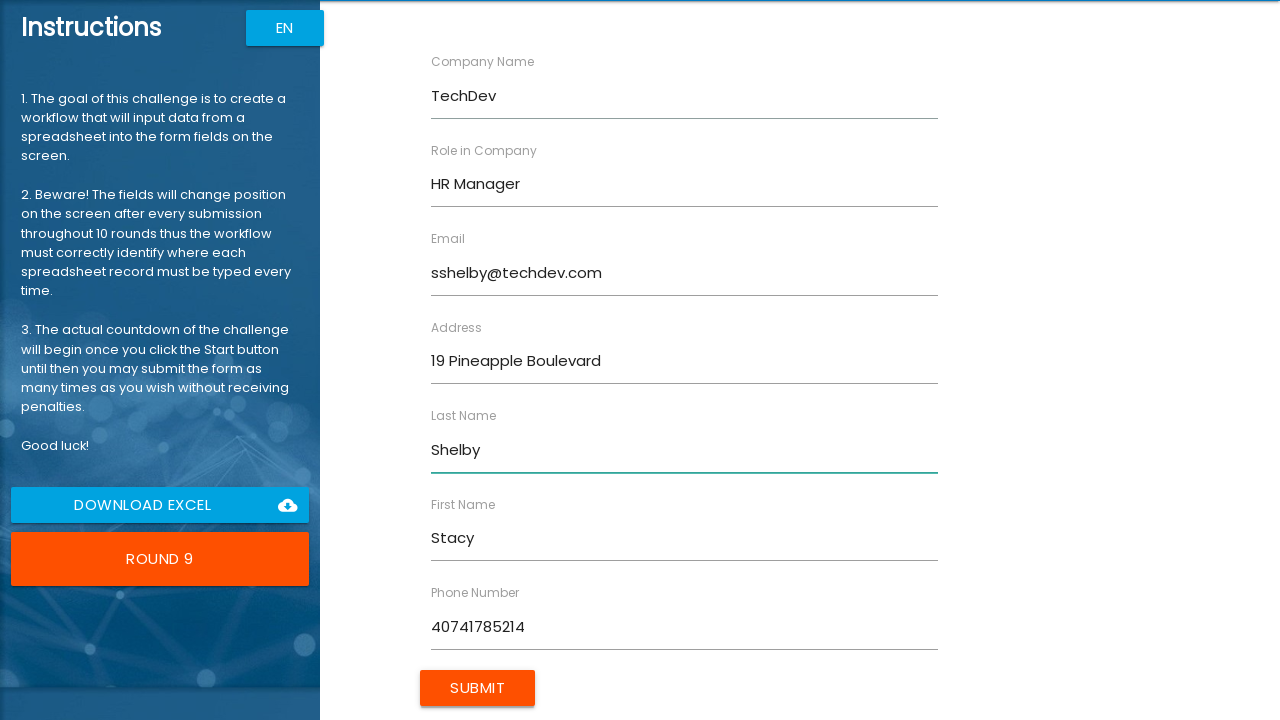

Submitted form for round 9/10 at (478, 688) on xpath=/html[1]/body[1]/app-root[1]/div[2]/app-rpa1[1]/div[1]/div[2]/form[1]/inpu
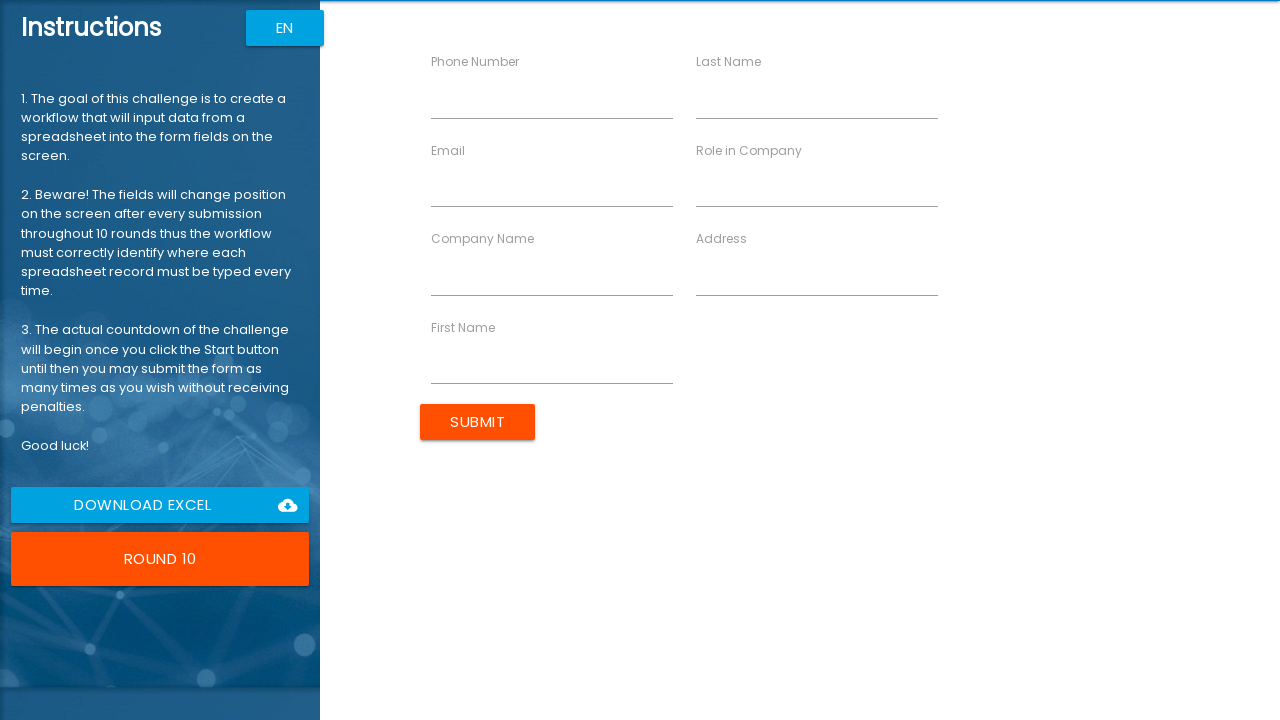

Filled first name field with 'Lara' (round 10/10) on input[ng-reflect-name='labelFirstName']
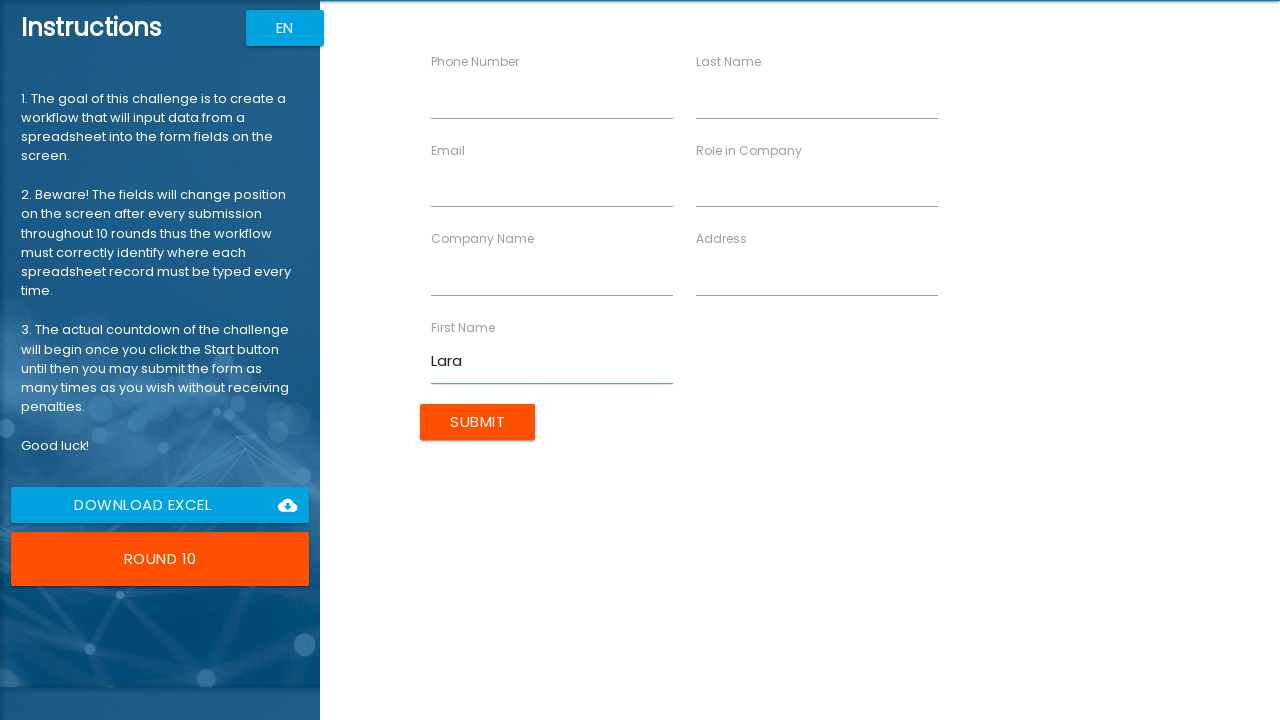

Filled role field with 'Programmer' on input[ng-reflect-name='labelRole']
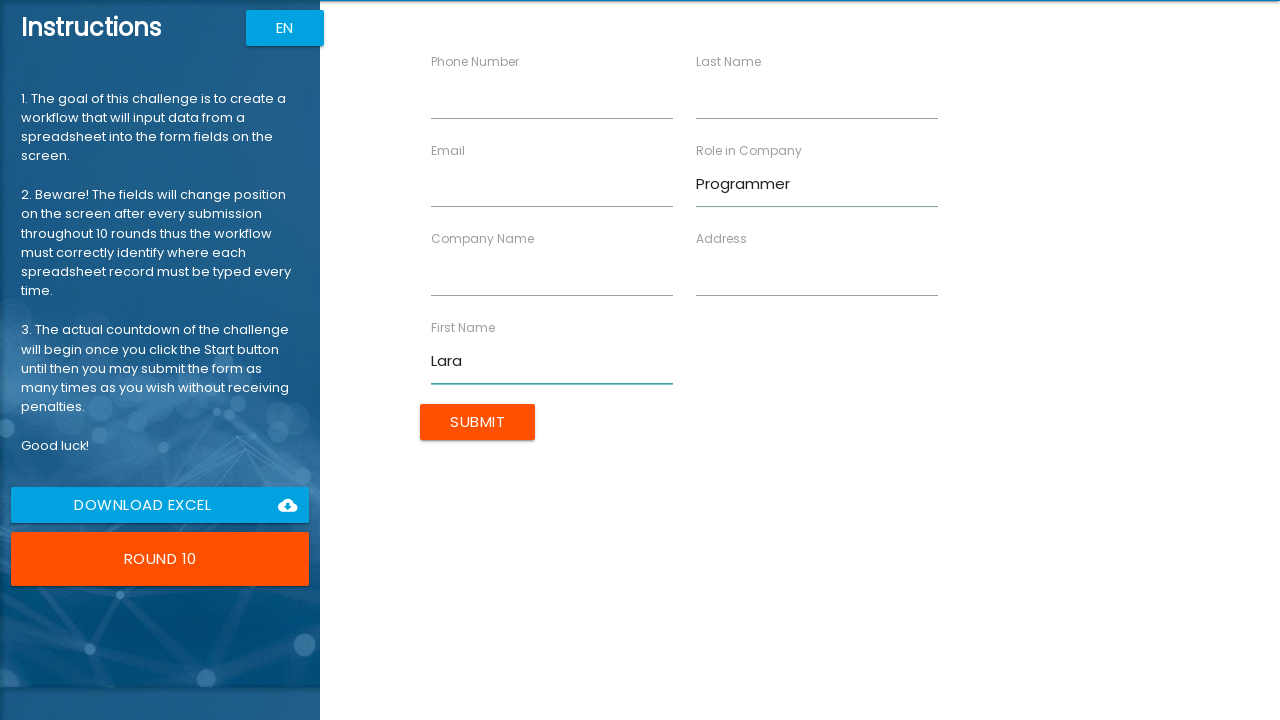

Filled phone number field with '40731653845' on input[ng-reflect-name='labelPhone']
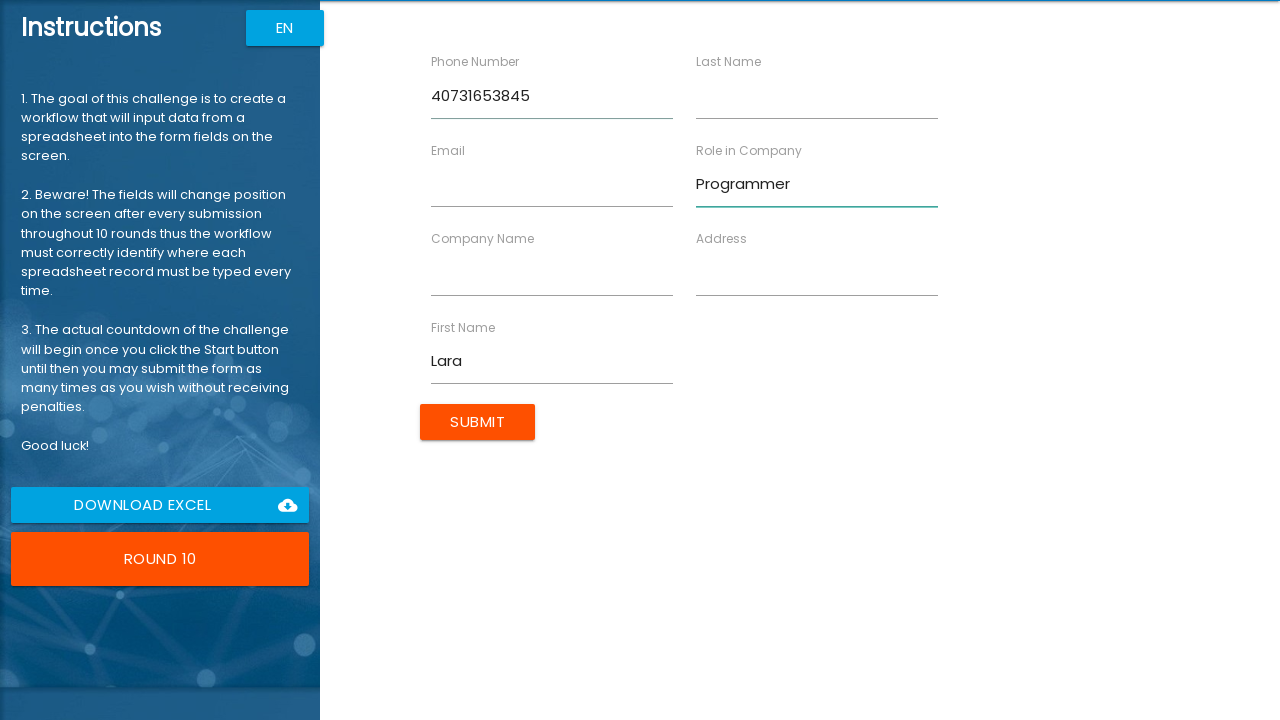

Filled address field with '87 Orange Street' on input[ng-reflect-name='labelAddress']
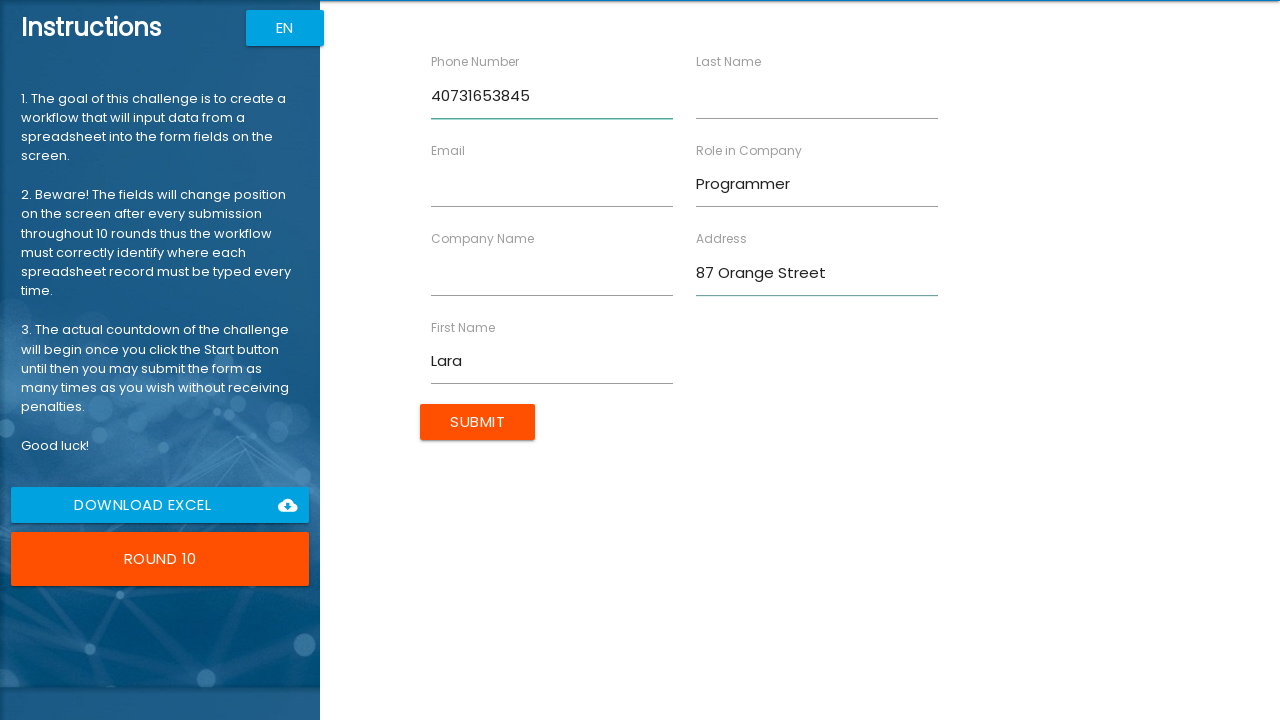

Filled email field with 'lpalmer@timepath.co.uk' on input[ng-reflect-name='labelEmail']
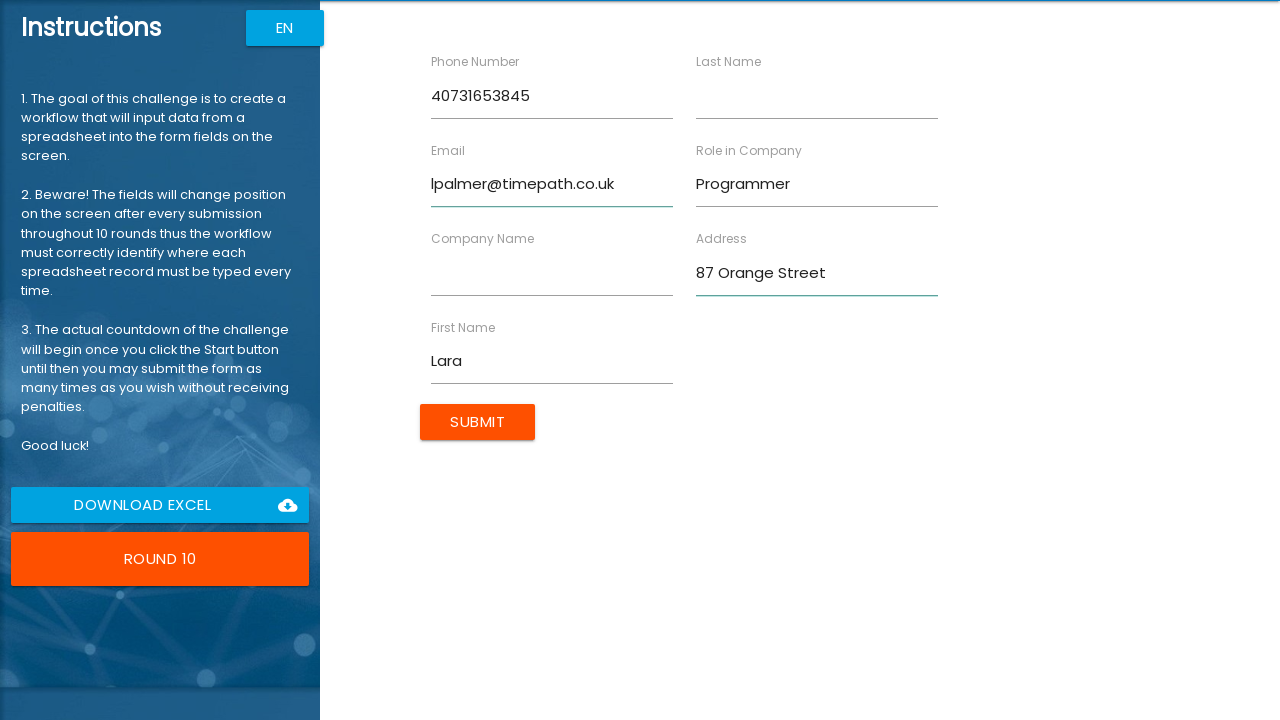

Filled last name field with 'Palmer' on input[ng-reflect-name='labelLastName']
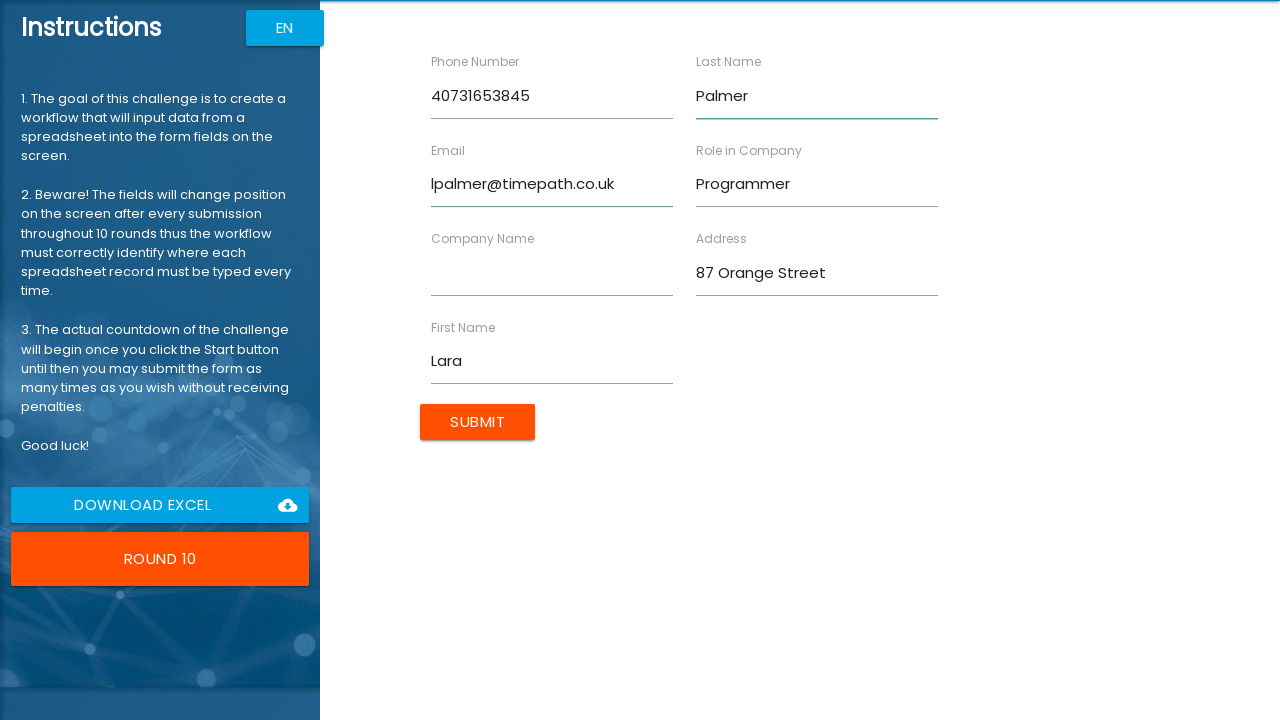

Filled company name field with 'Timepath Inc.' on input[ng-reflect-name='labelCompanyName']
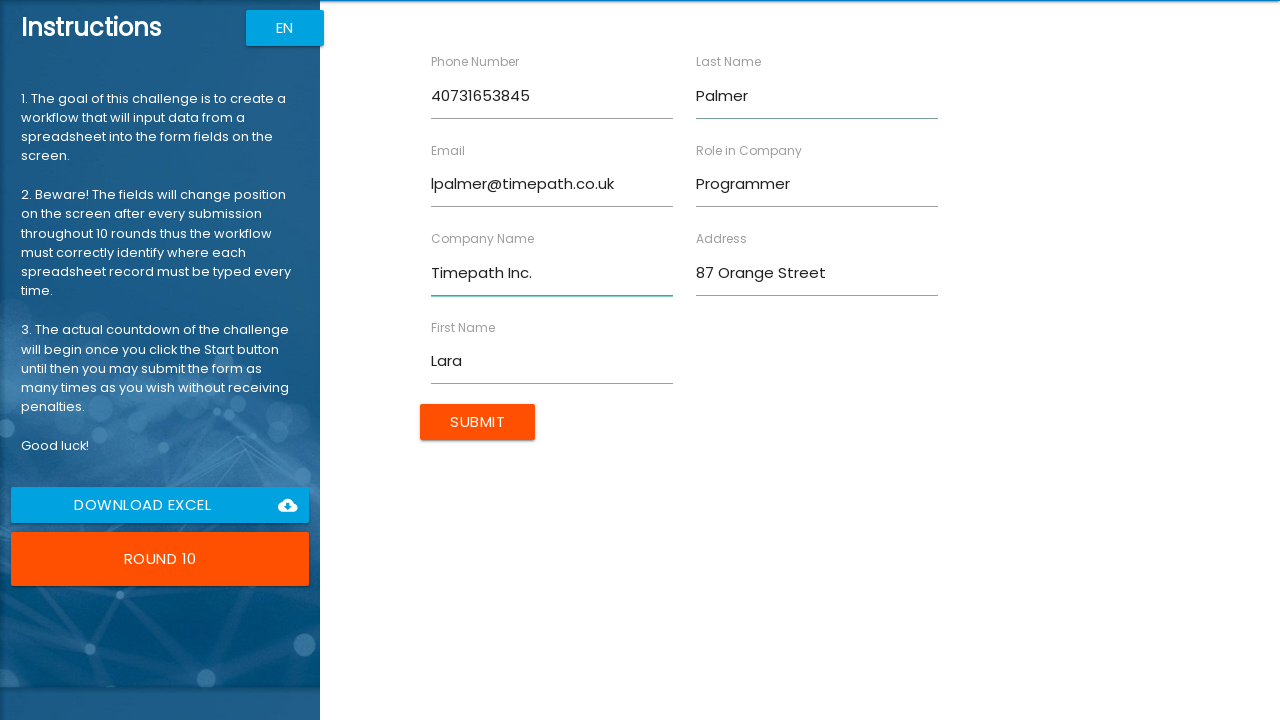

Submitted form for round 10/10 at (478, 422) on xpath=/html[1]/body[1]/app-root[1]/div[2]/app-rpa1[1]/div[1]/div[2]/form[1]/inpu
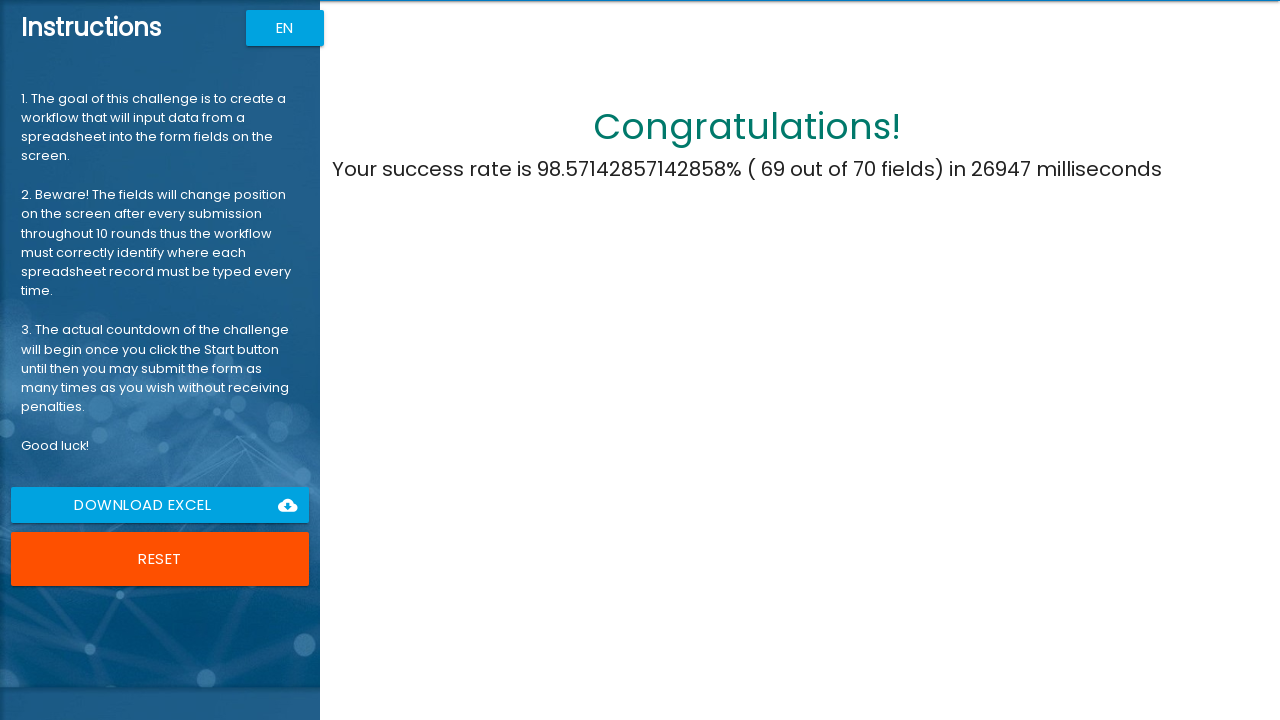

Result message appeared after all 10 form submissions completed
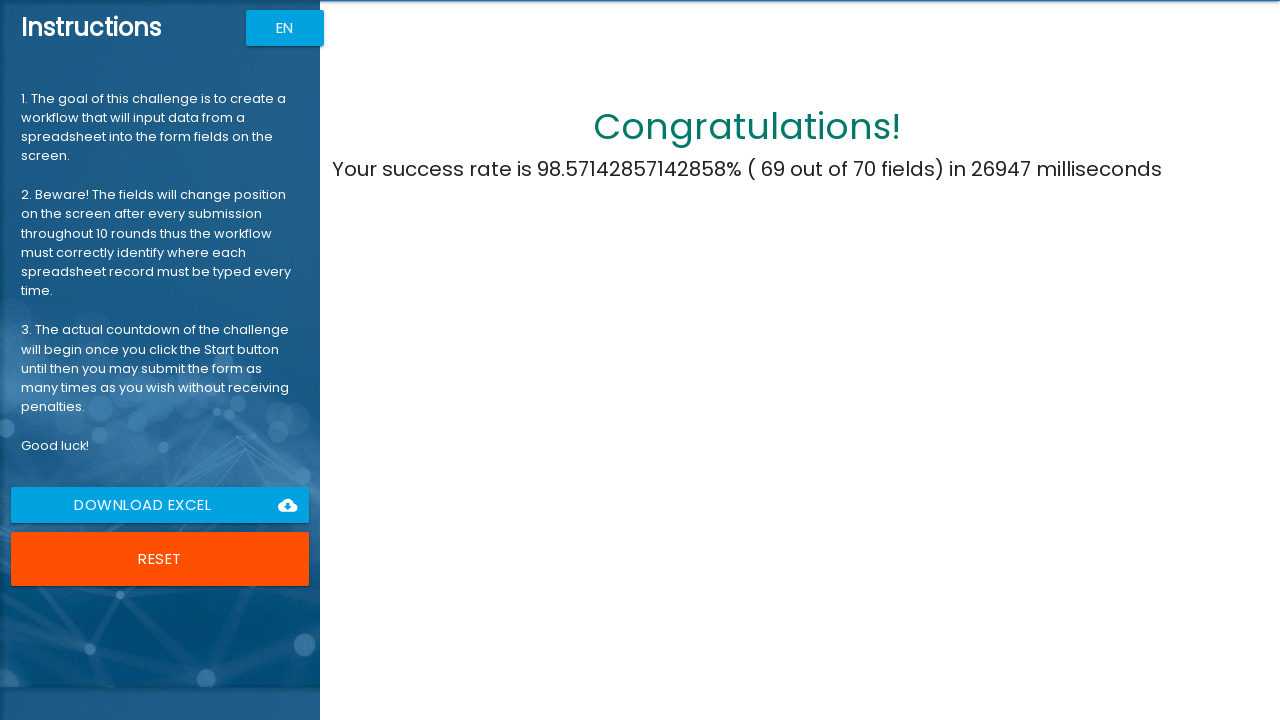

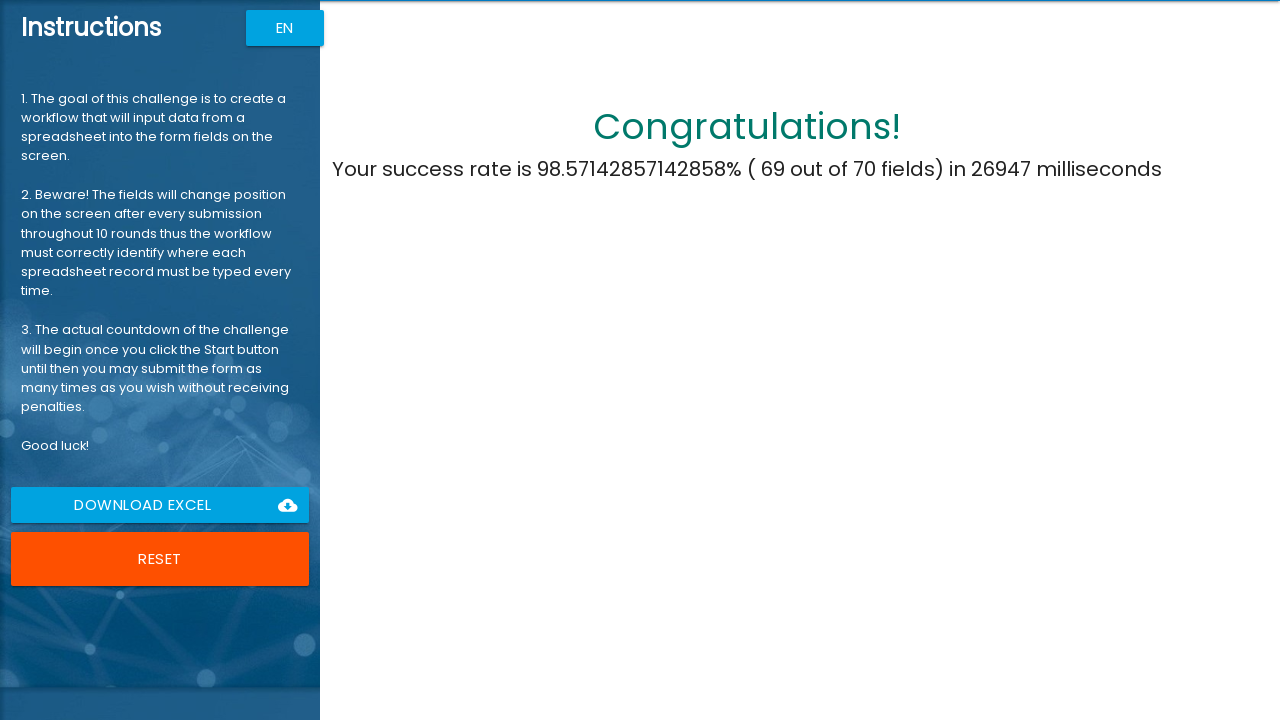